Tests the University of Alabama room search form by selecting the BAMA name search option, submitting the form, and then iterating through all state options in a dropdown selector.

Starting URL: https://ssb.ua.edu/pls/PROD/rtstreq.P_Searchtype

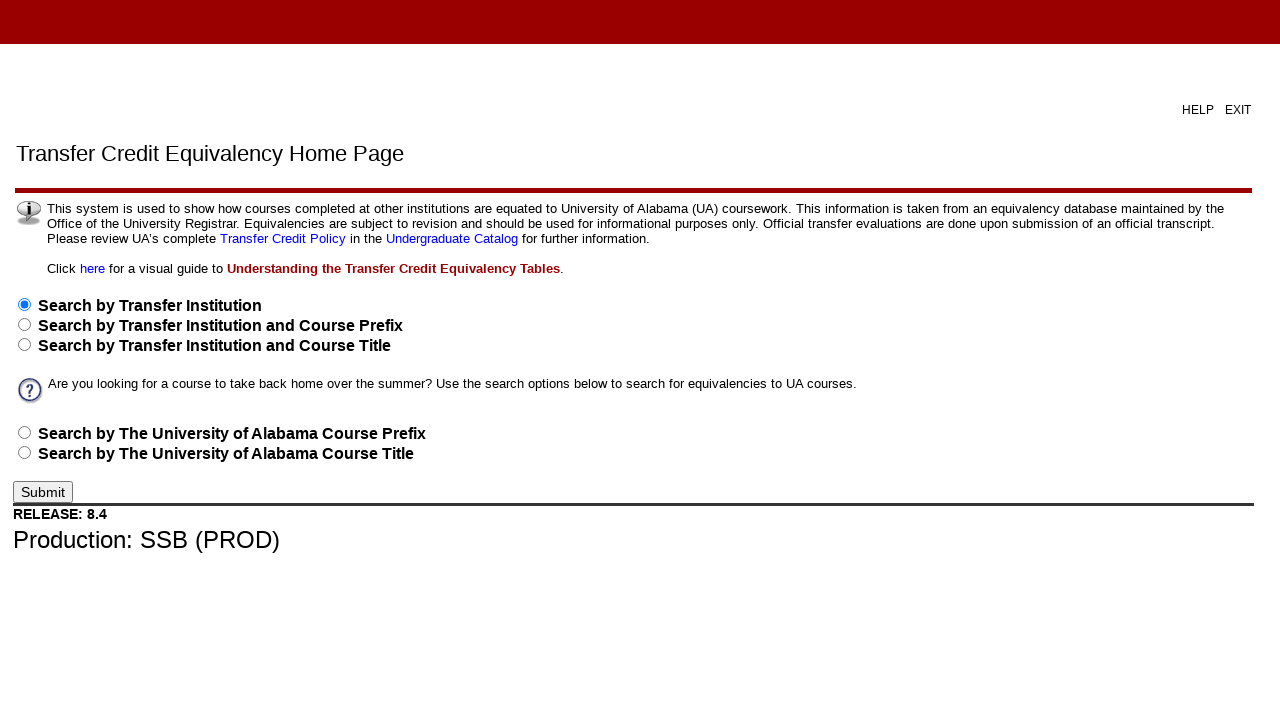

Selected BAMA name search option by clicking radio button at (24, 453) on input[type='radio'][value='BAMANAME']
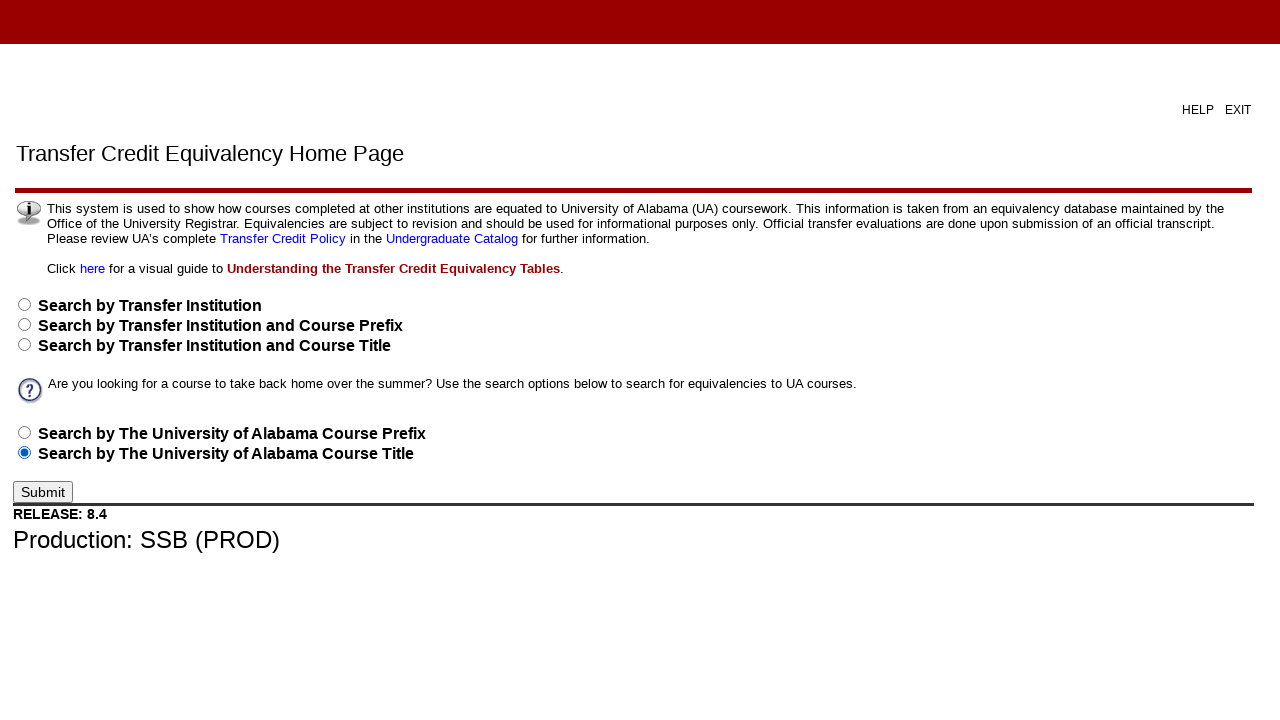

Clicked Submit button to proceed with room search at (43, 492) on input[type='submit'][value='Submit']
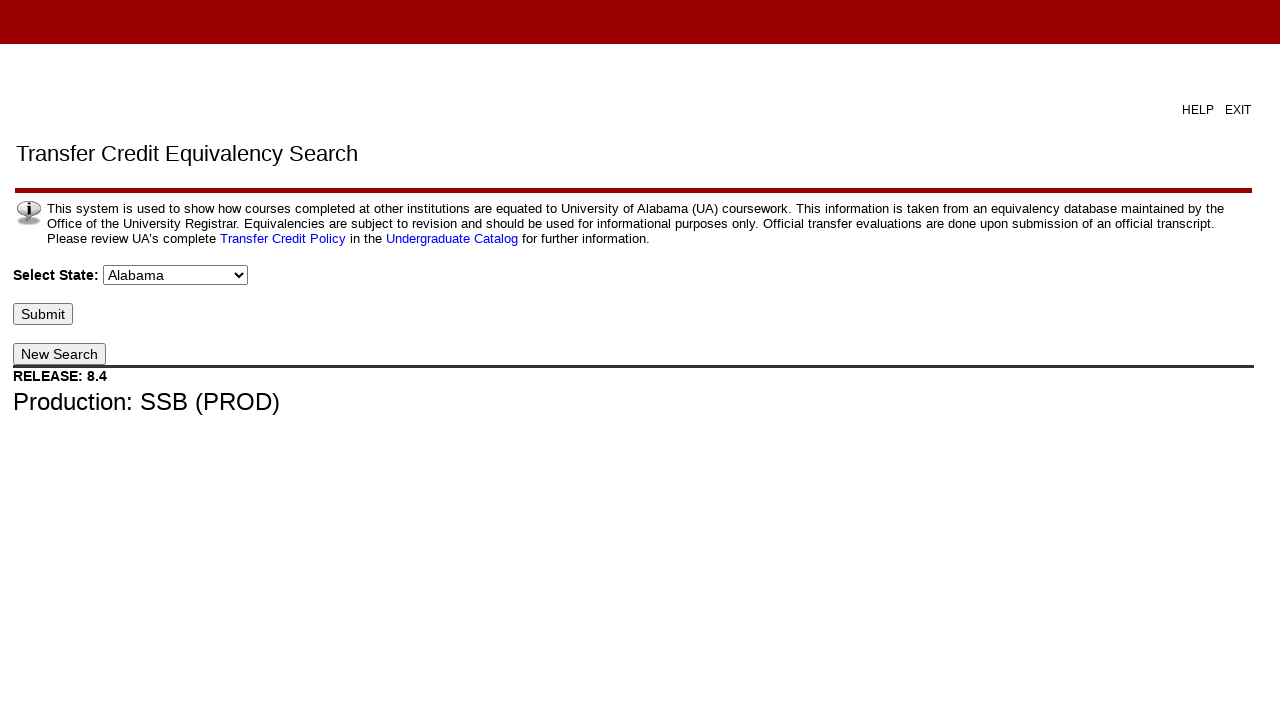

State dropdown selector loaded on the page
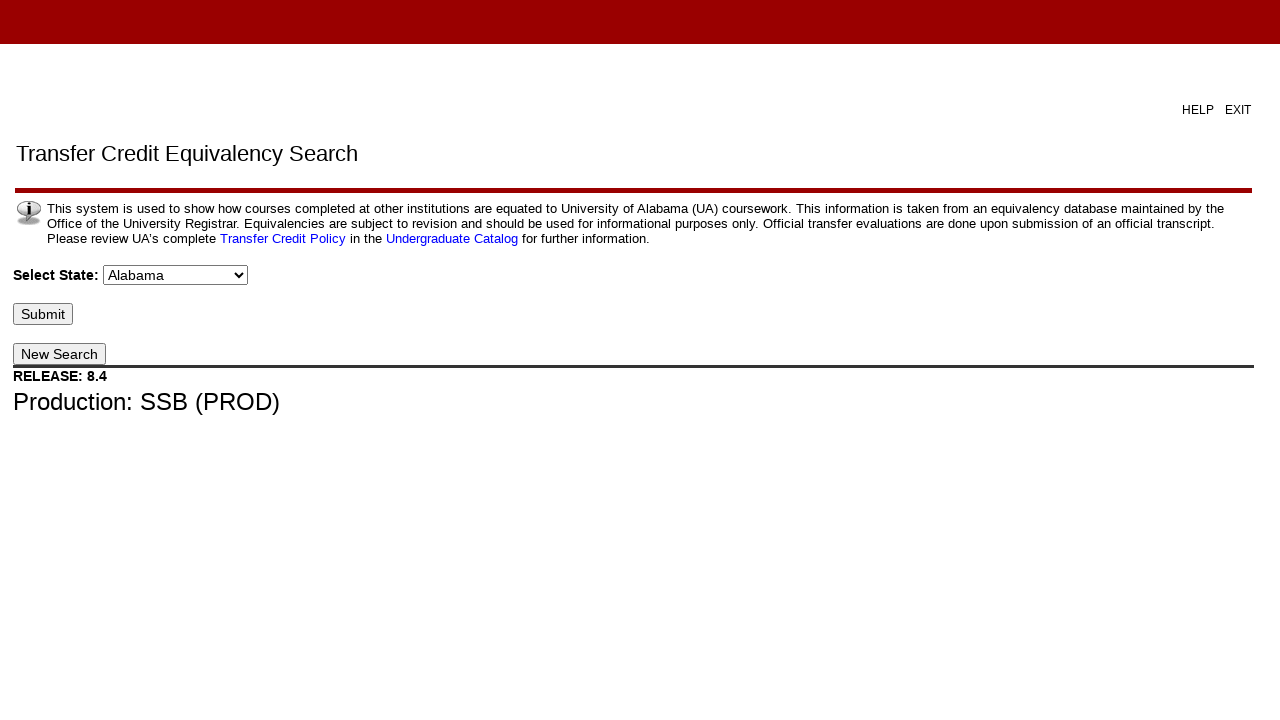

Retrieved 53 state options from dropdown
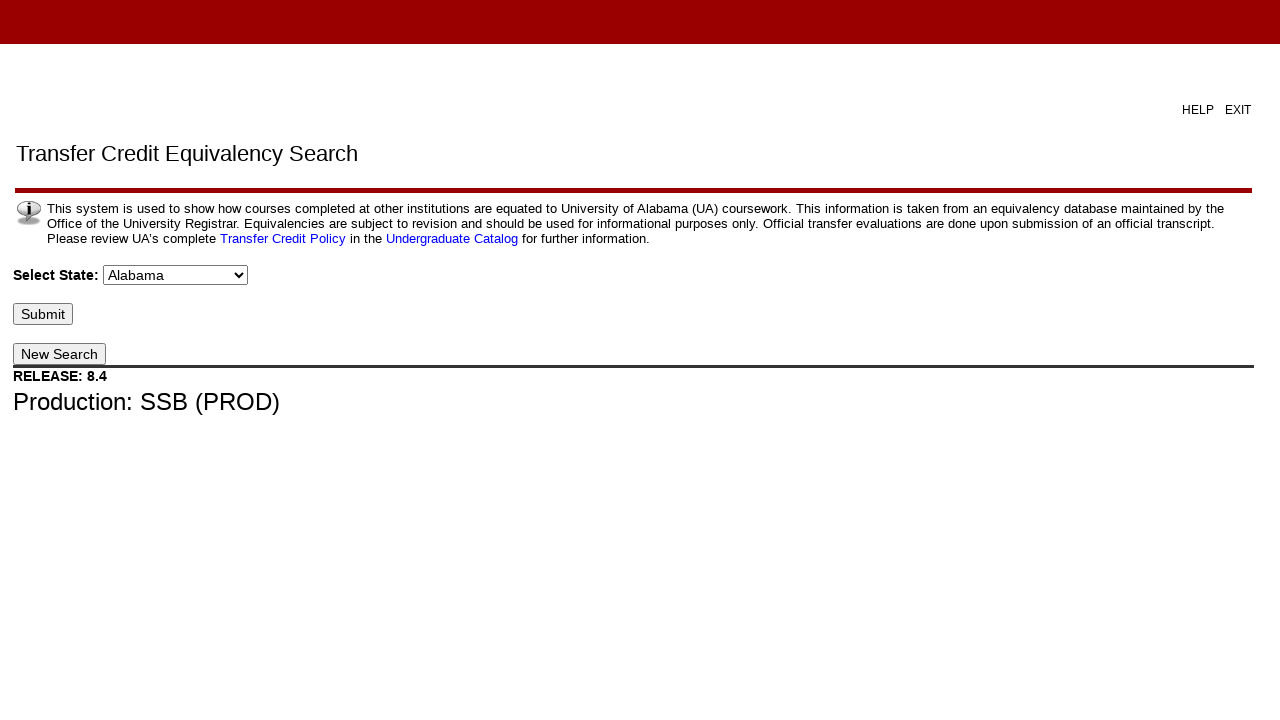

Selected state option: Alabama on #p_state
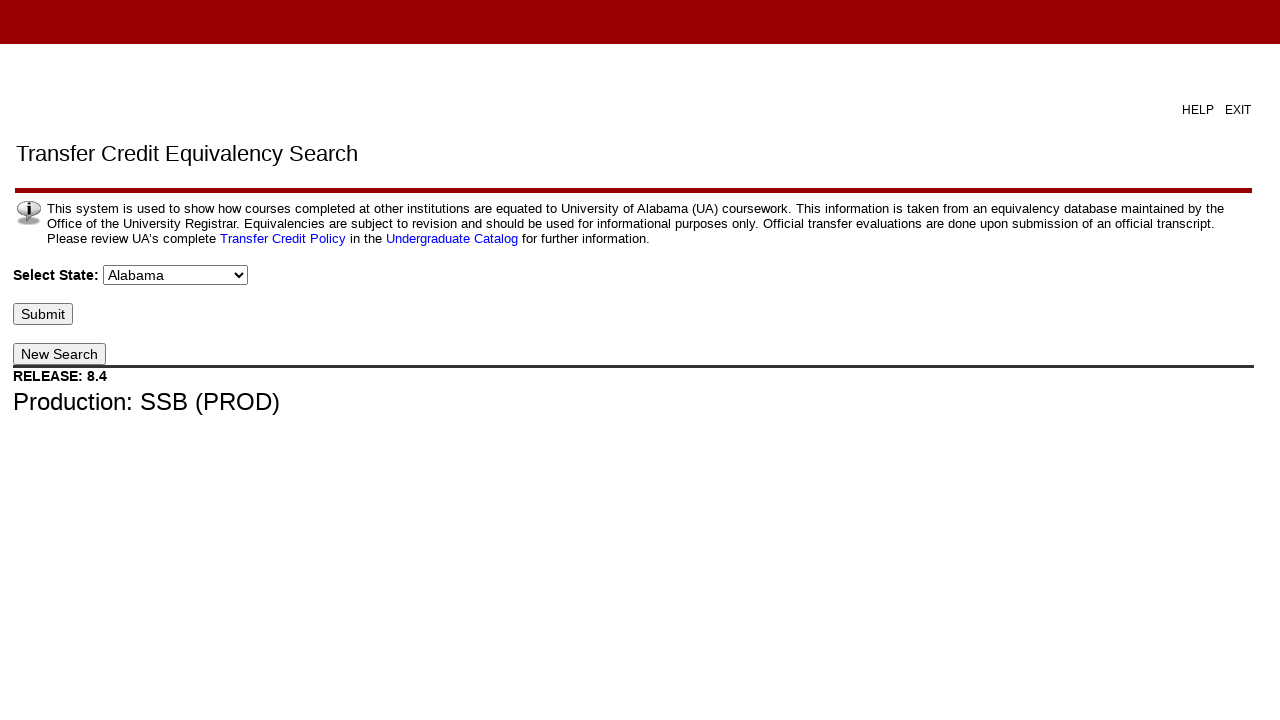

Waited 500ms after selecting Alabama
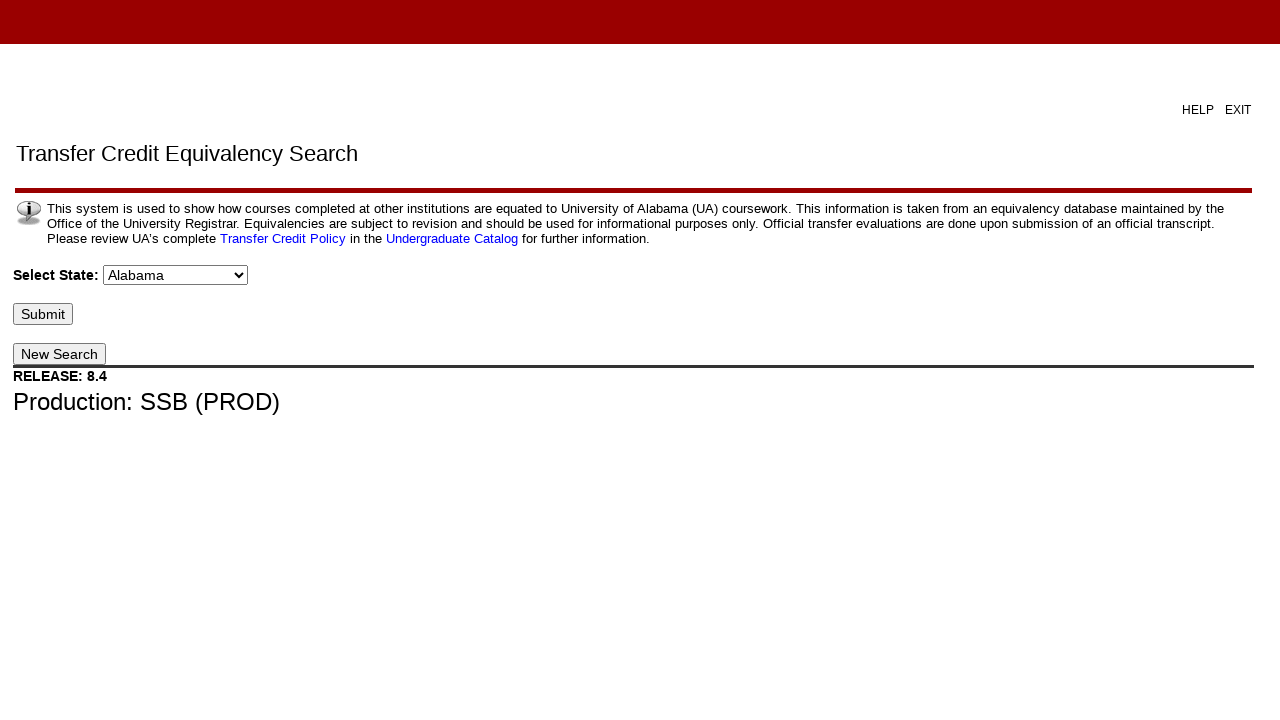

Selected state option: Alaska on #p_state
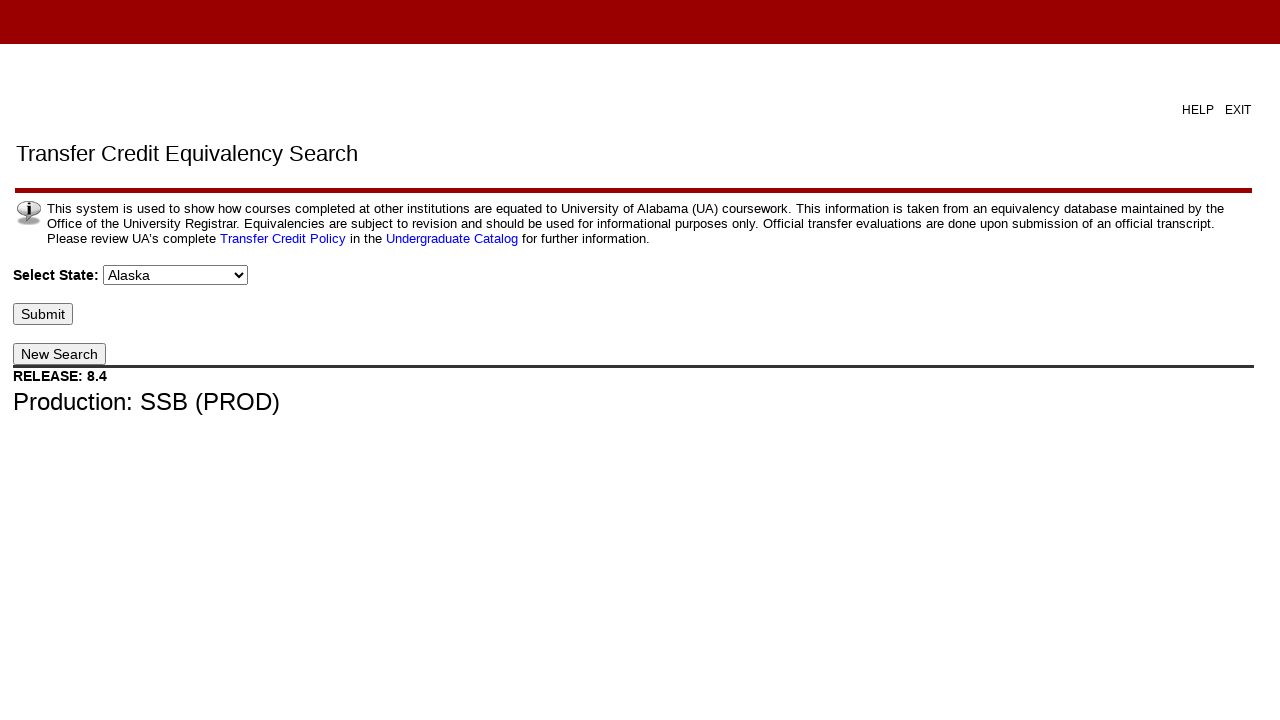

Waited 500ms after selecting Alaska
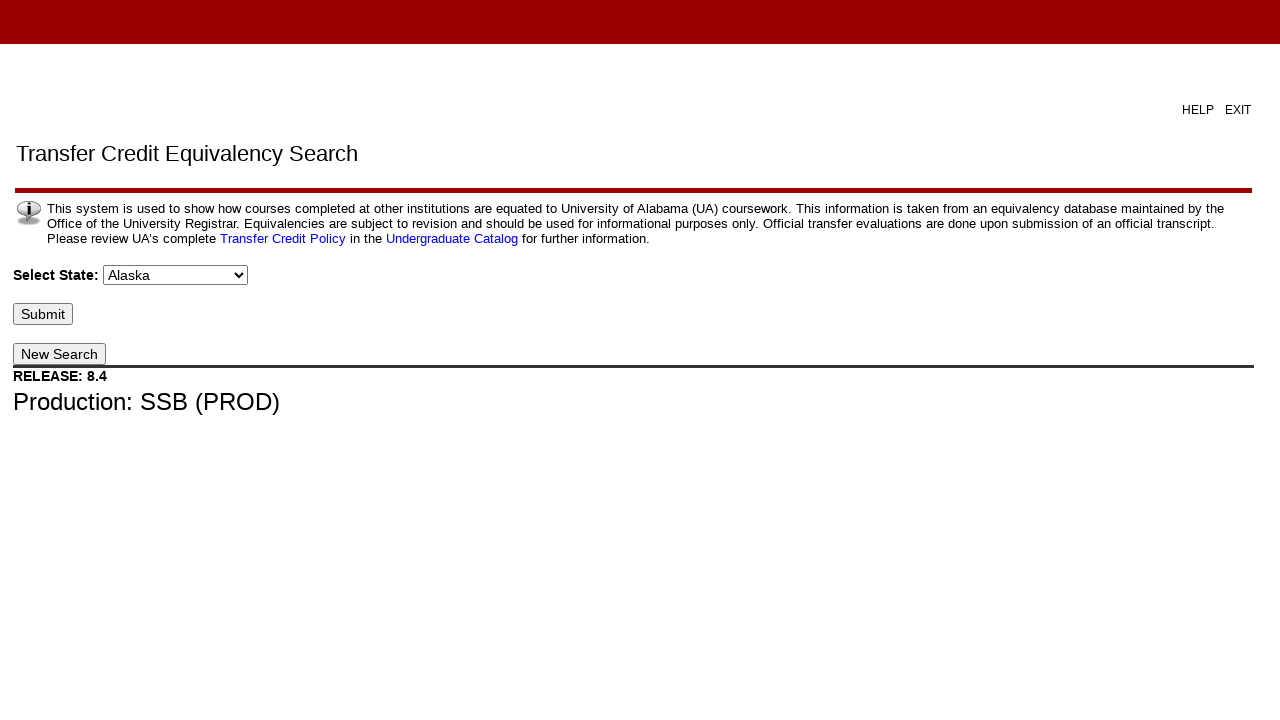

Selected state option: Arizona on #p_state
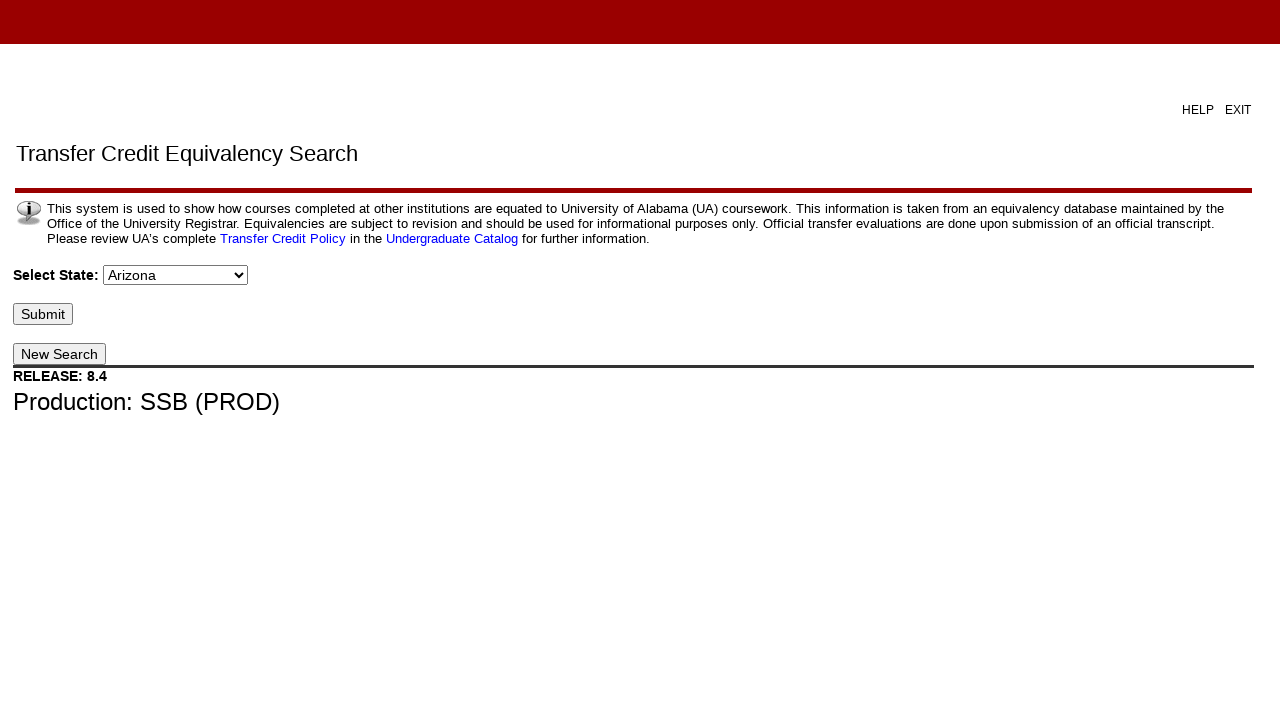

Waited 500ms after selecting Arizona
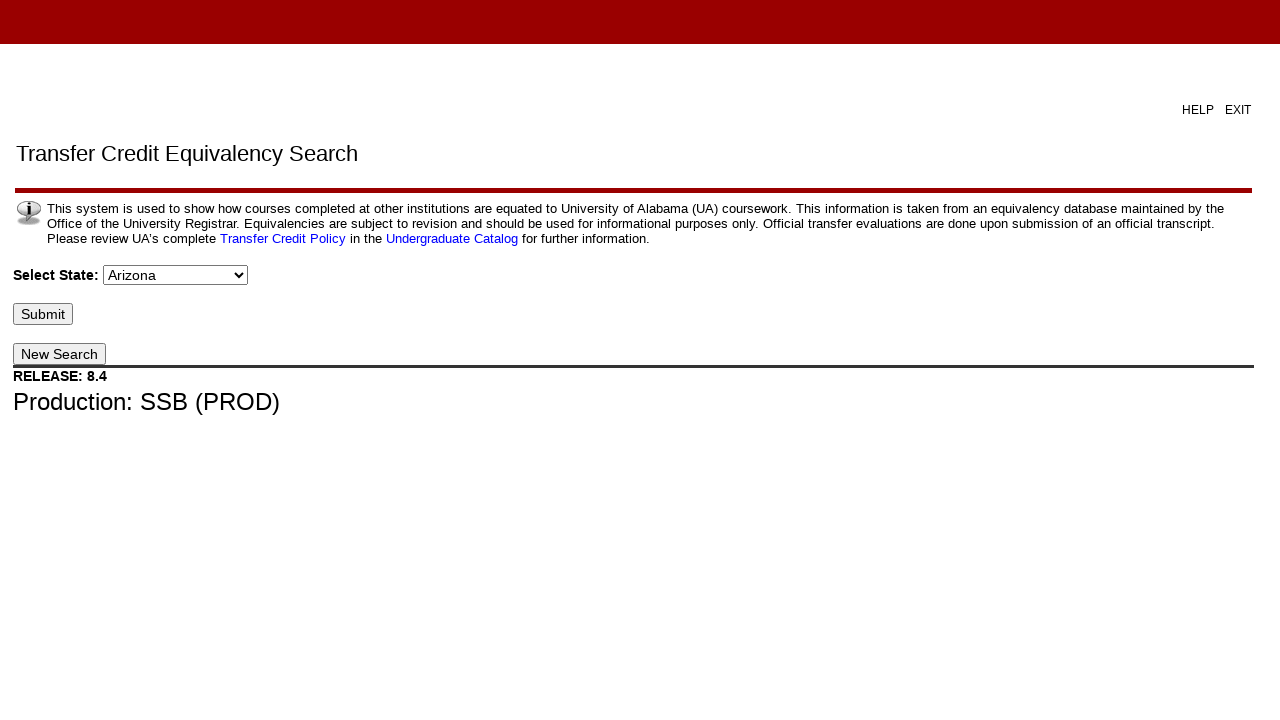

Selected state option: Arkansas on #p_state
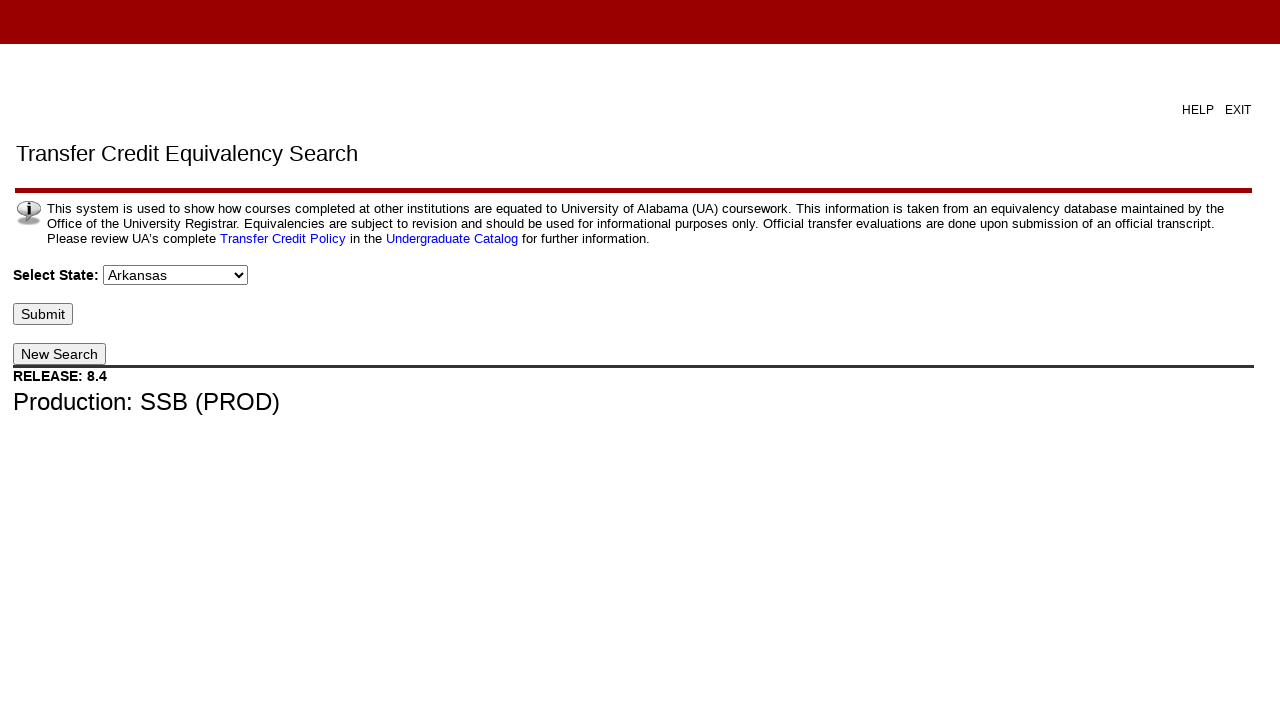

Waited 500ms after selecting Arkansas
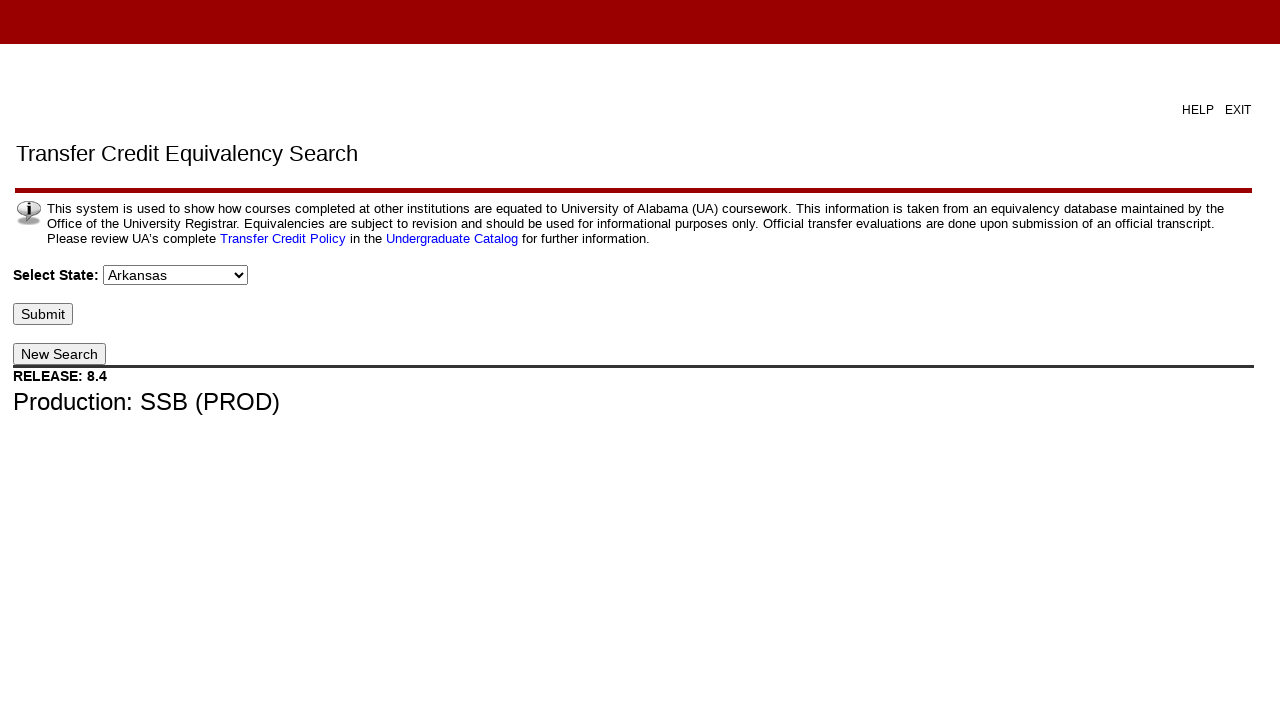

Selected state option: California on #p_state
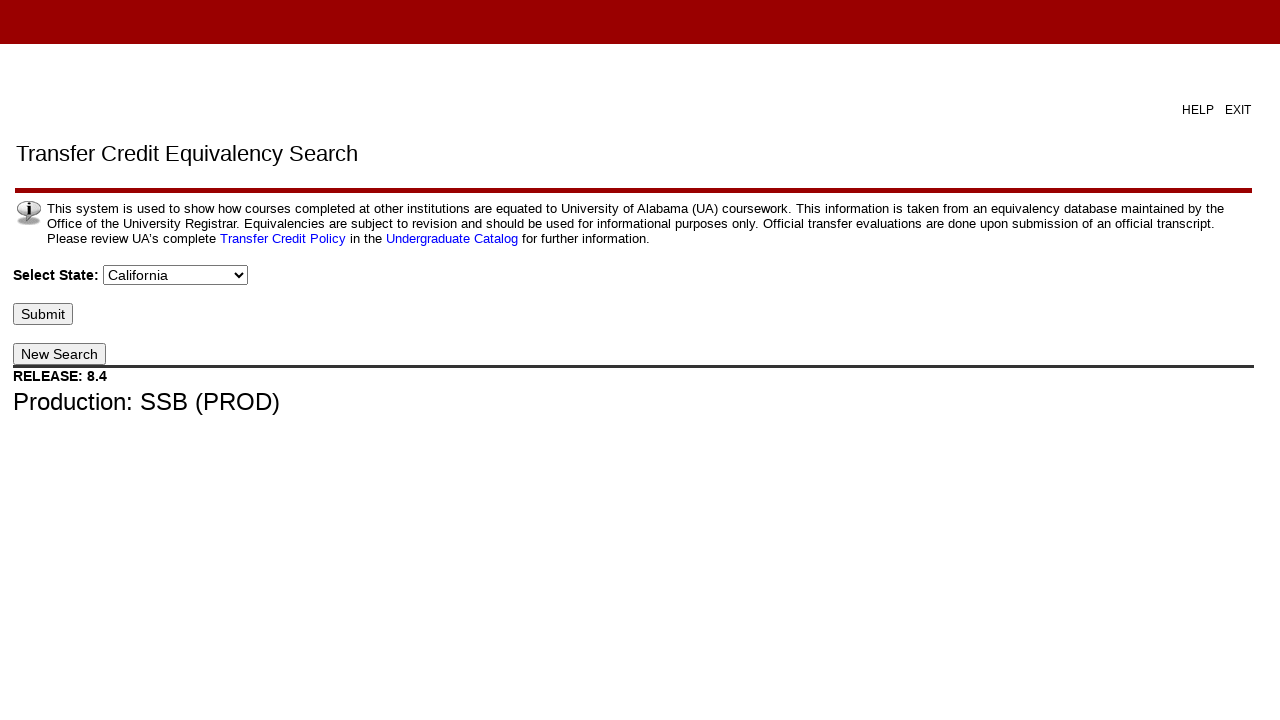

Waited 500ms after selecting California
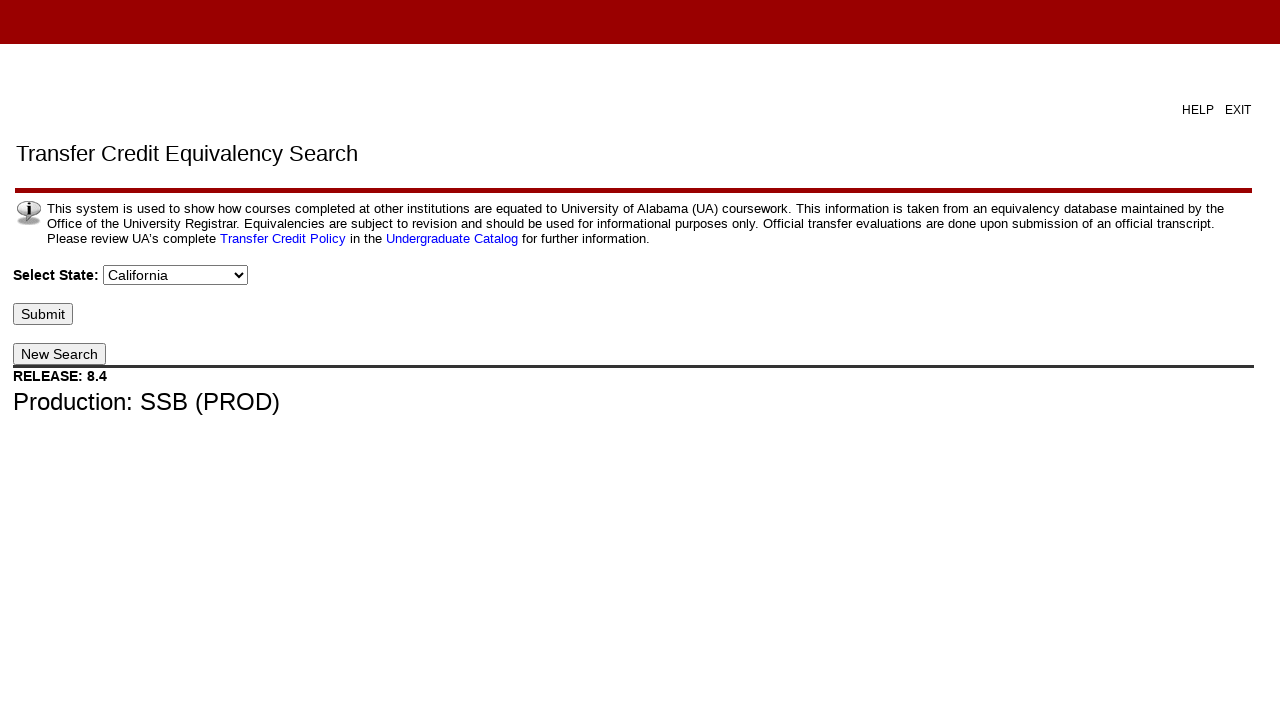

Selected state option: Colorado on #p_state
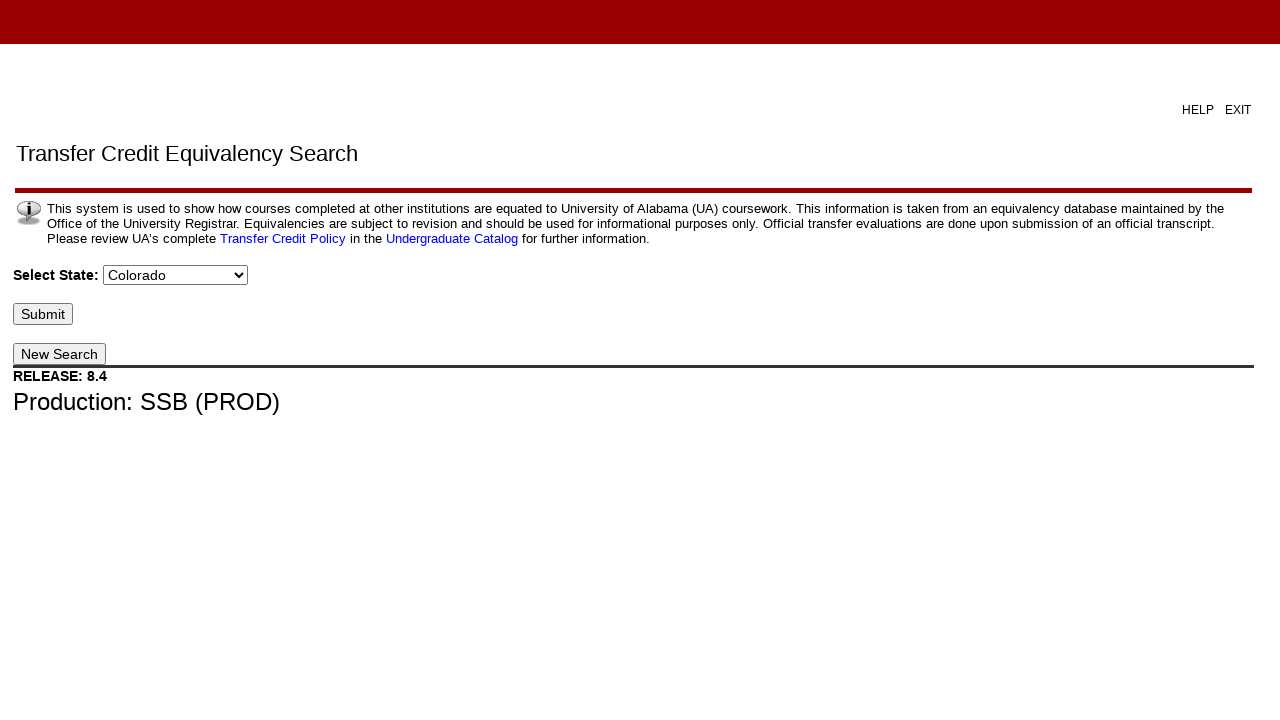

Waited 500ms after selecting Colorado
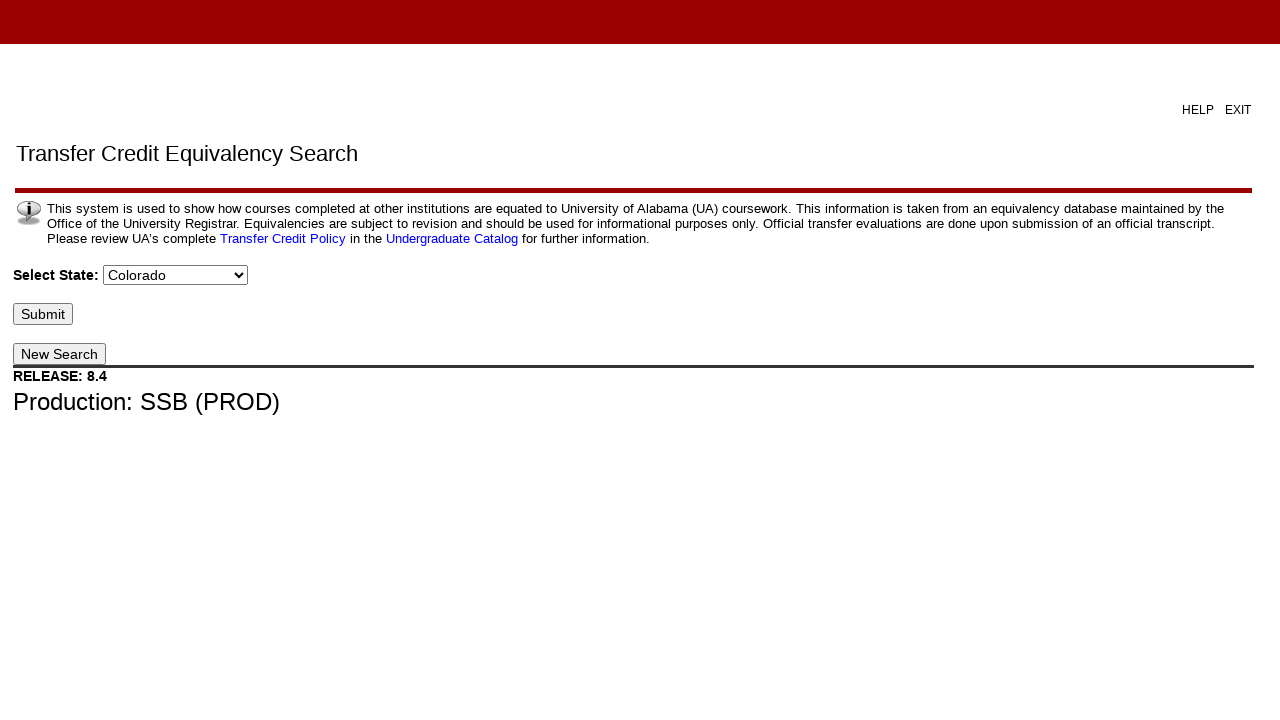

Selected state option: Connecticut on #p_state
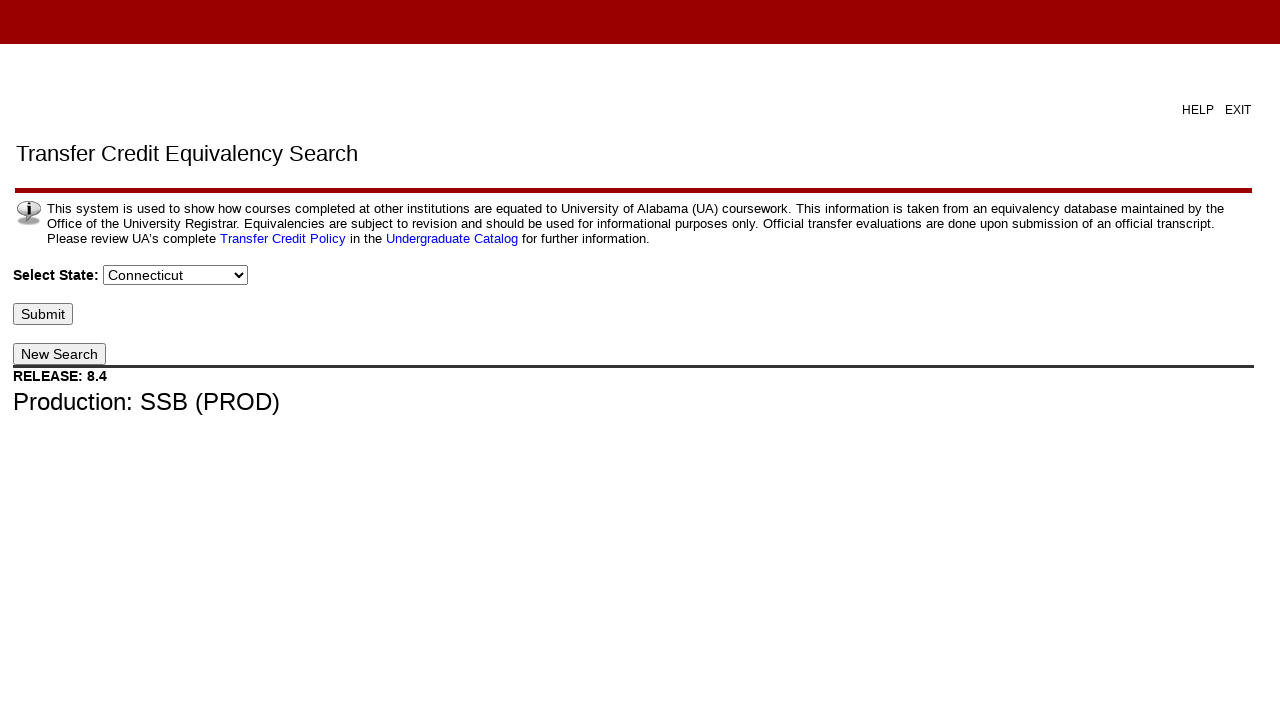

Waited 500ms after selecting Connecticut
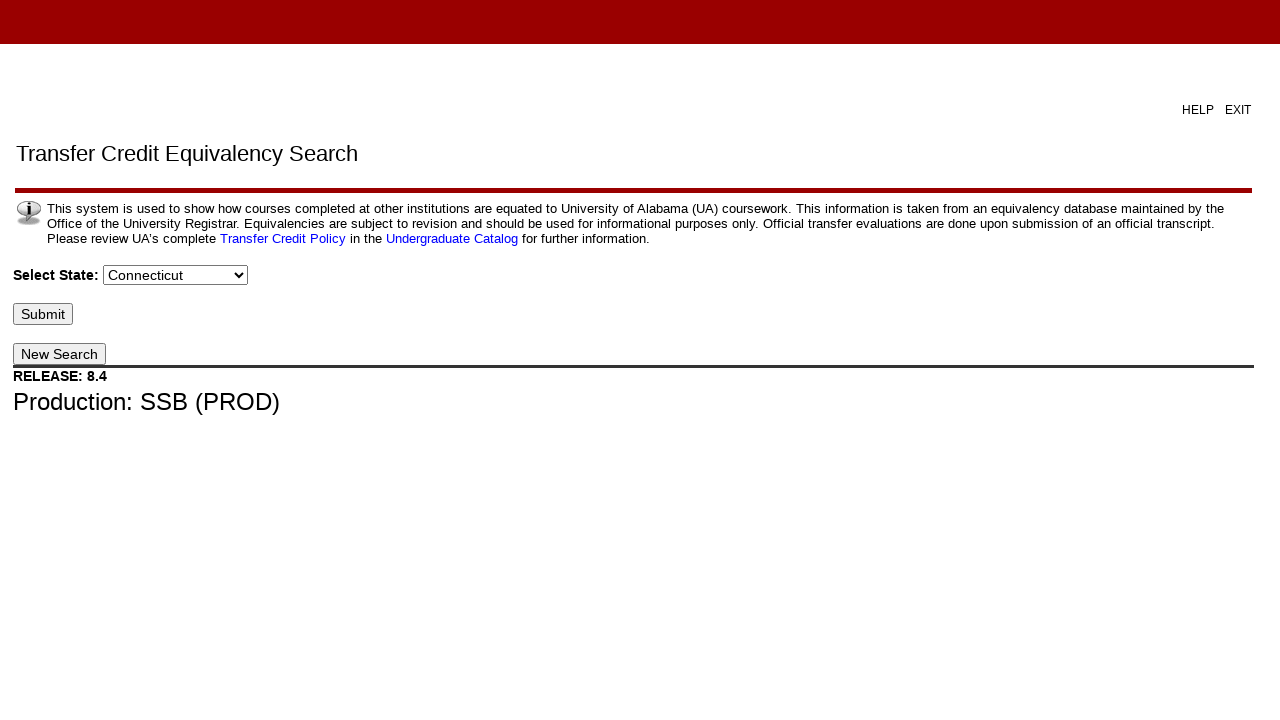

Selected state option: Delaware on #p_state
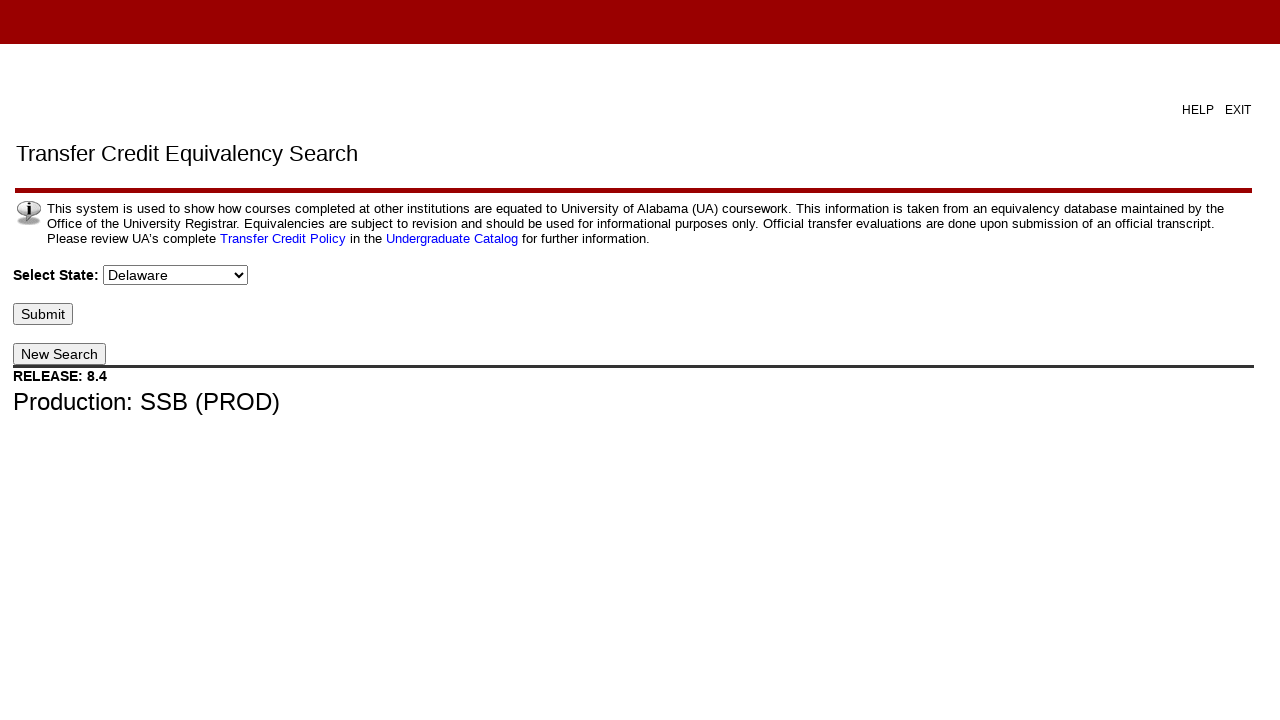

Waited 500ms after selecting Delaware
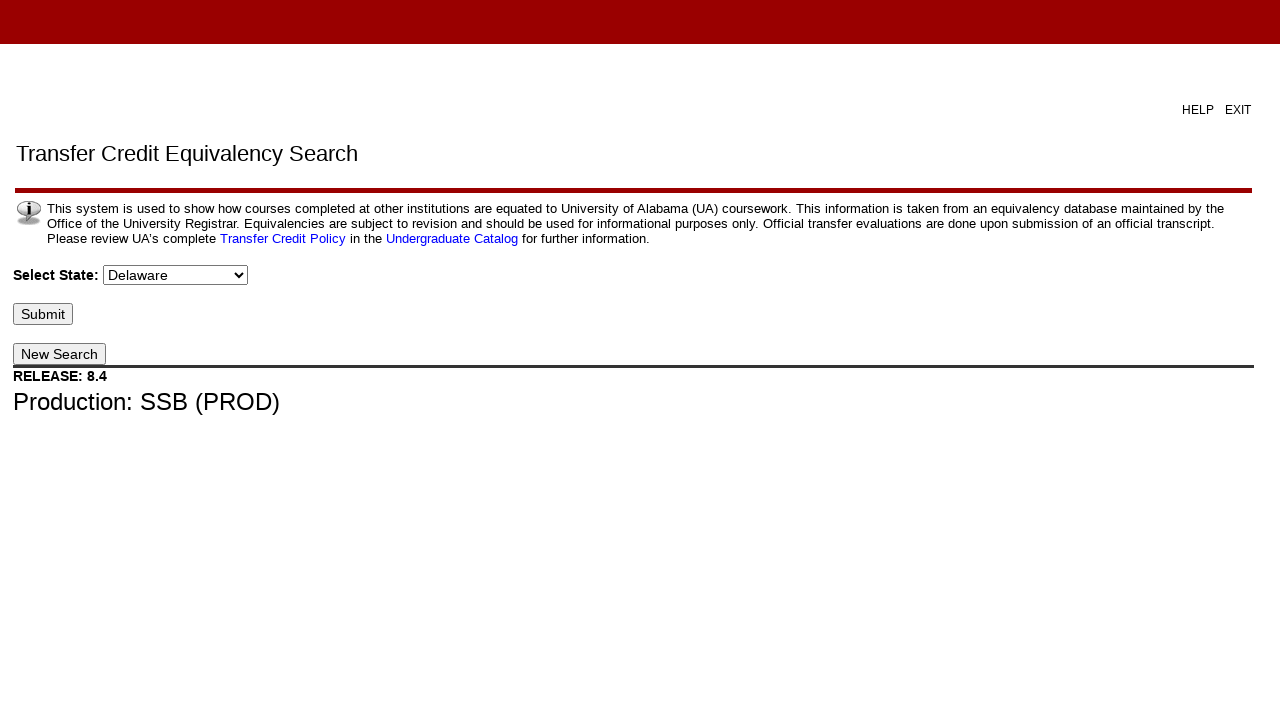

Selected state option: District of Columbia on #p_state
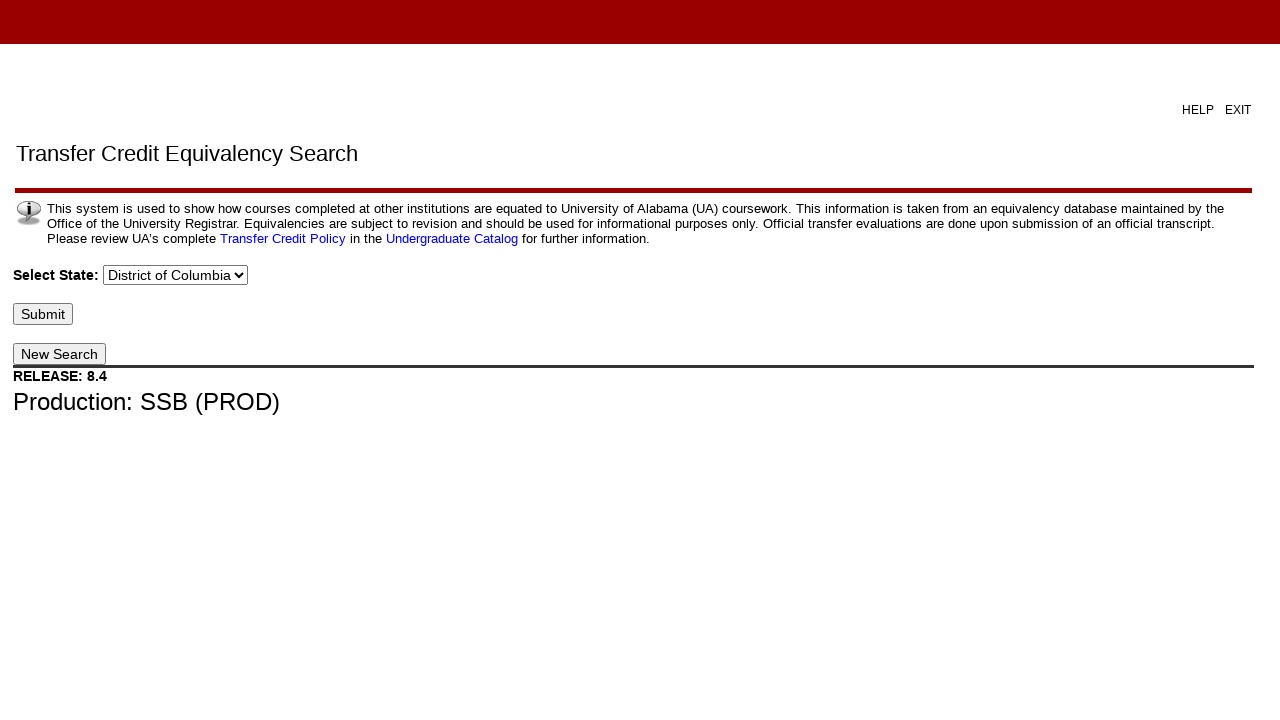

Waited 500ms after selecting District of Columbia
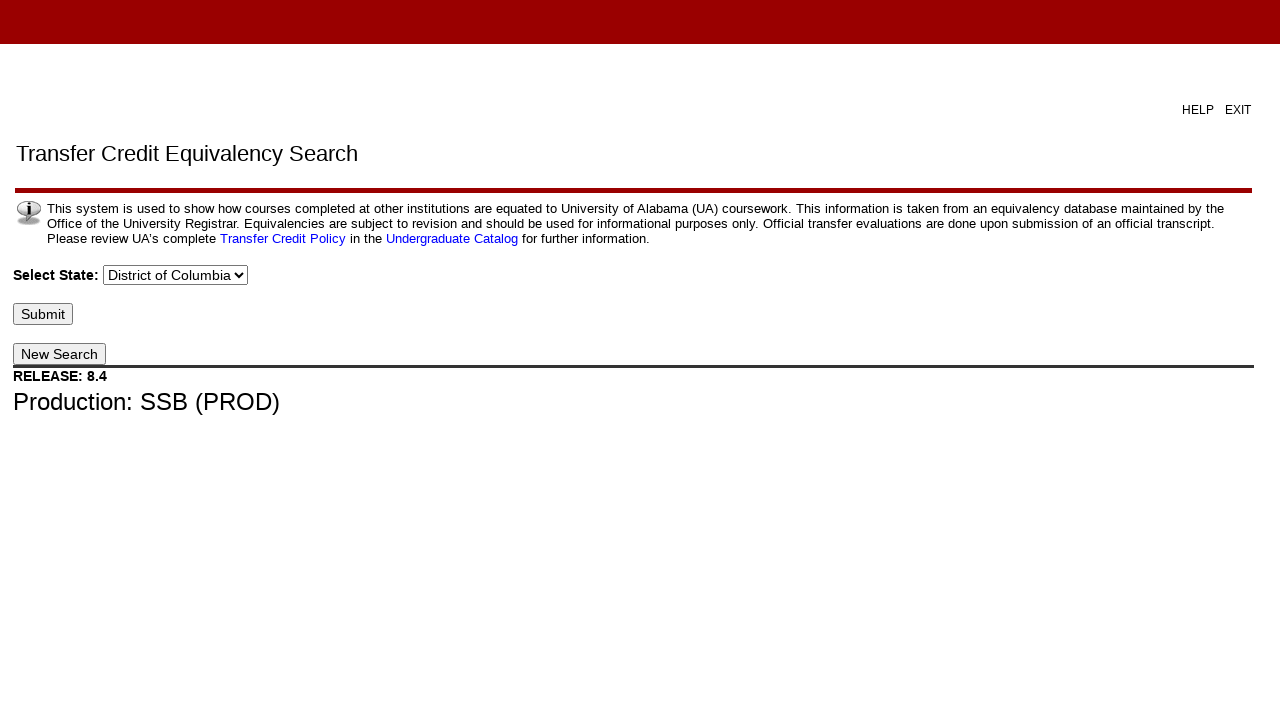

Selected state option: Florida on #p_state
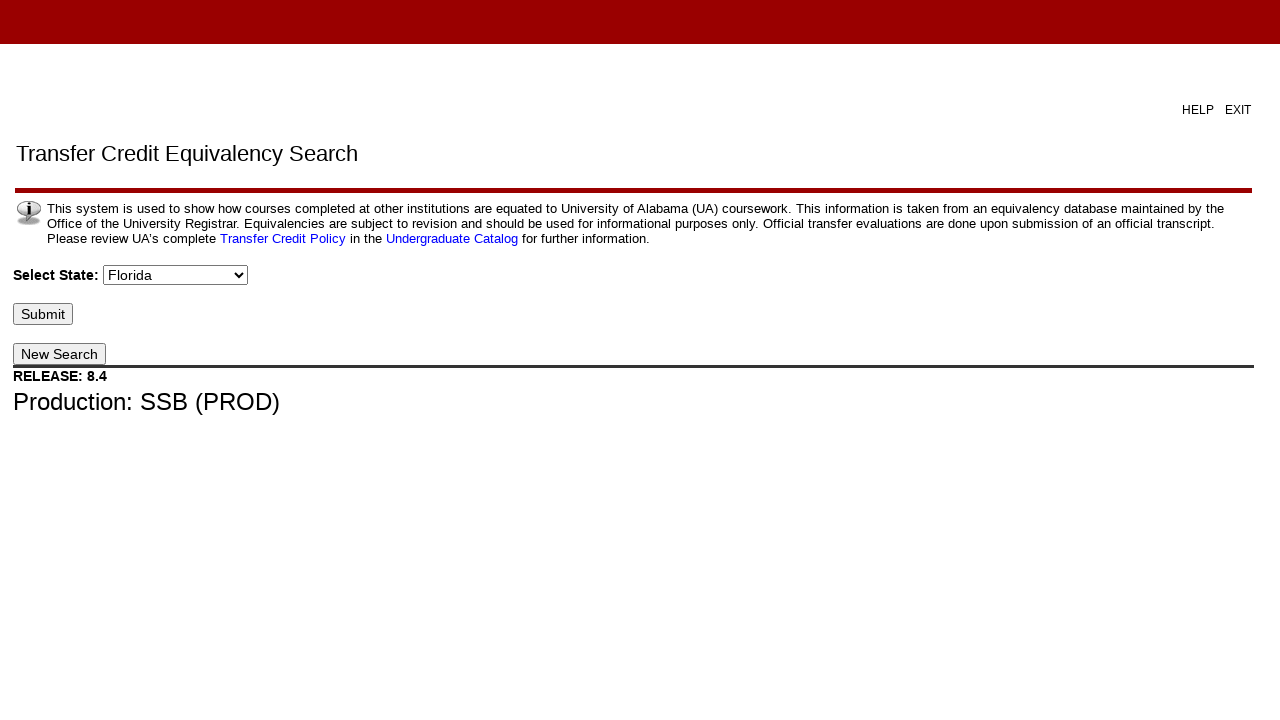

Waited 500ms after selecting Florida
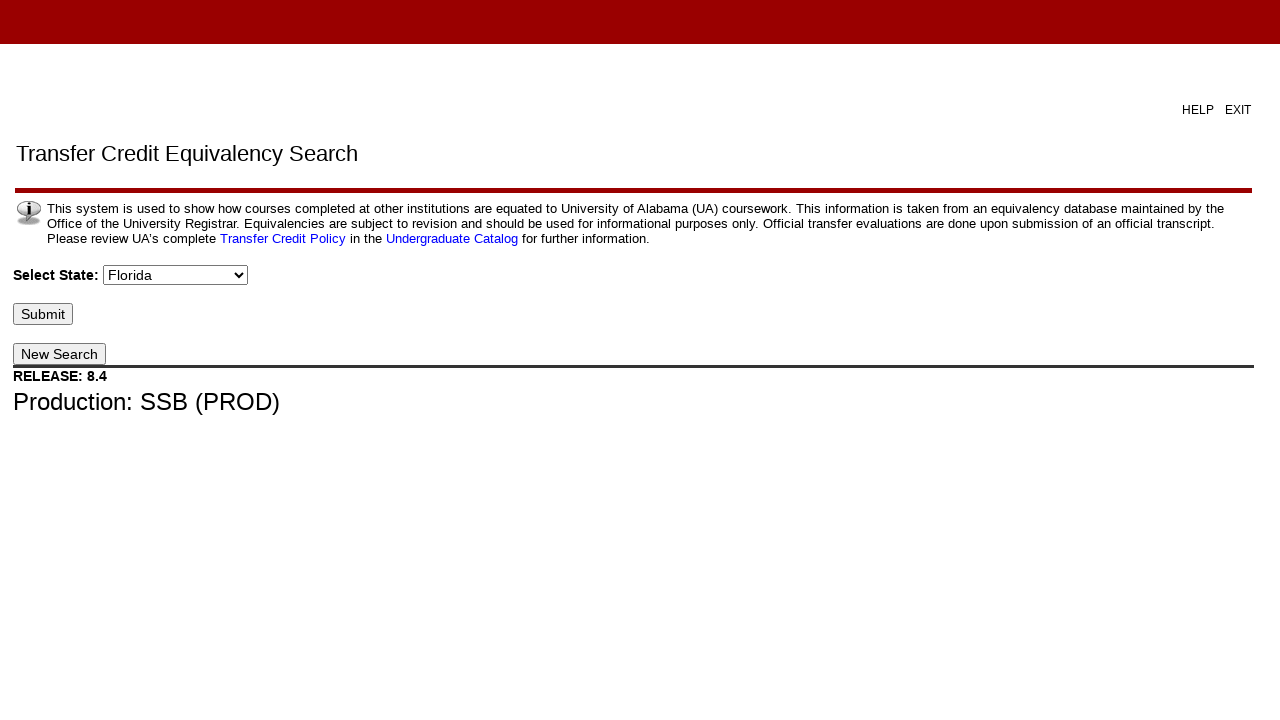

Selected state option: Georgia on #p_state
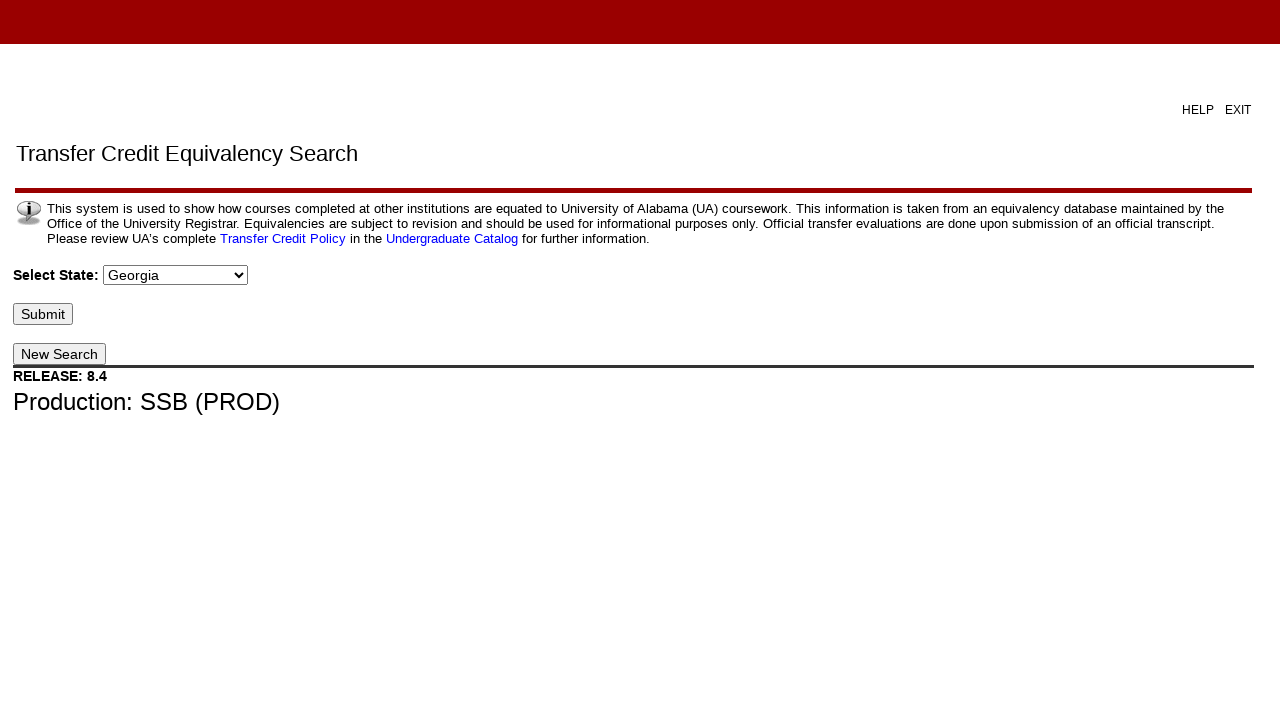

Waited 500ms after selecting Georgia
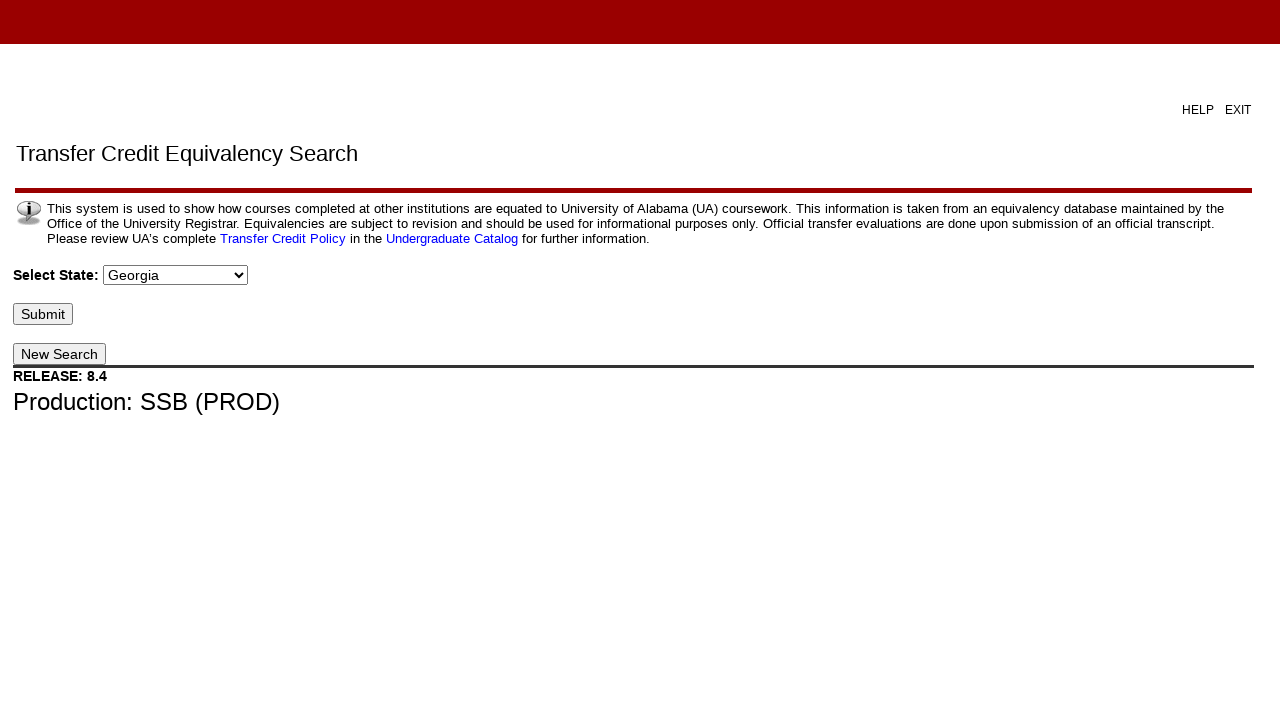

Selected state option: Hawaii on #p_state
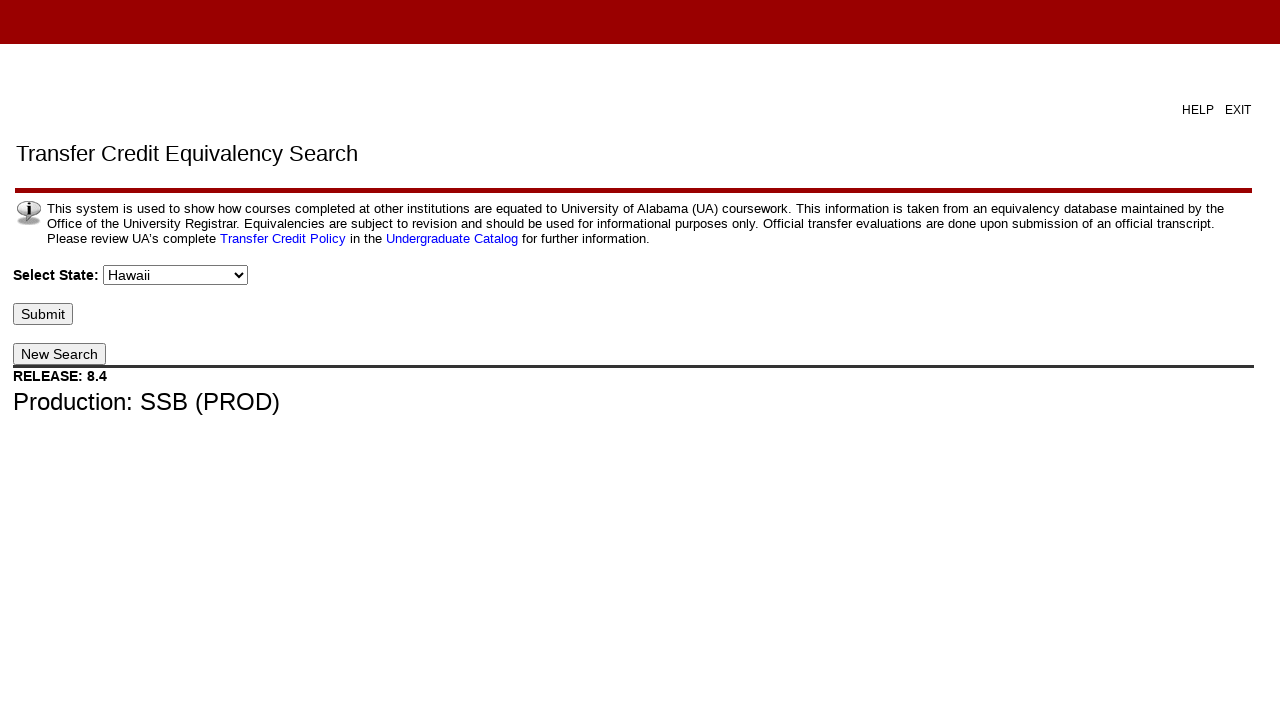

Waited 500ms after selecting Hawaii
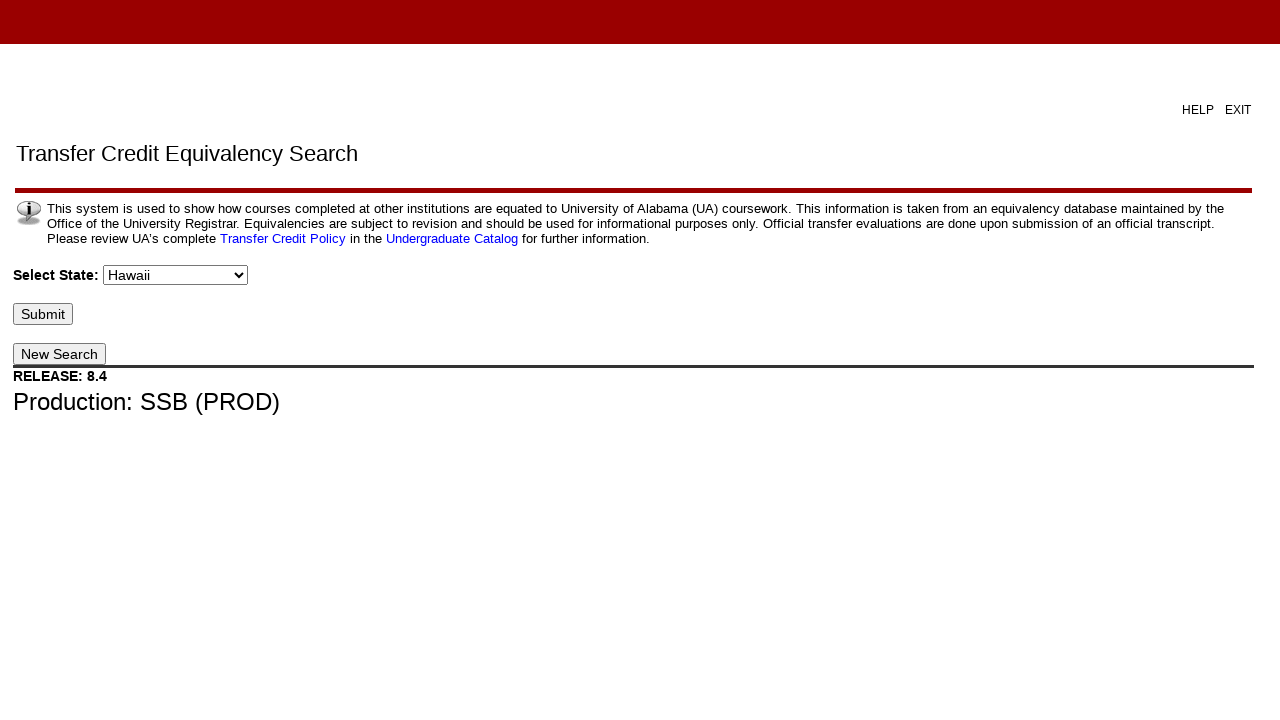

Selected state option: Idaho on #p_state
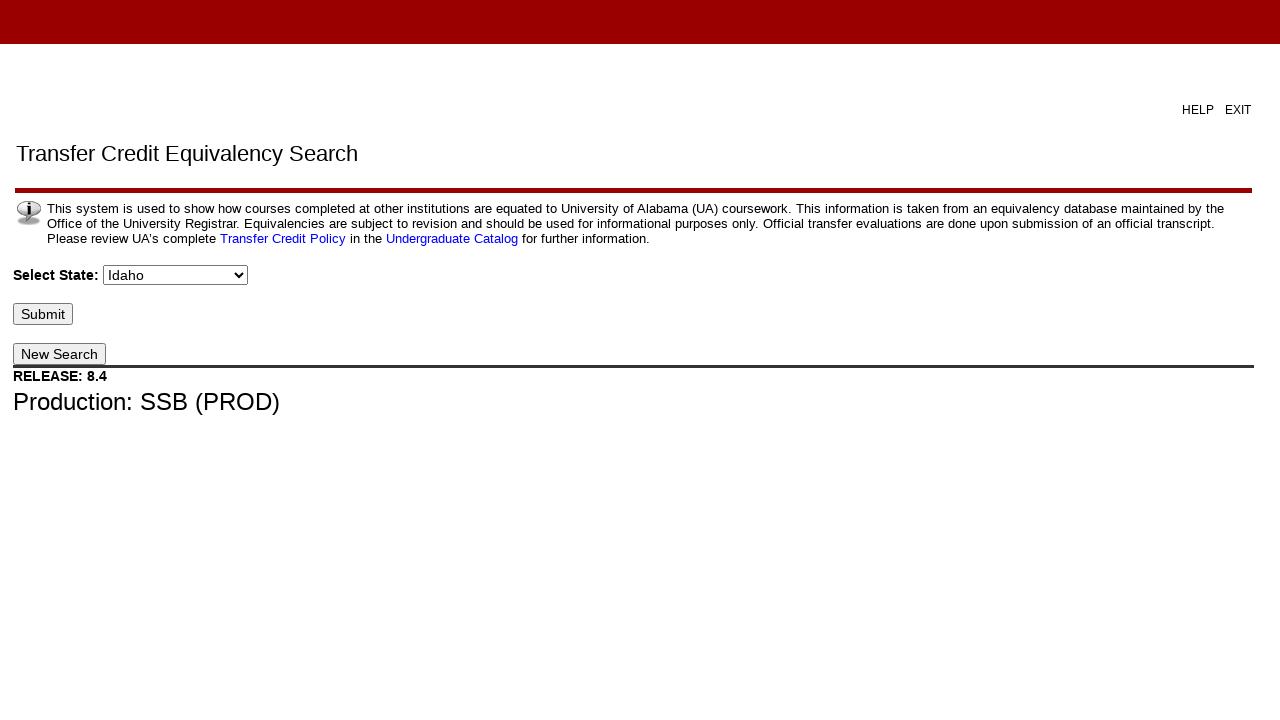

Waited 500ms after selecting Idaho
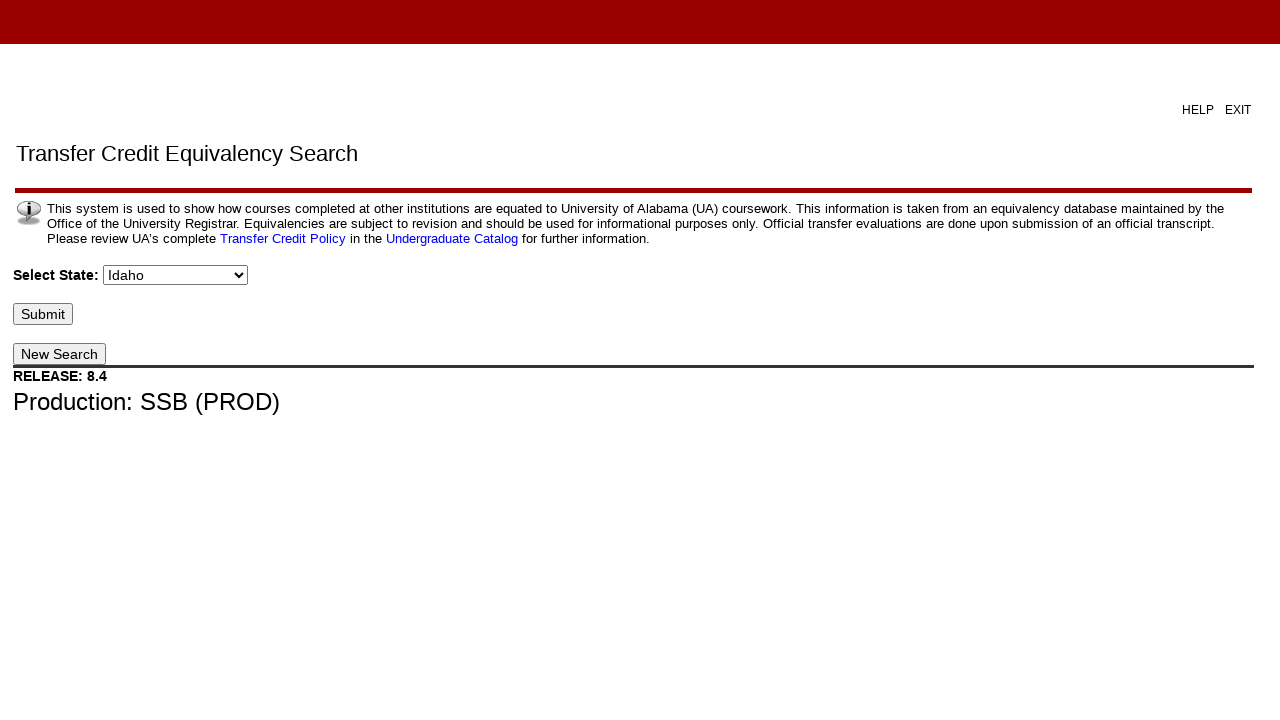

Selected state option: Illinois on #p_state
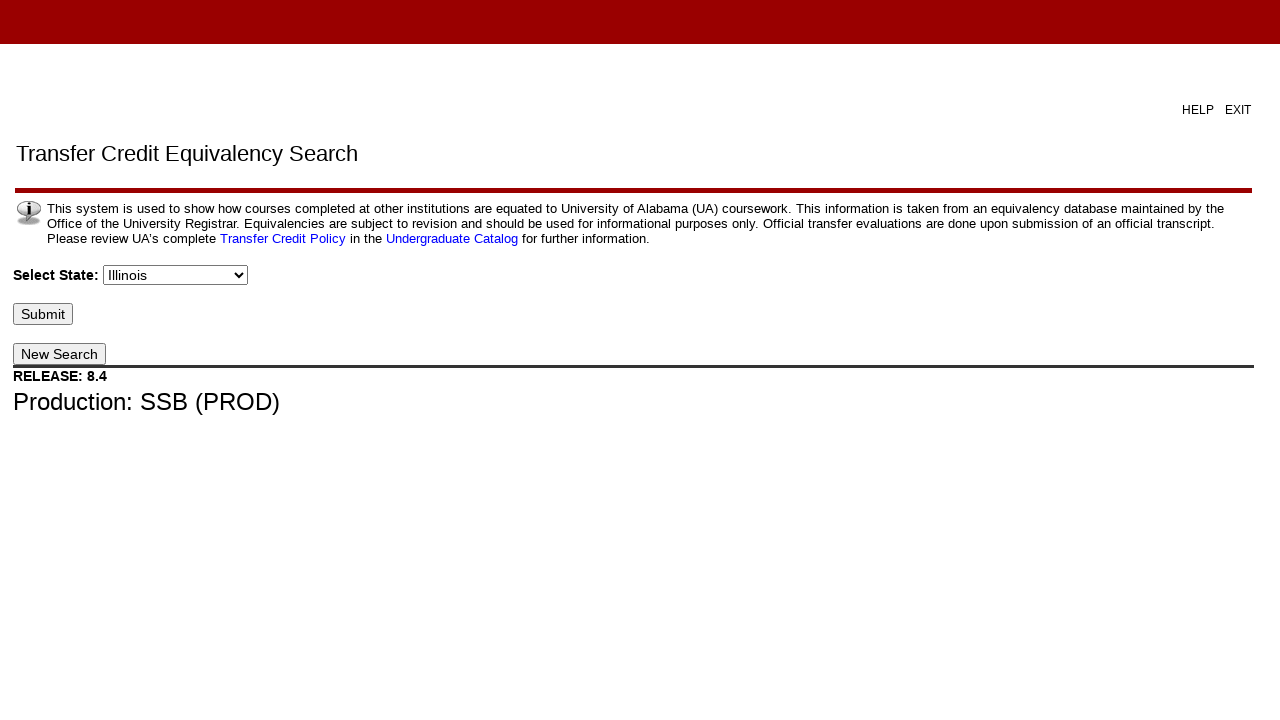

Waited 500ms after selecting Illinois
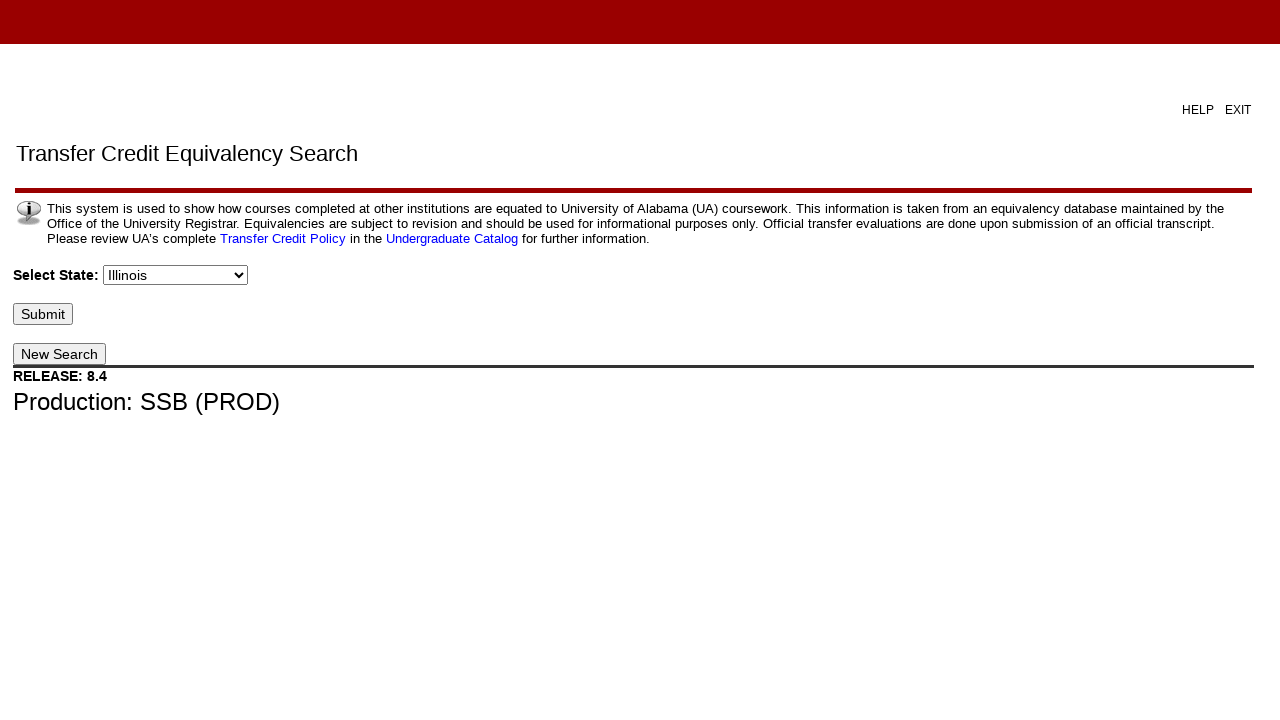

Selected state option: Indiana on #p_state
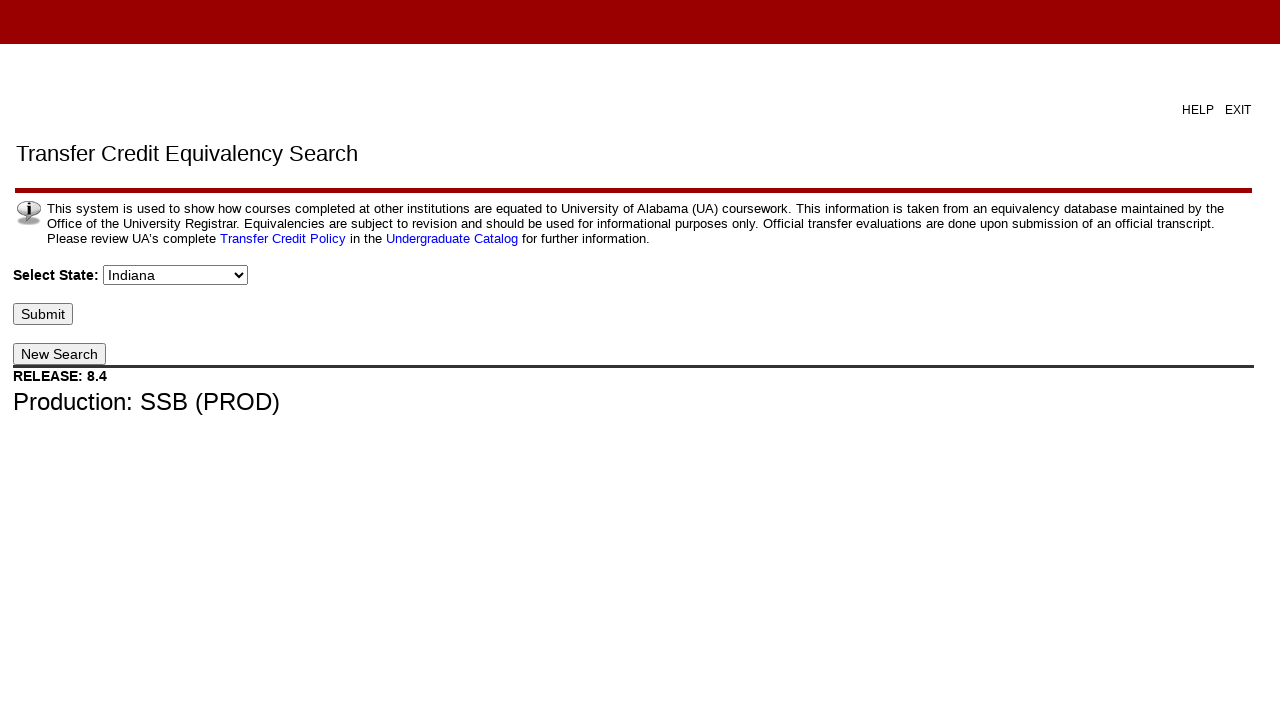

Waited 500ms after selecting Indiana
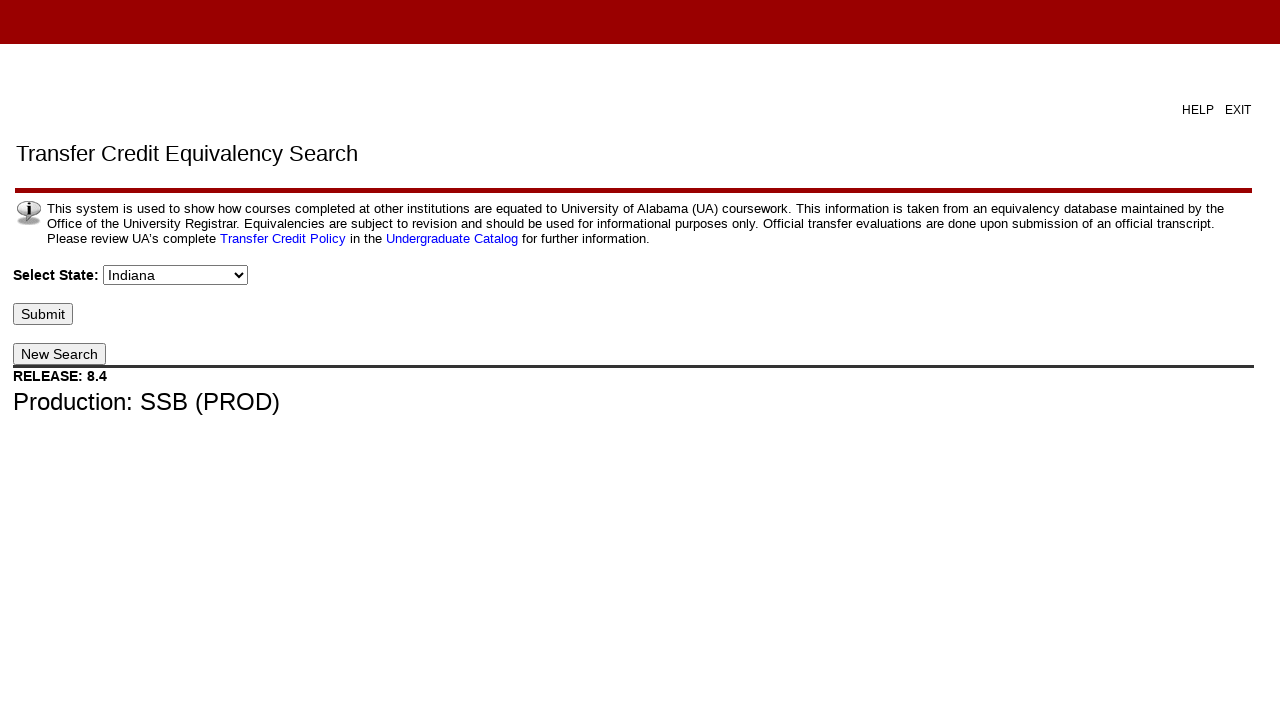

Selected state option: Iowa on #p_state
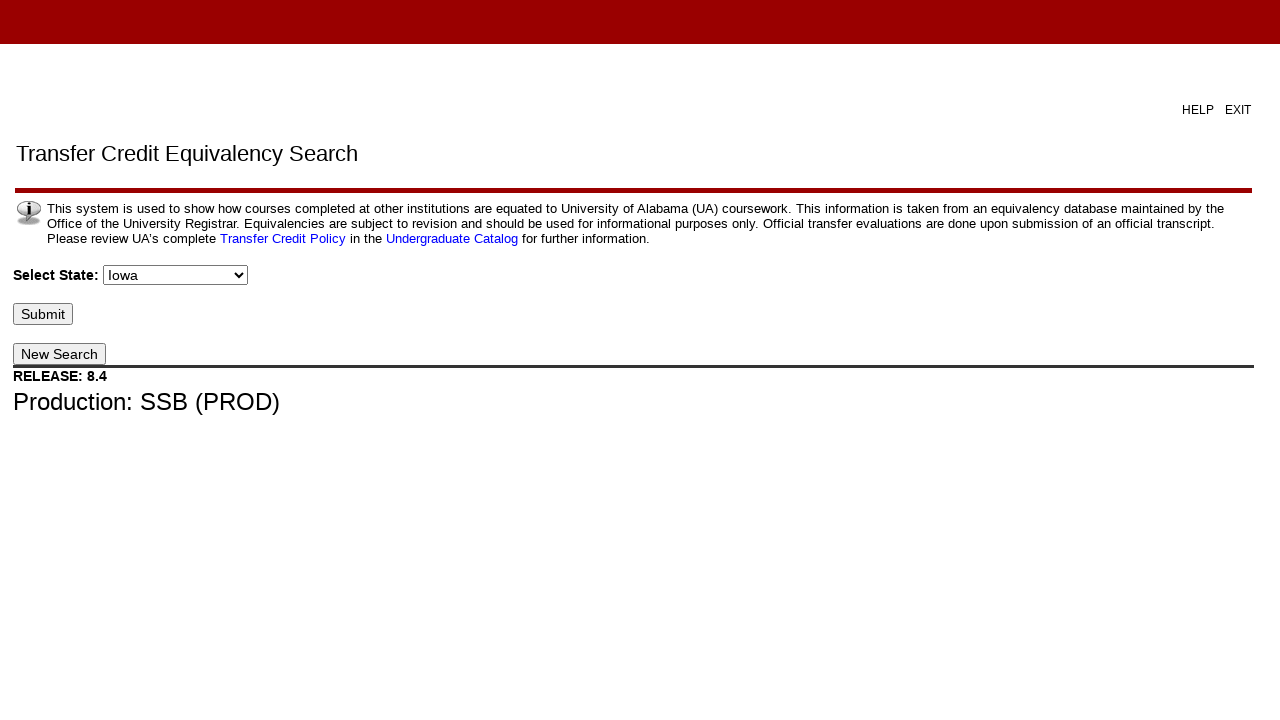

Waited 500ms after selecting Iowa
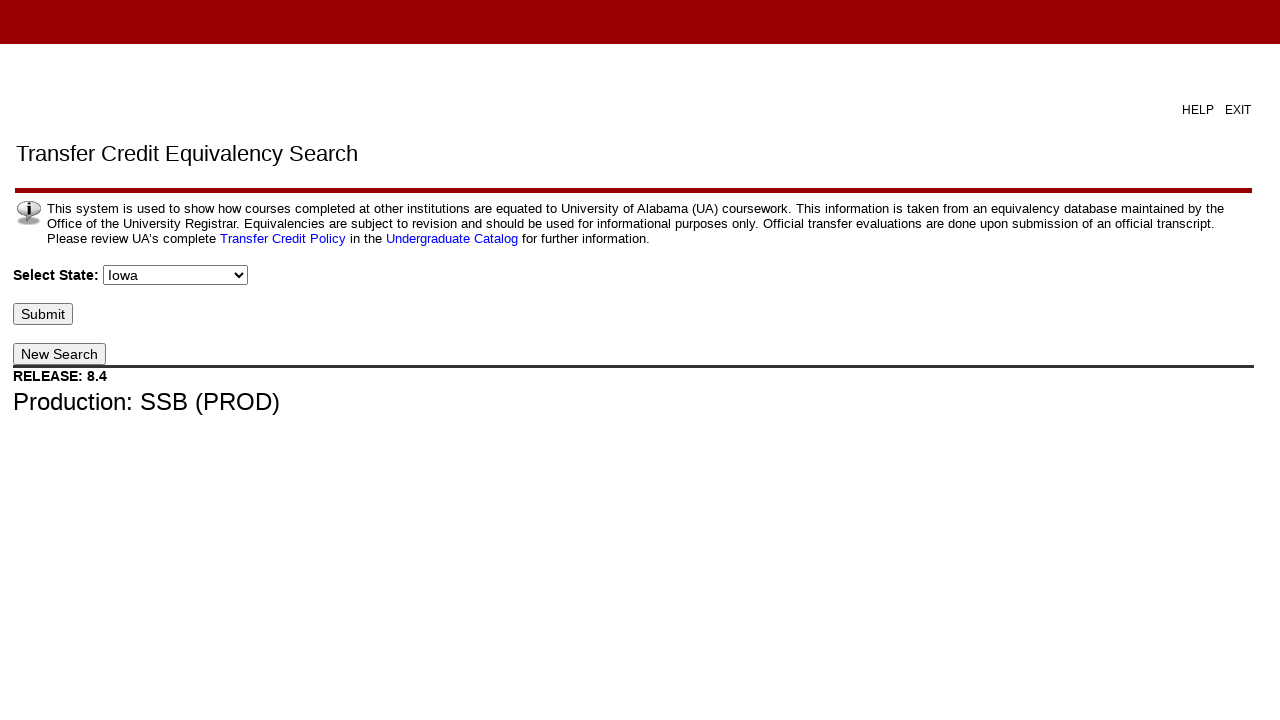

Selected state option: Kansas on #p_state
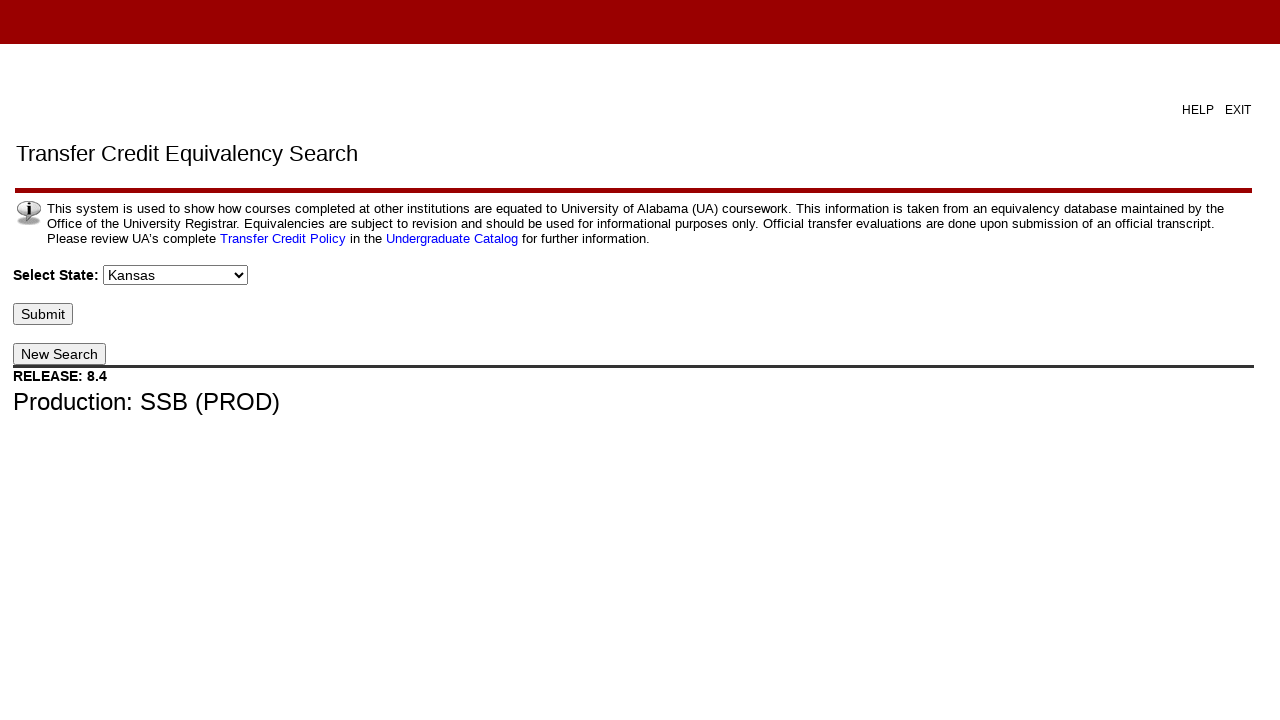

Waited 500ms after selecting Kansas
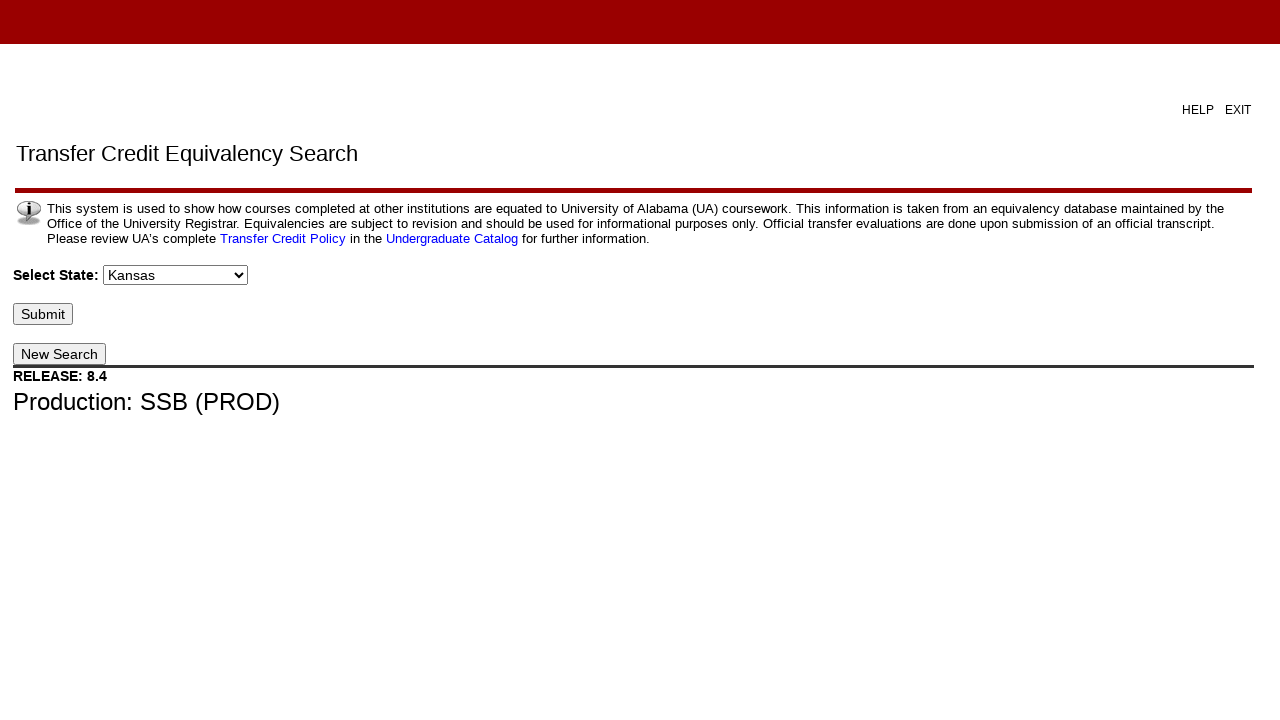

Selected state option: Kentucky on #p_state
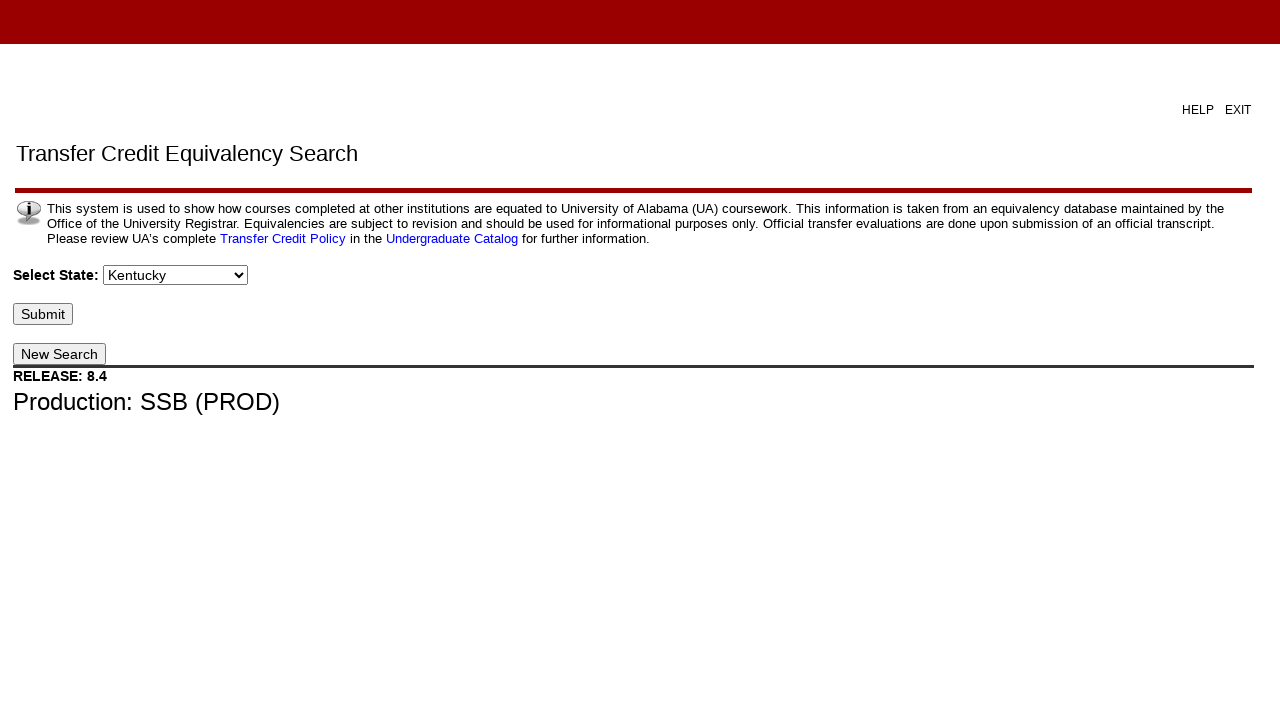

Waited 500ms after selecting Kentucky
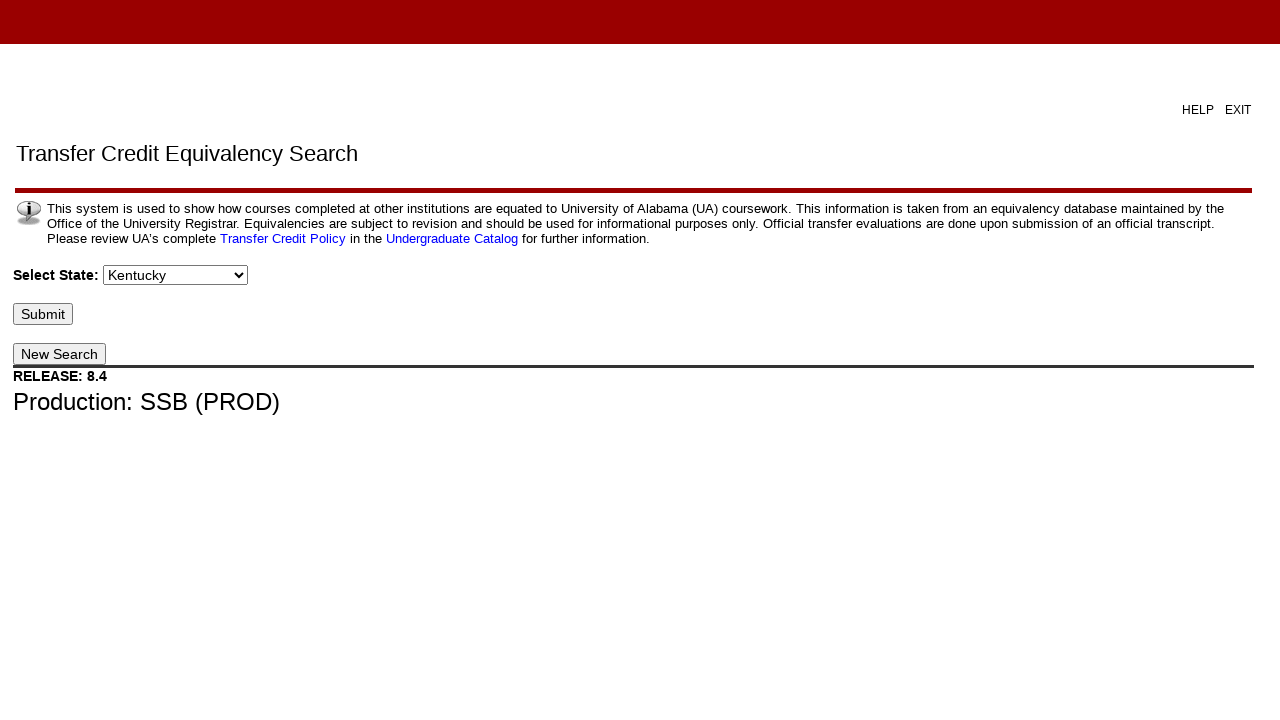

Selected state option: Louisiana on #p_state
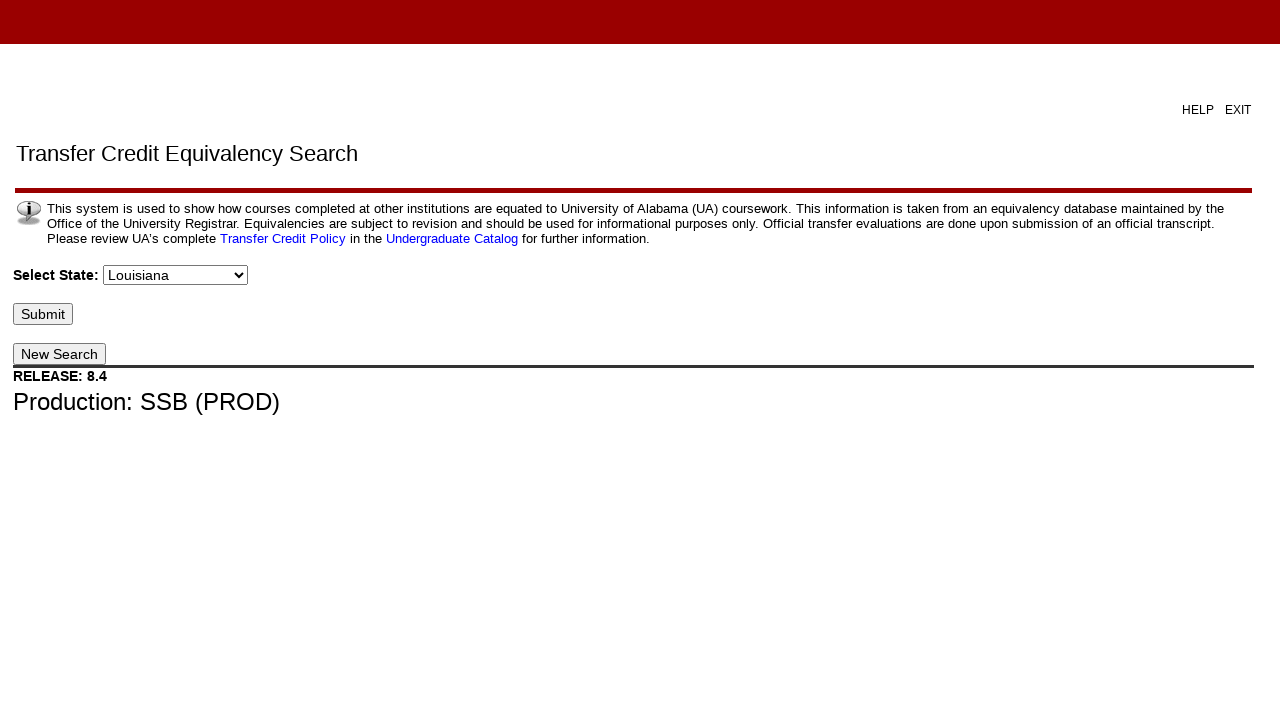

Waited 500ms after selecting Louisiana
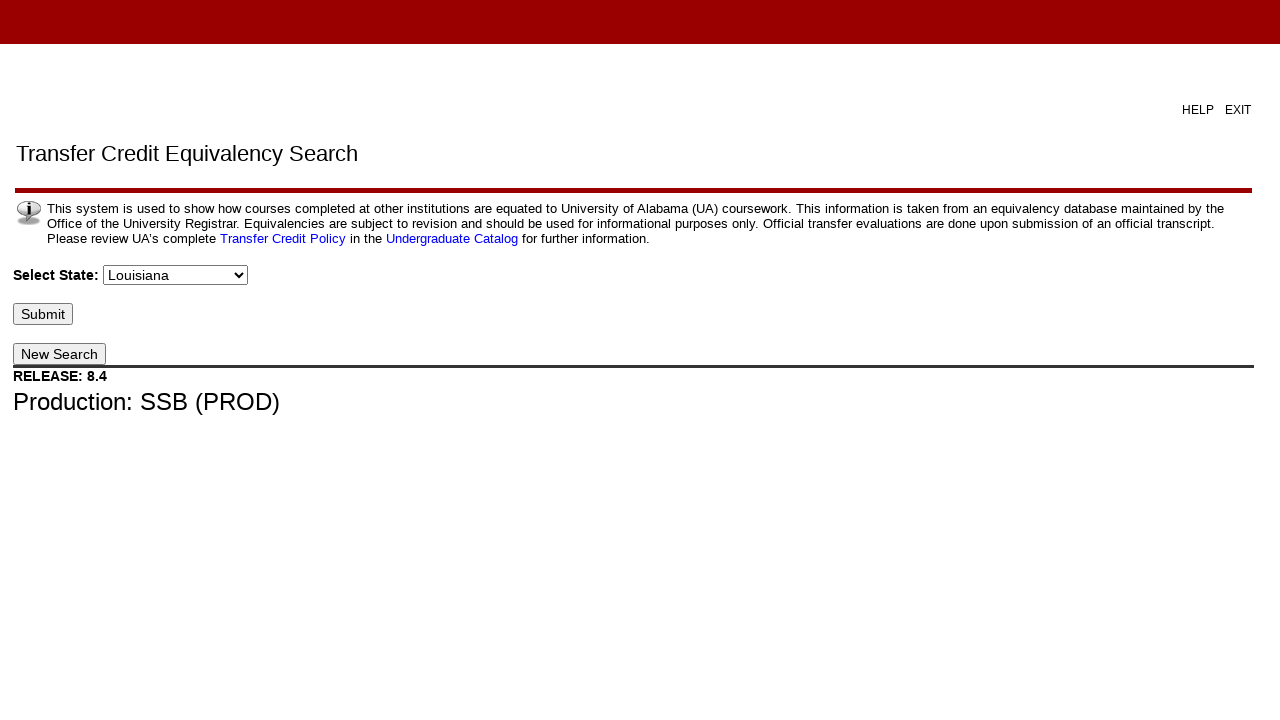

Selected state option: Maine on #p_state
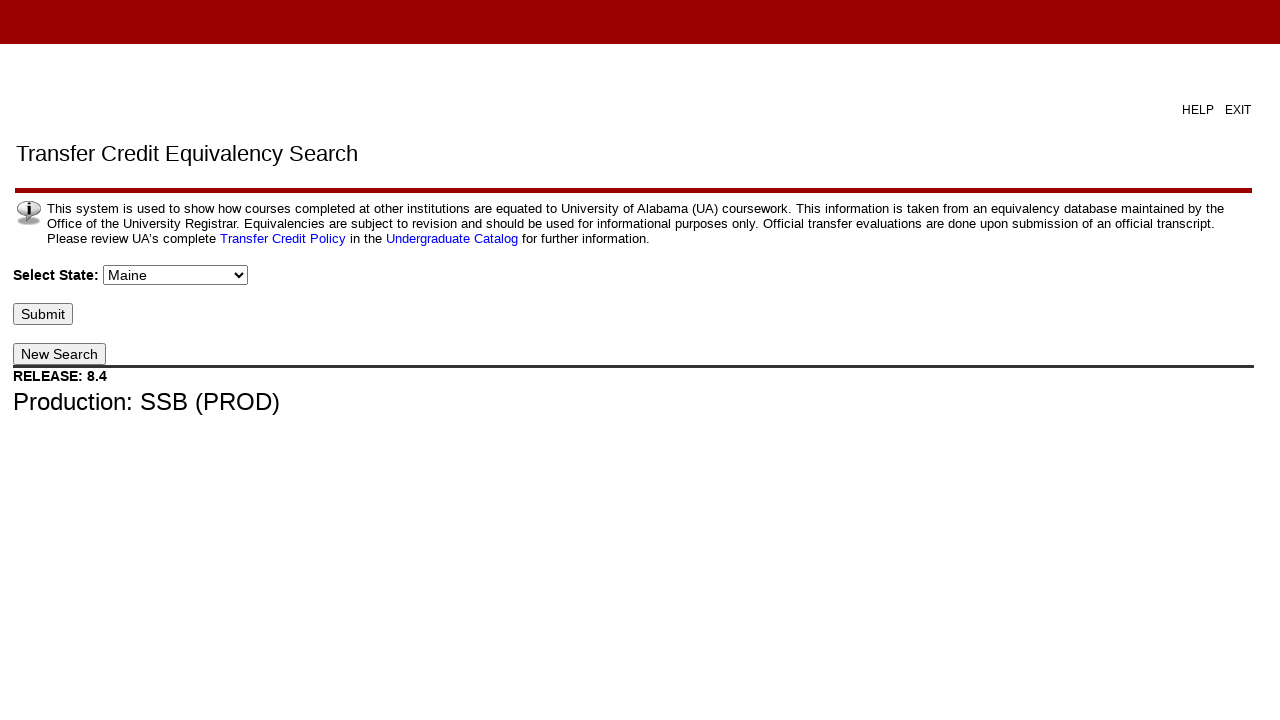

Waited 500ms after selecting Maine
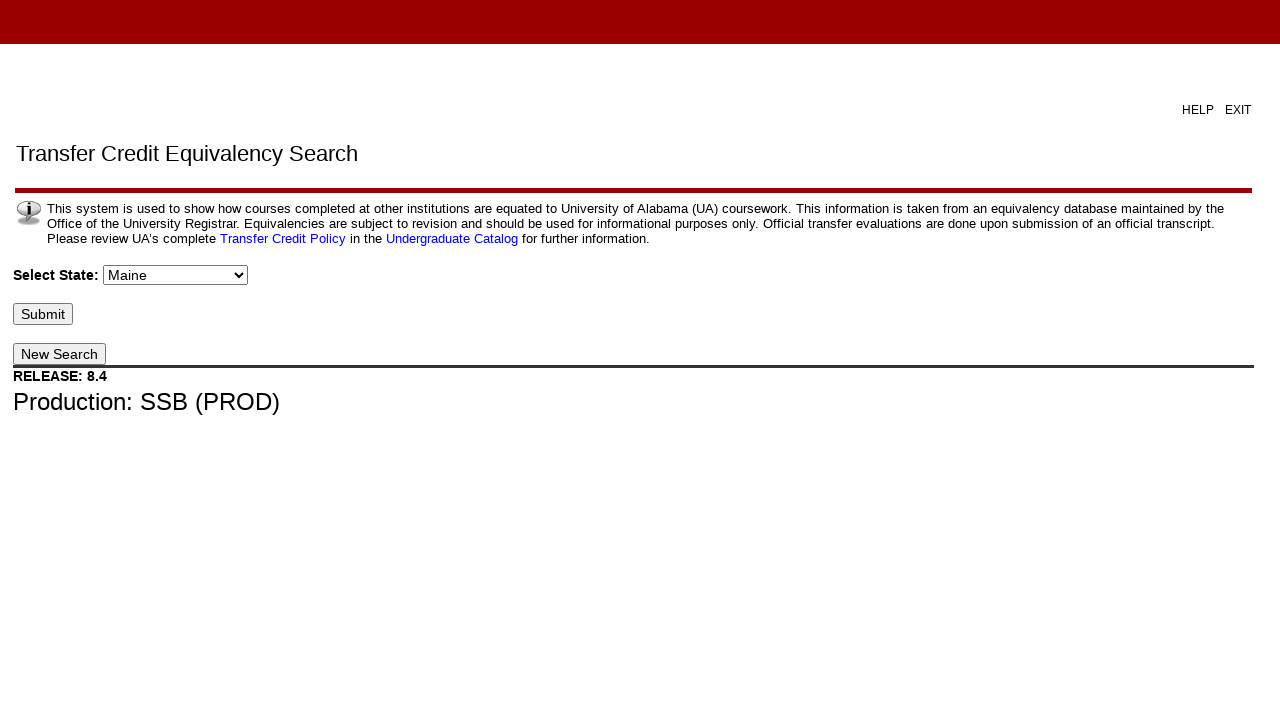

Selected state option: Maryland on #p_state
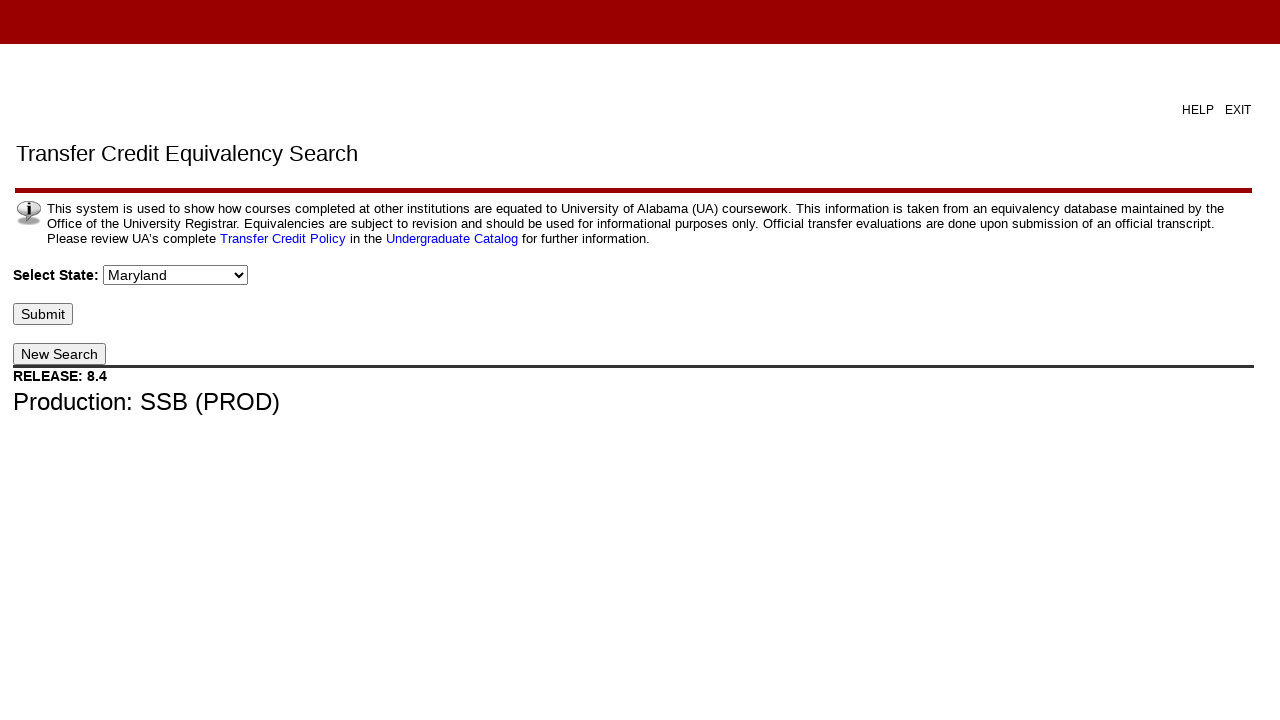

Waited 500ms after selecting Maryland
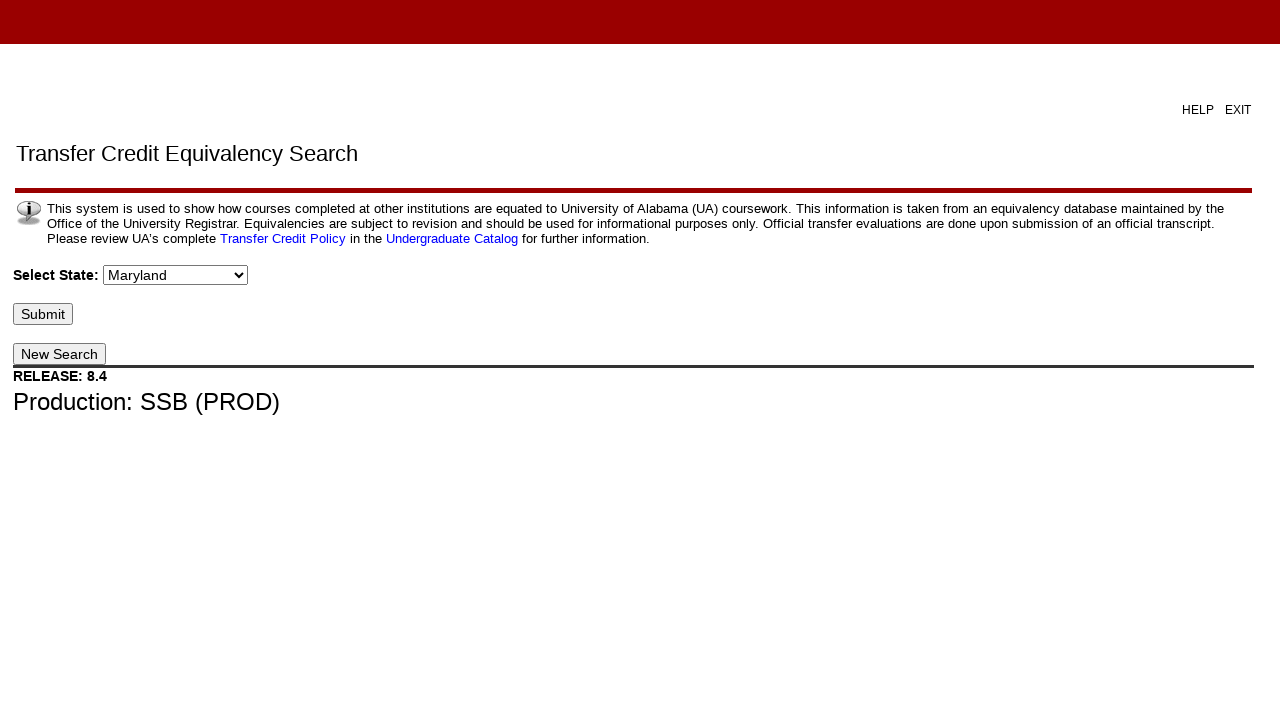

Selected state option: Massachusetts on #p_state
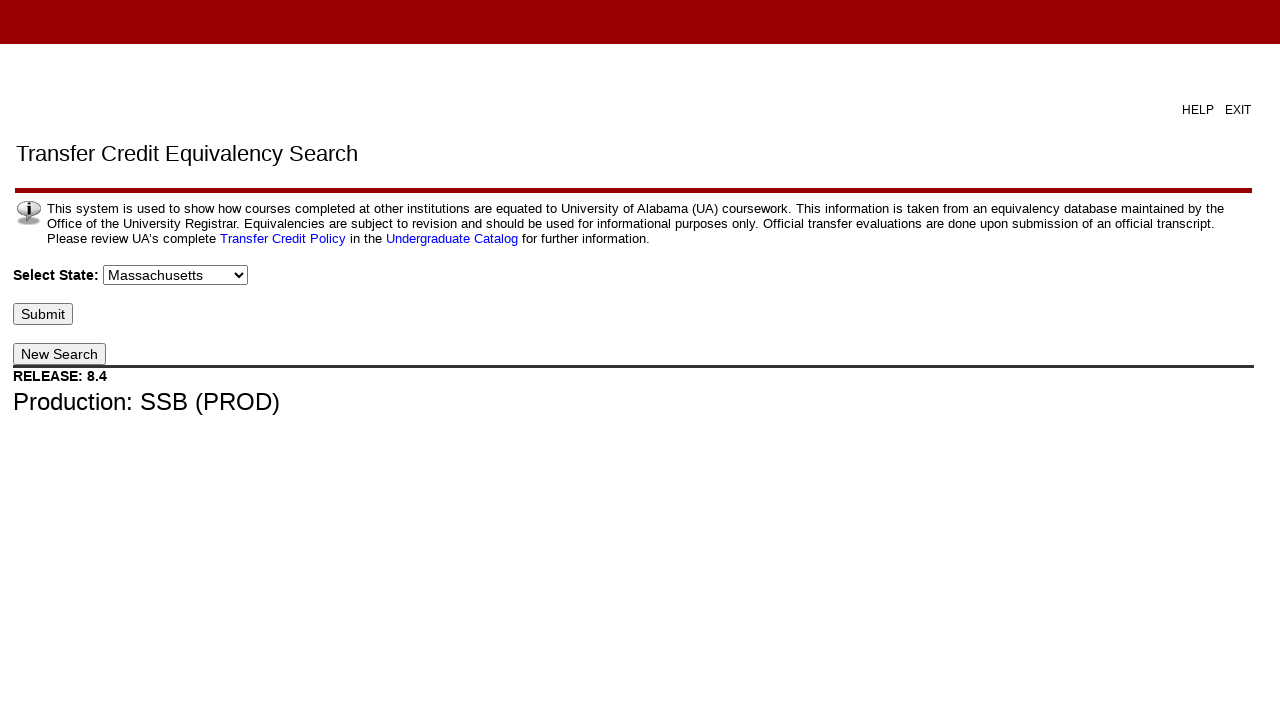

Waited 500ms after selecting Massachusetts
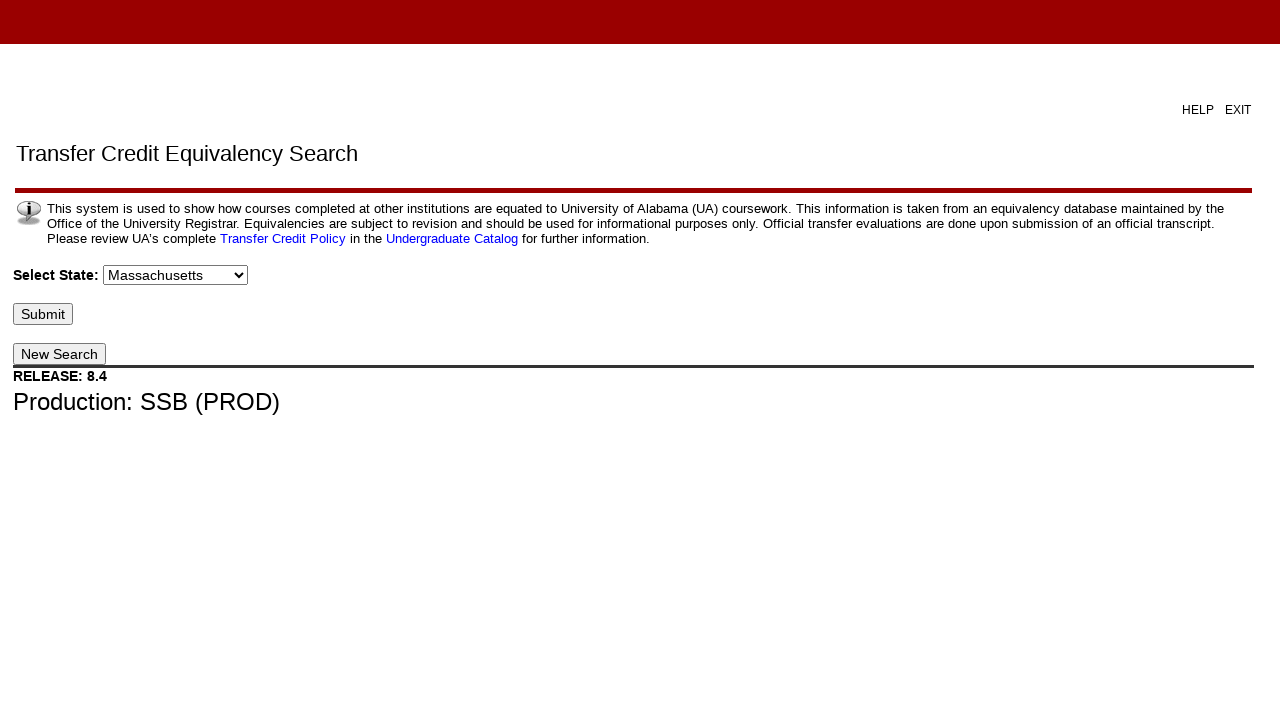

Selected state option: Michigan on #p_state
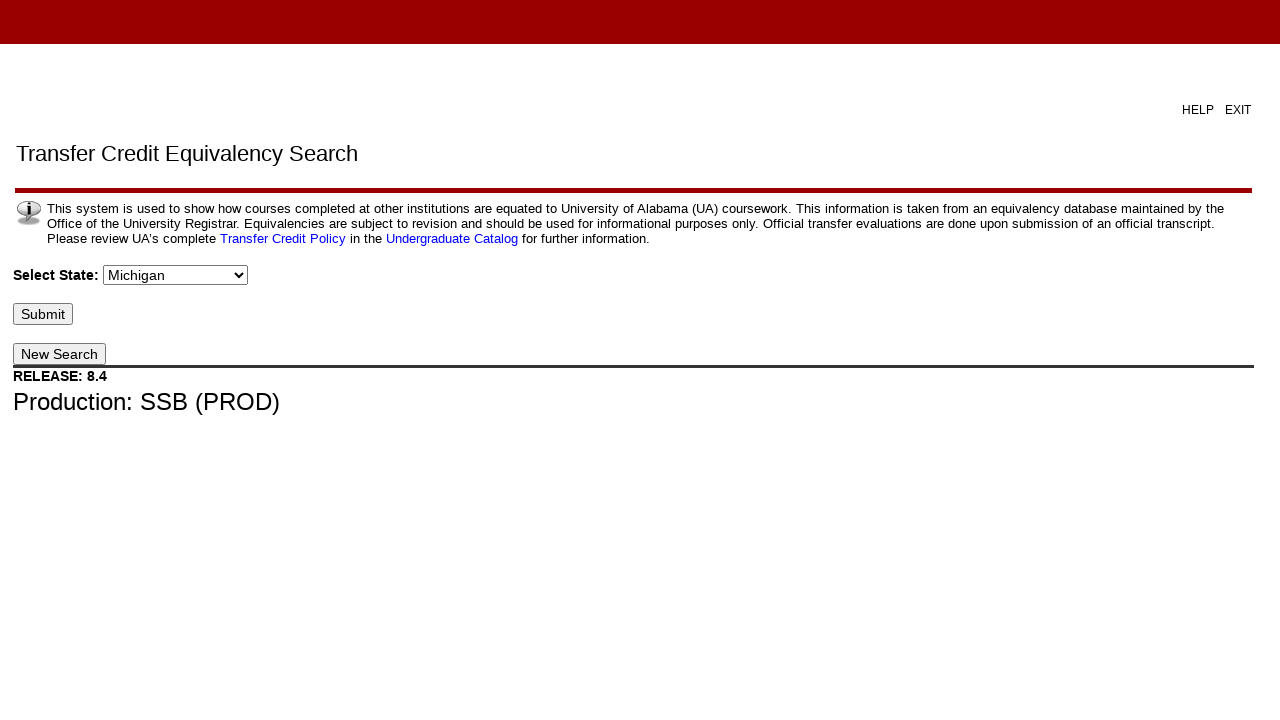

Waited 500ms after selecting Michigan
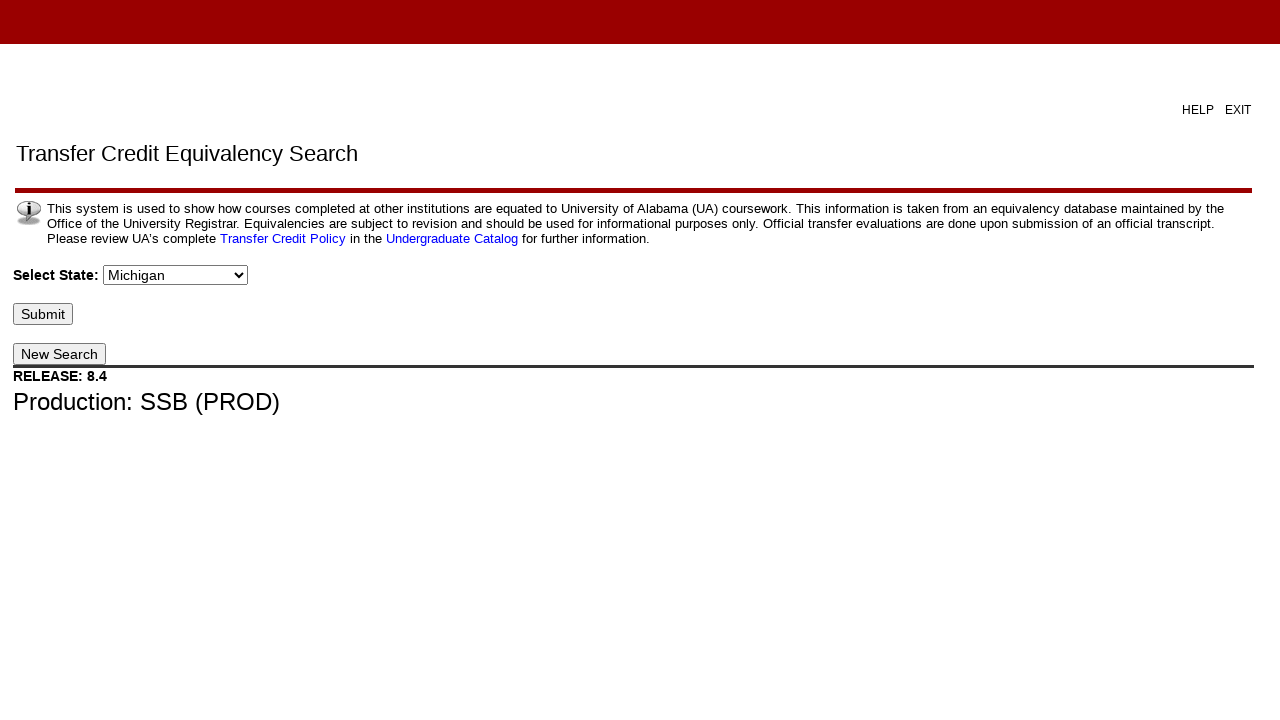

Selected state option: Minnesota on #p_state
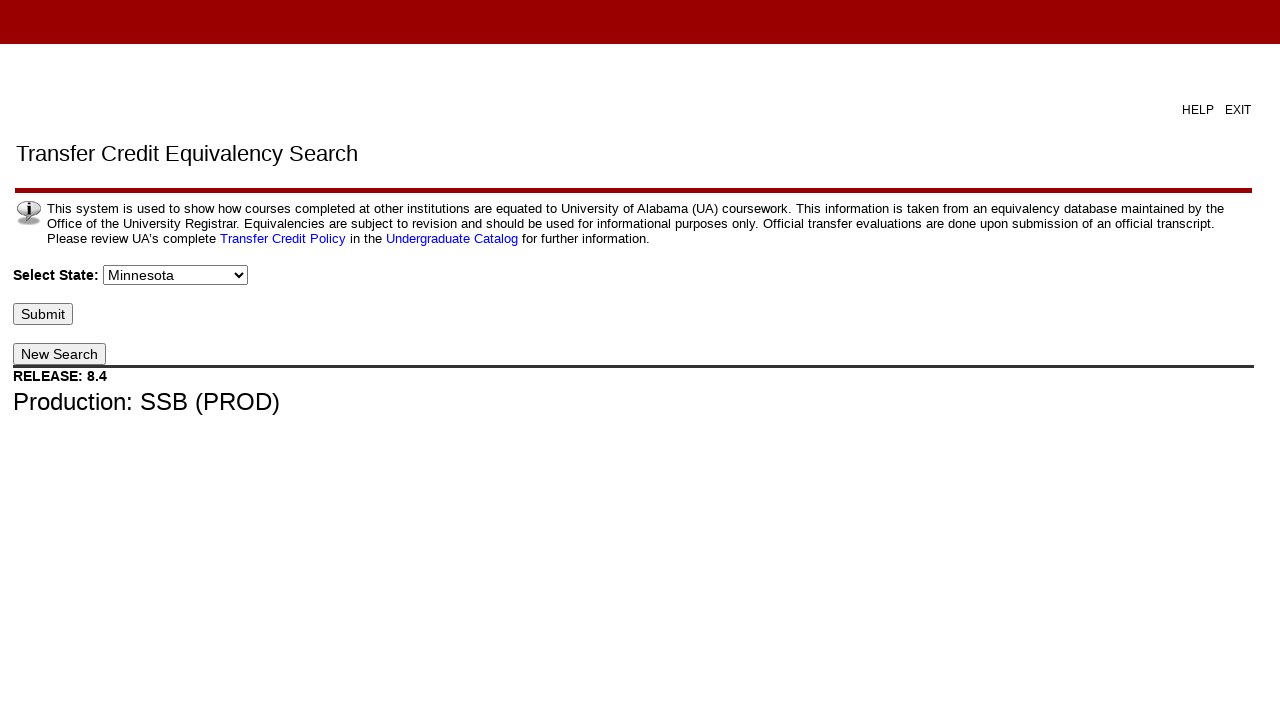

Waited 500ms after selecting Minnesota
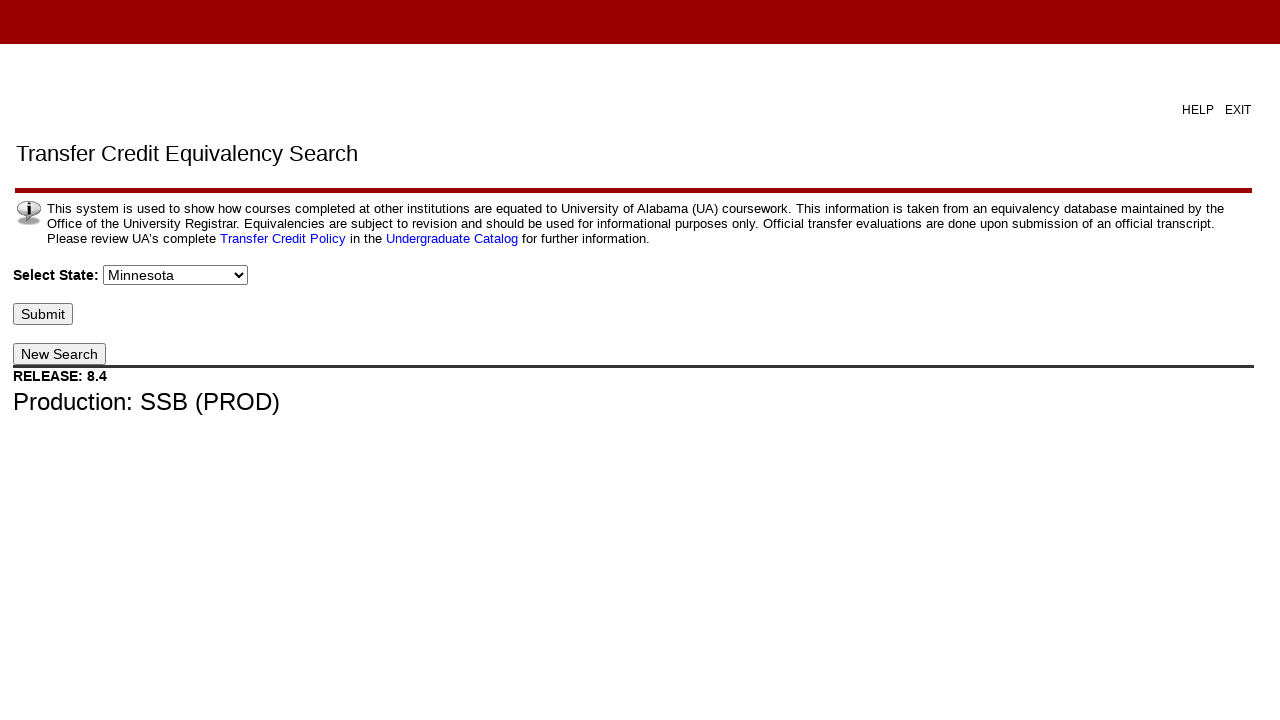

Selected state option: Mississippi on #p_state
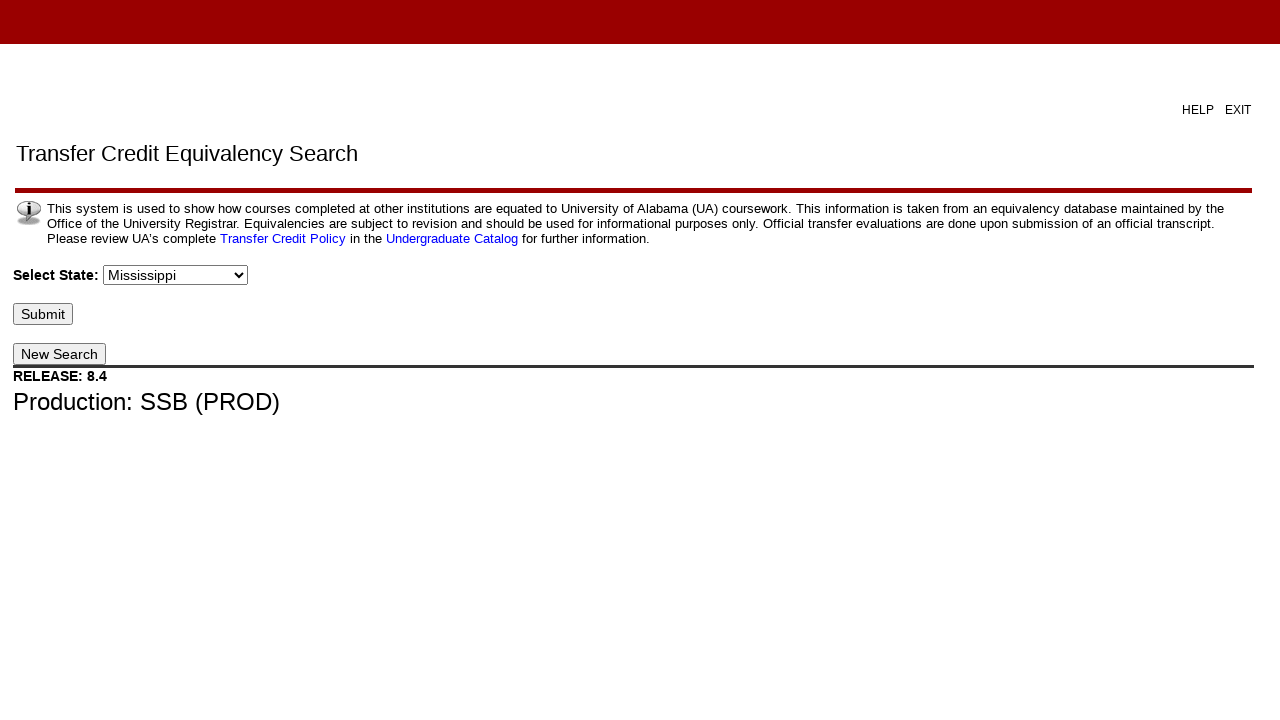

Waited 500ms after selecting Mississippi
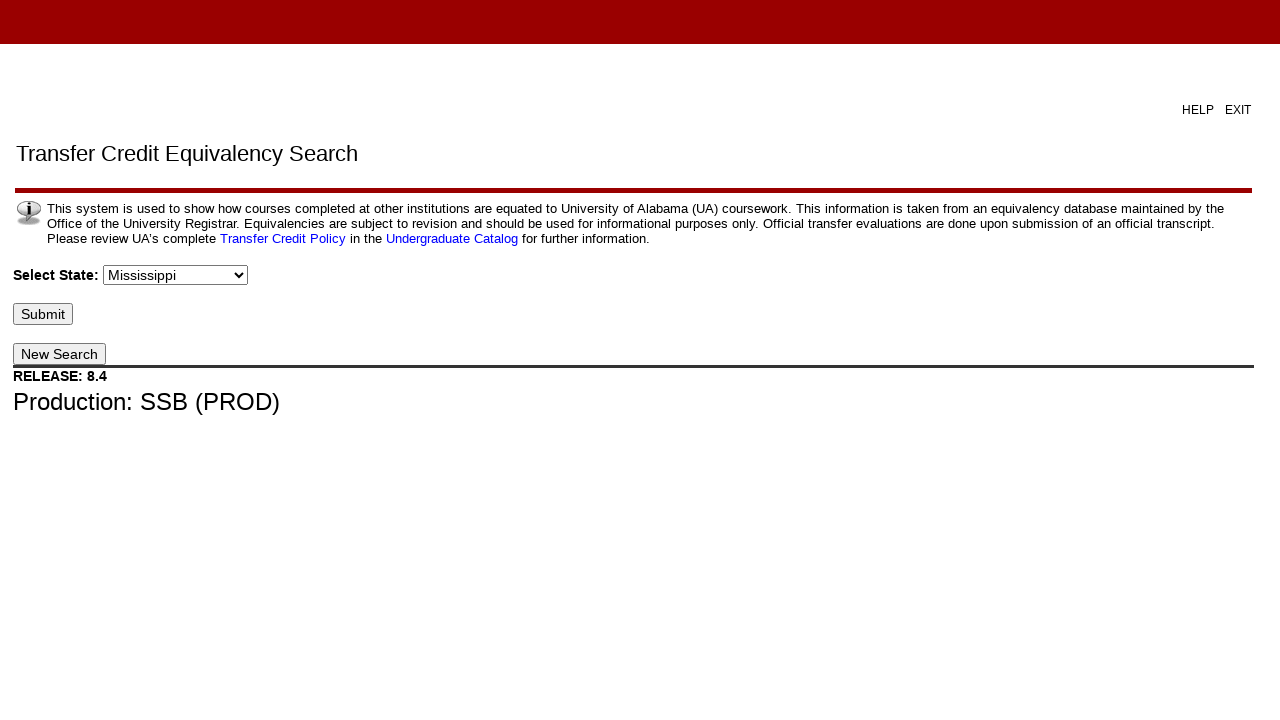

Selected state option: Missouri on #p_state
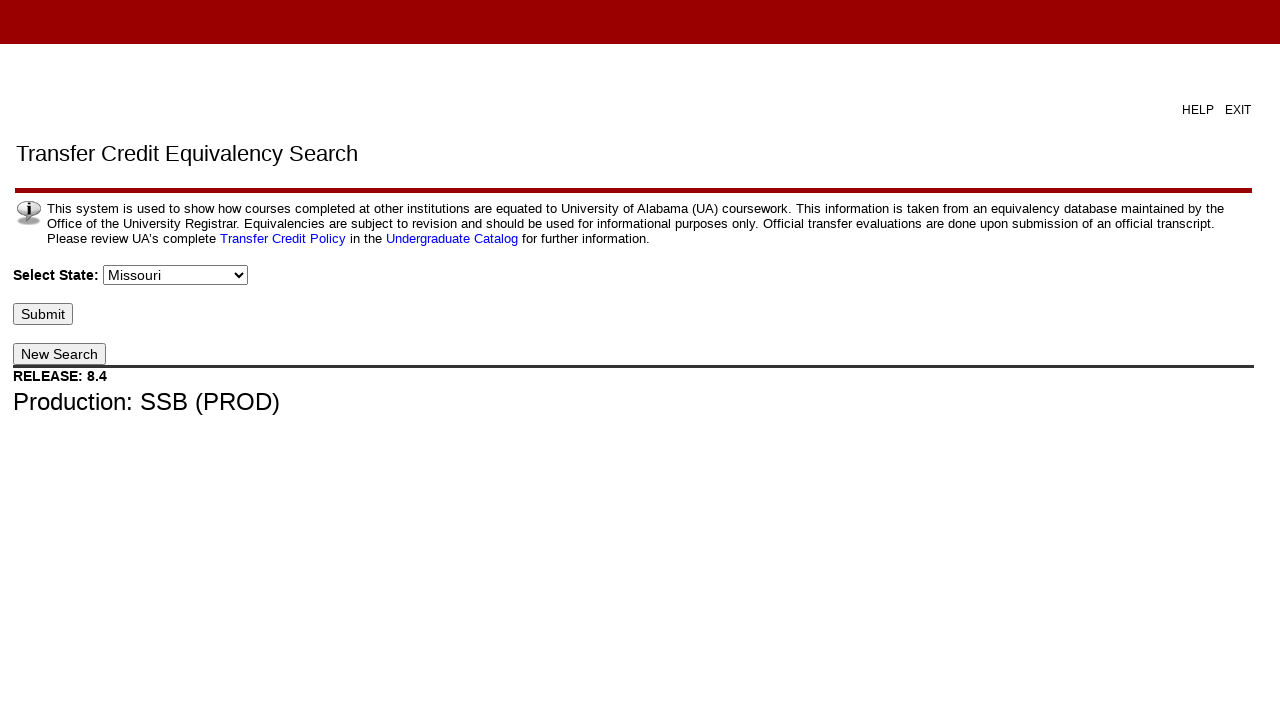

Waited 500ms after selecting Missouri
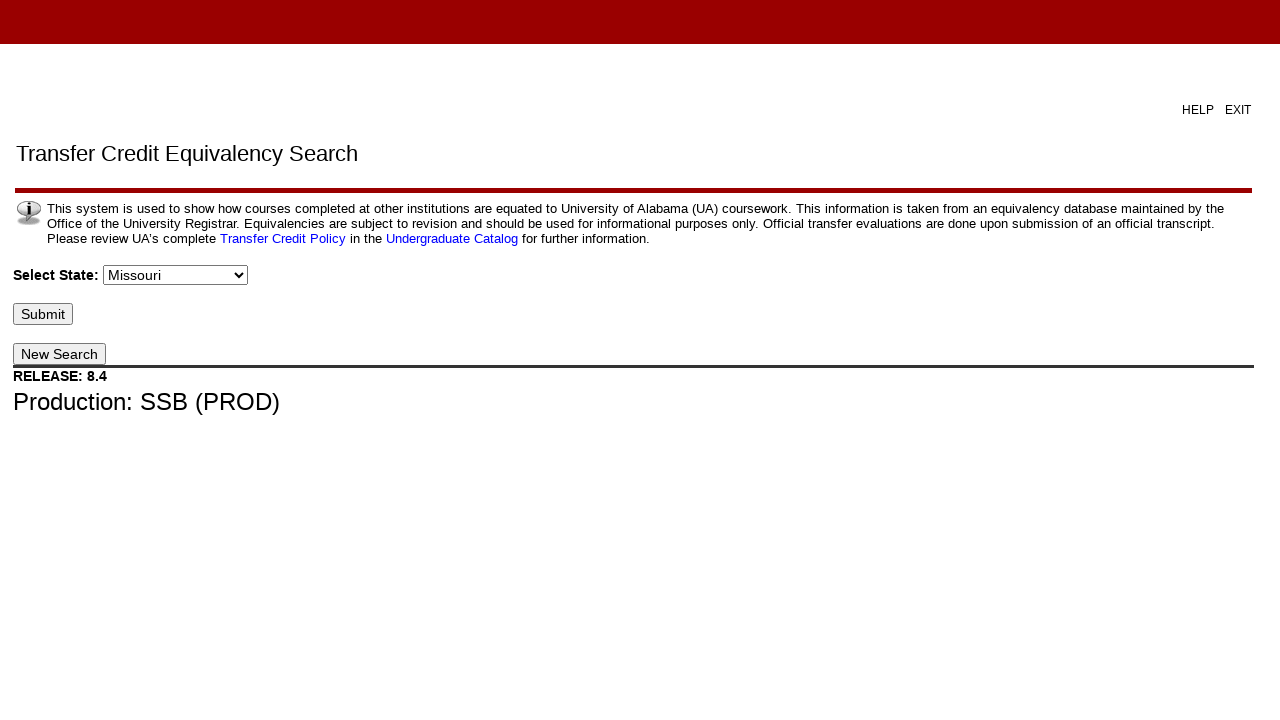

Selected state option: Montana on #p_state
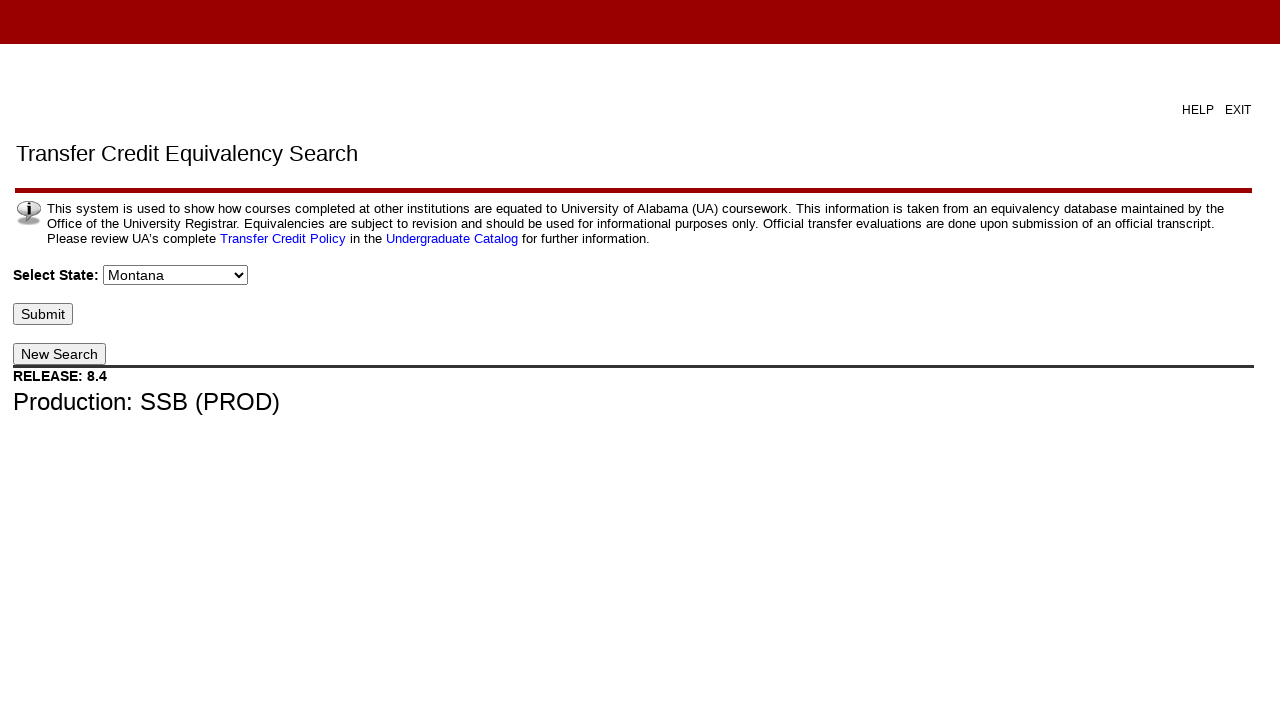

Waited 500ms after selecting Montana
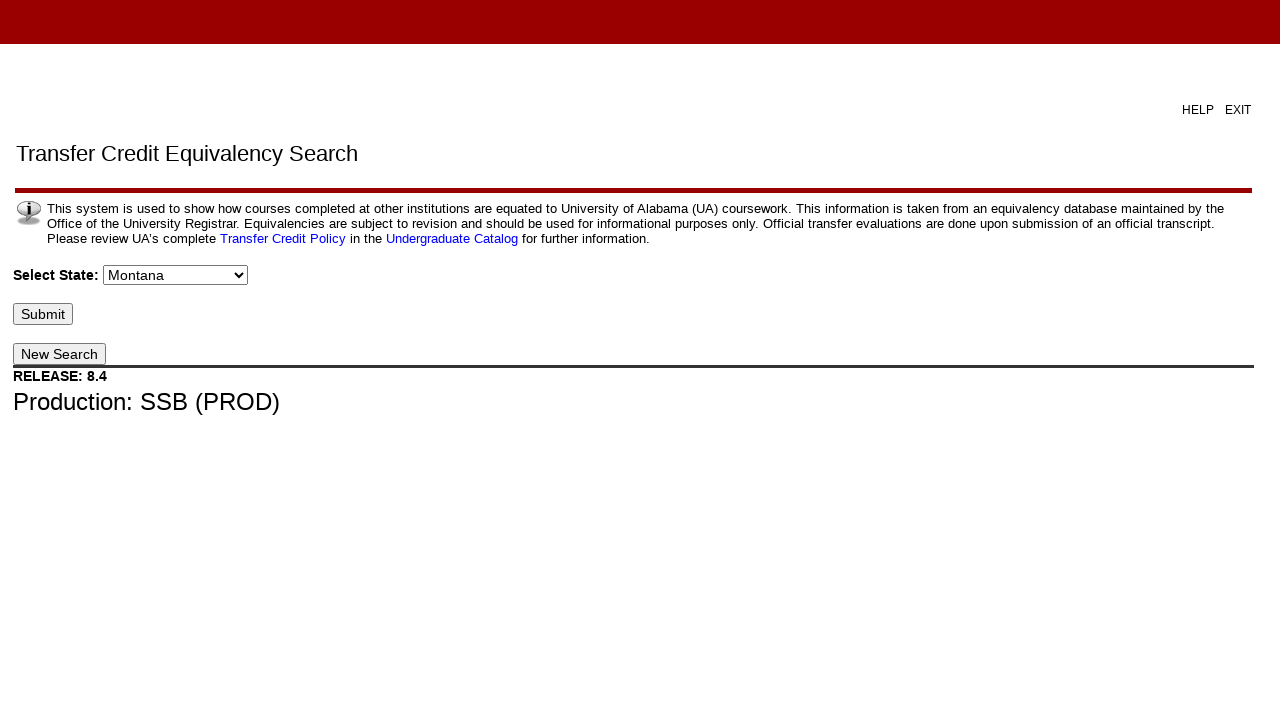

Selected state option: Nebraska on #p_state
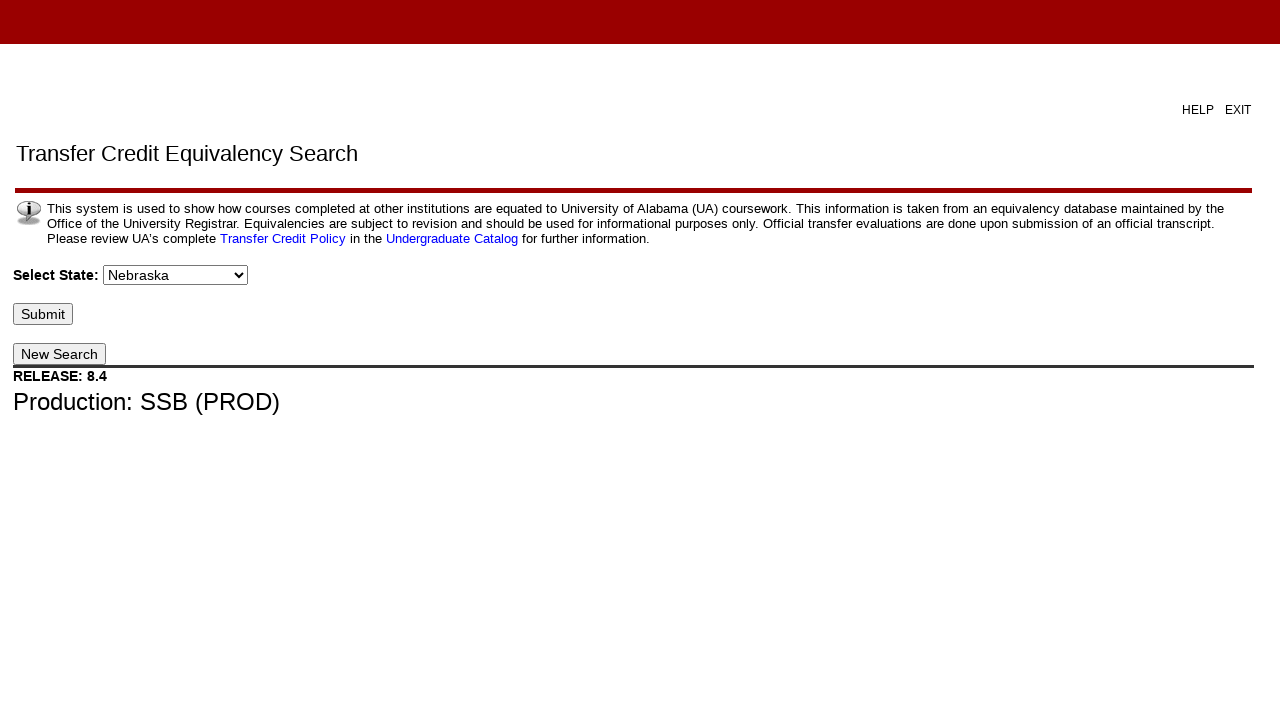

Waited 500ms after selecting Nebraska
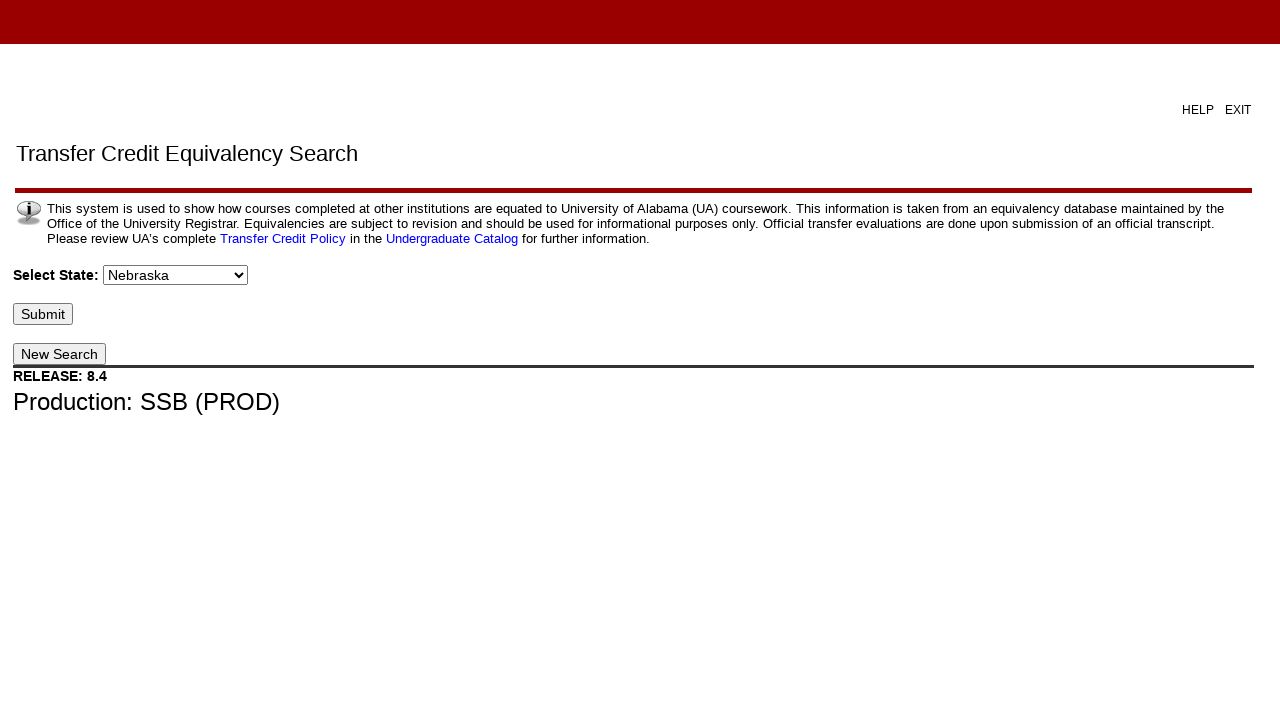

Selected state option: Nevada on #p_state
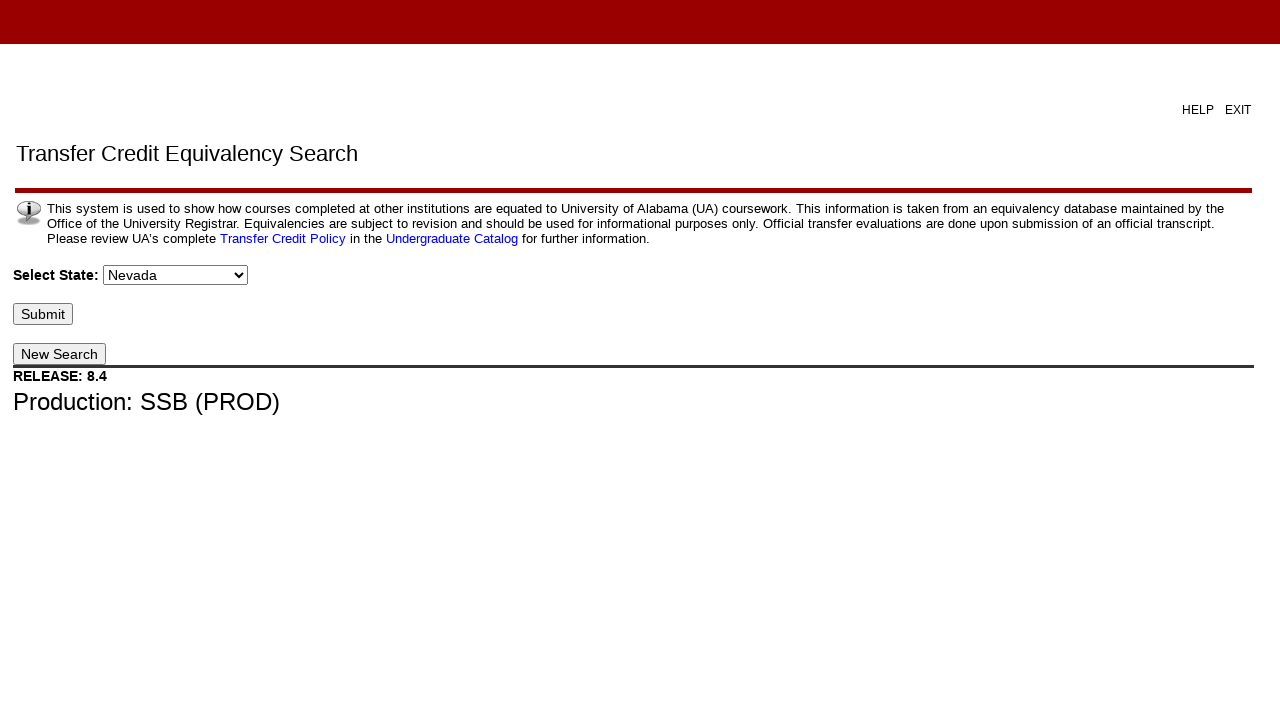

Waited 500ms after selecting Nevada
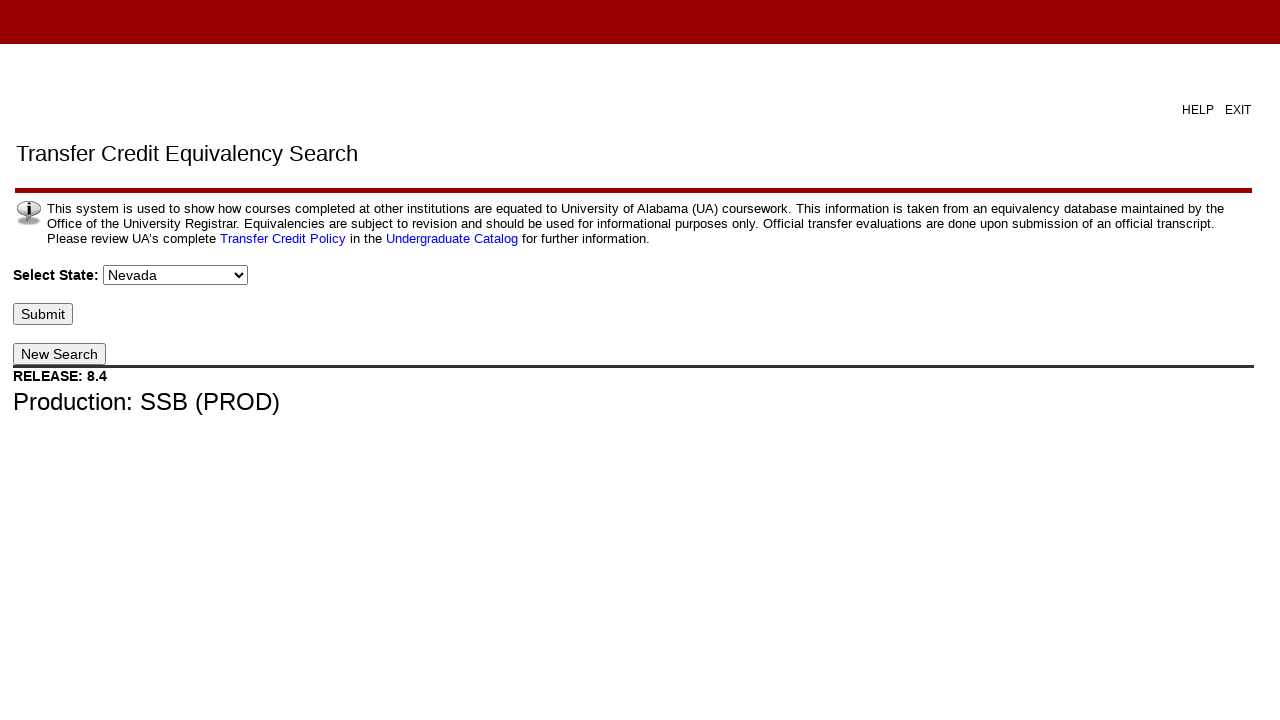

Selected state option: New Hampshire on #p_state
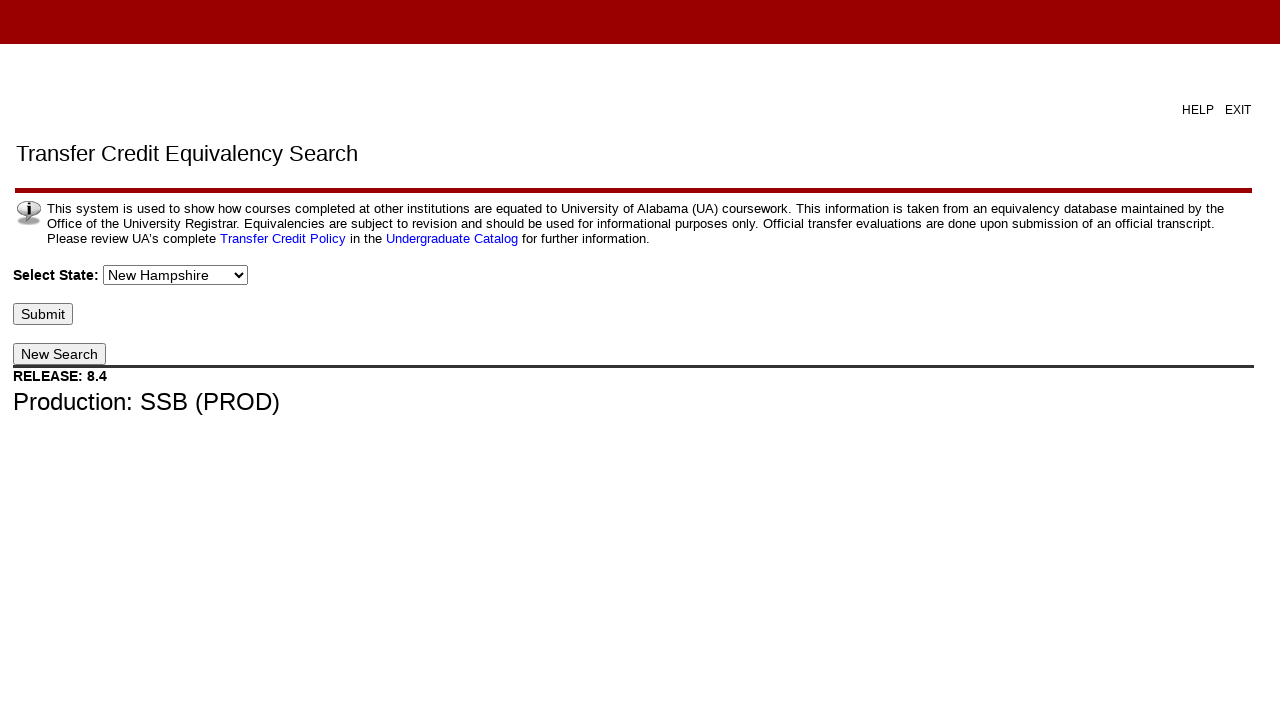

Waited 500ms after selecting New Hampshire
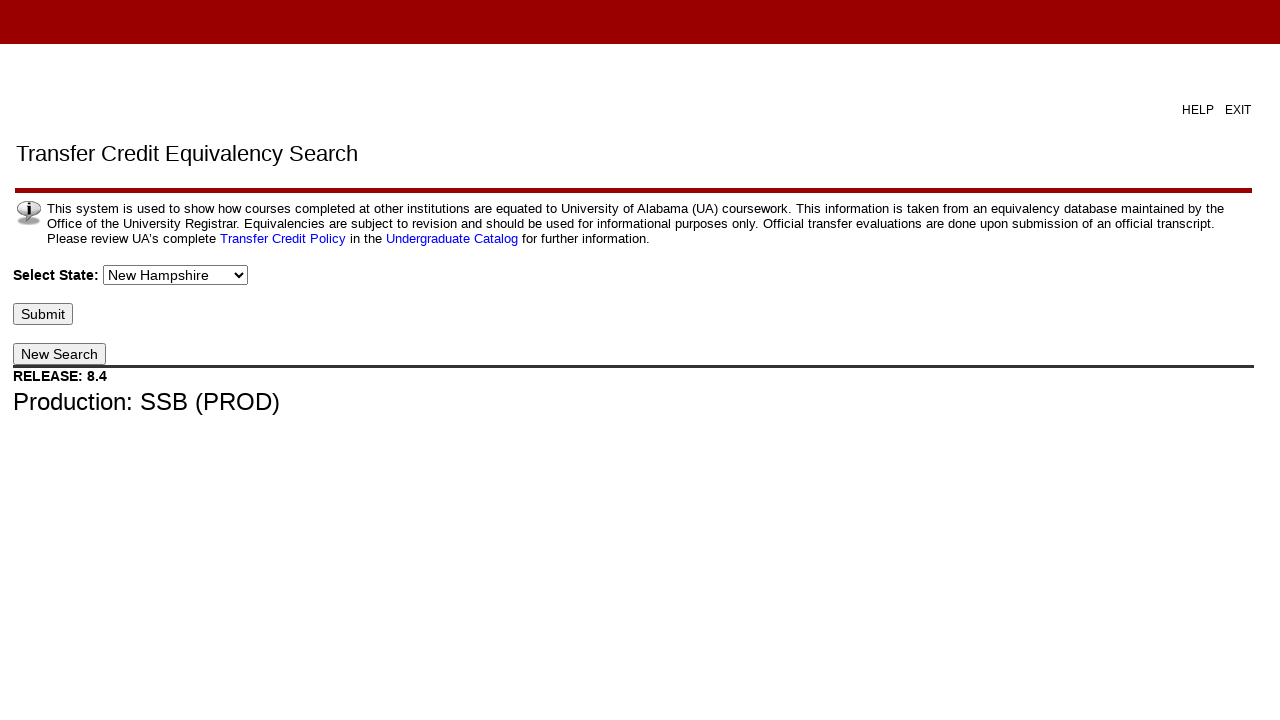

Selected state option: New Jersey on #p_state
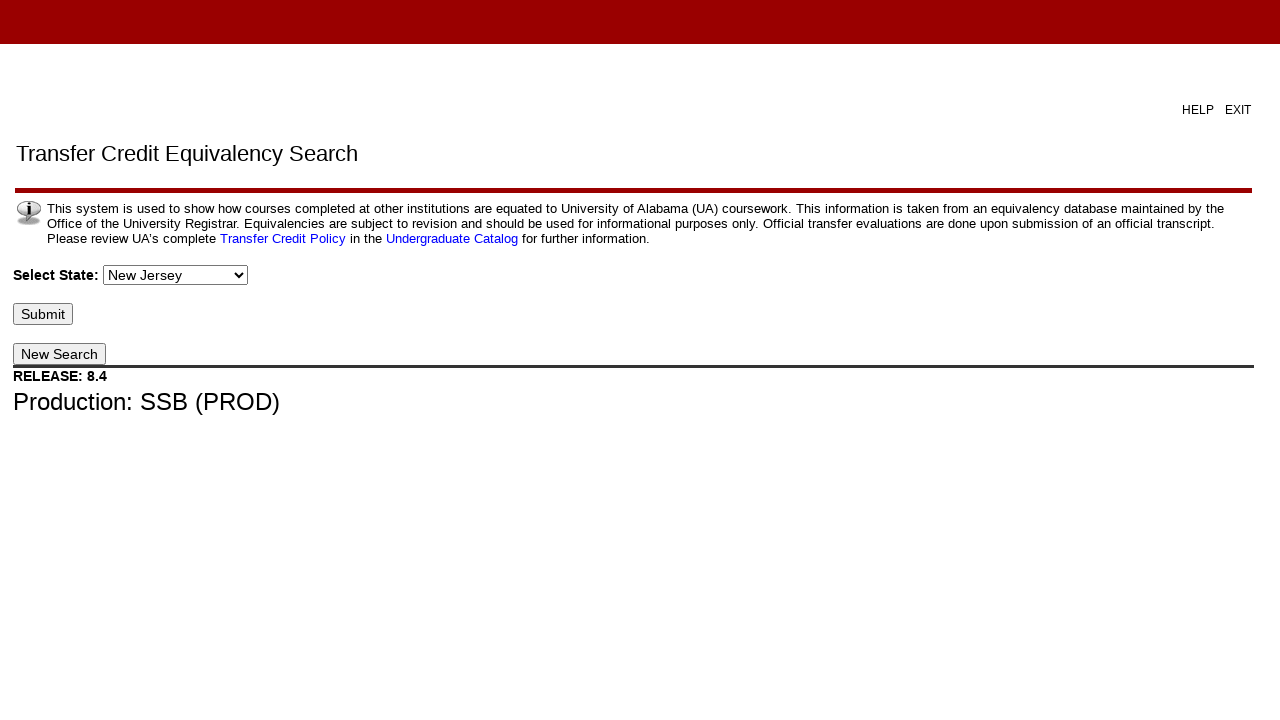

Waited 500ms after selecting New Jersey
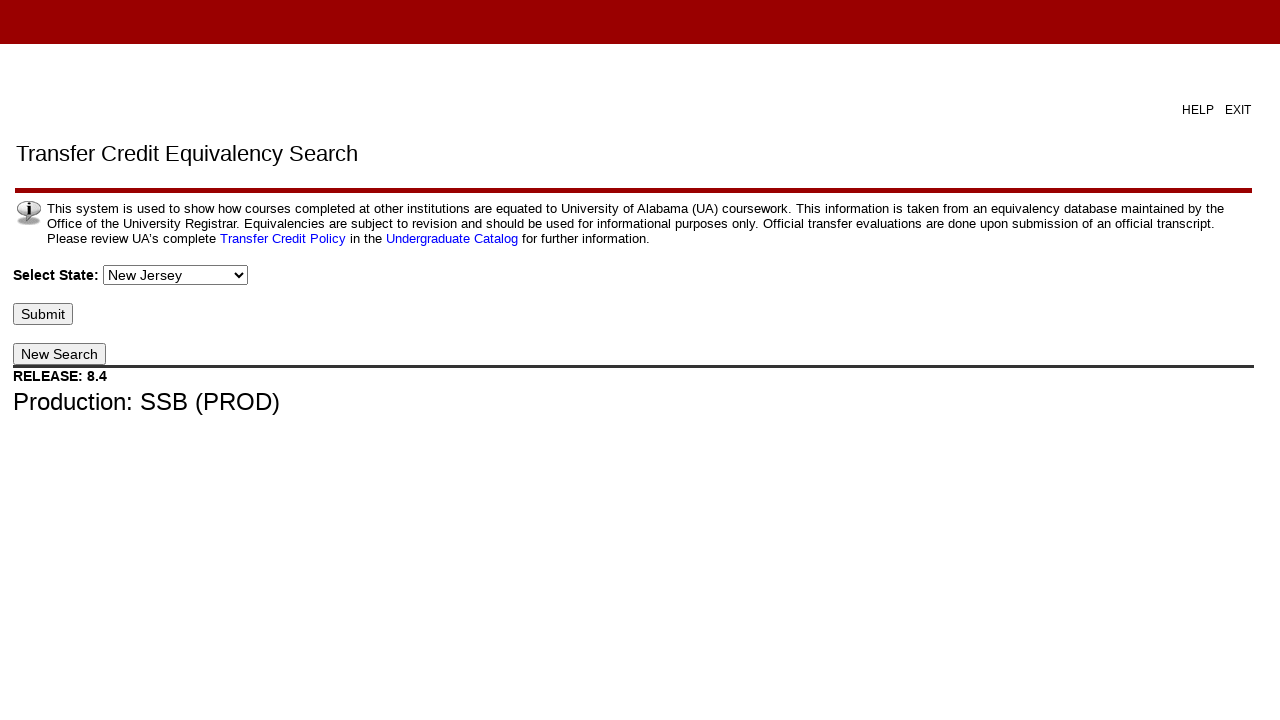

Selected state option: New Mexico on #p_state
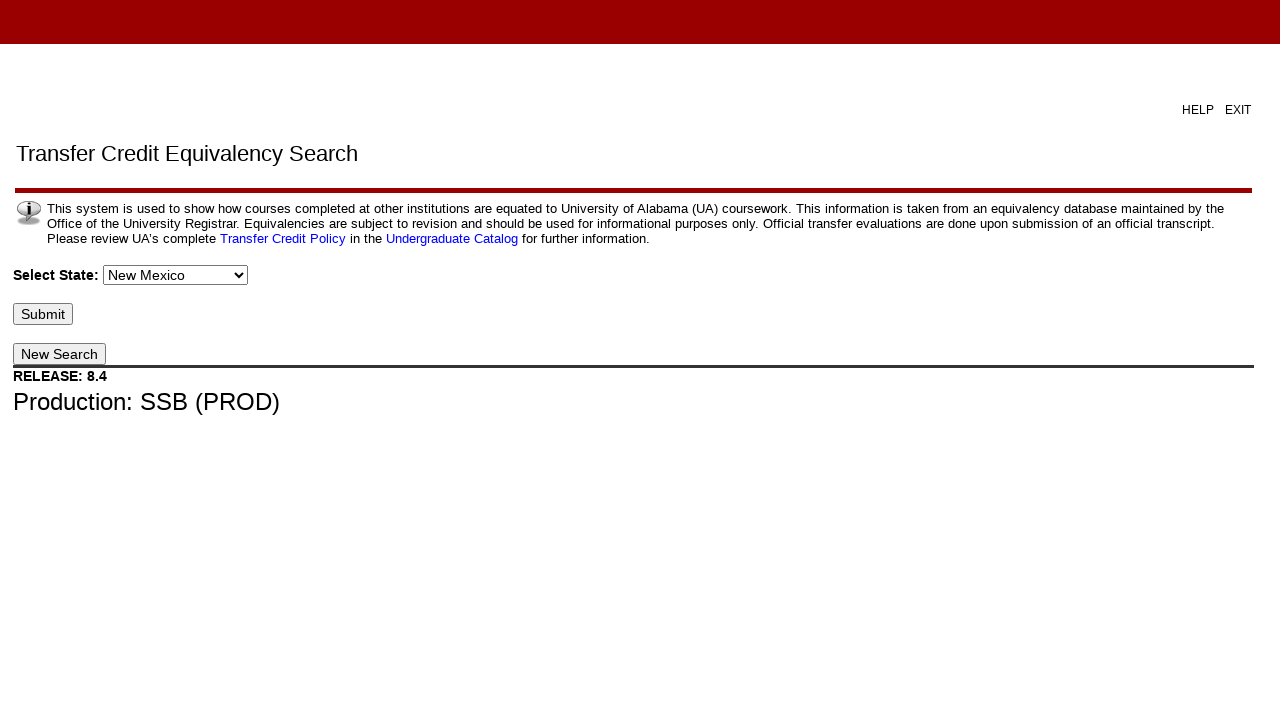

Waited 500ms after selecting New Mexico
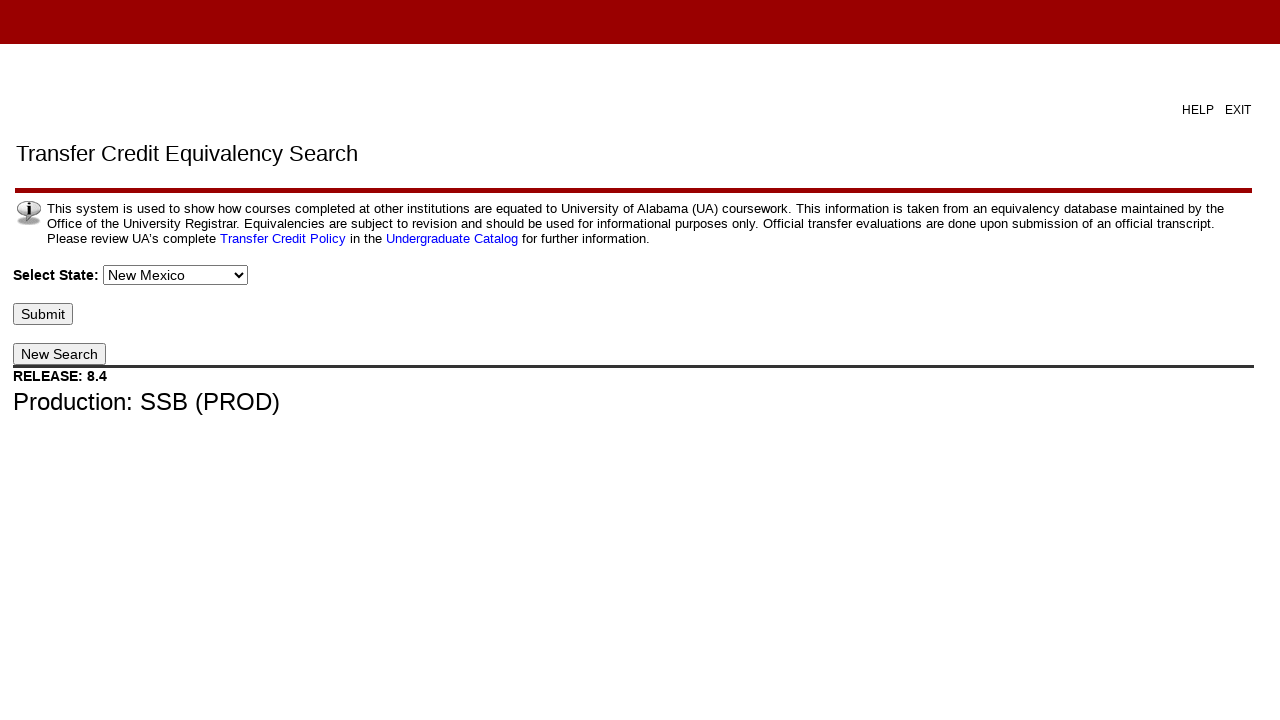

Selected state option: New York on #p_state
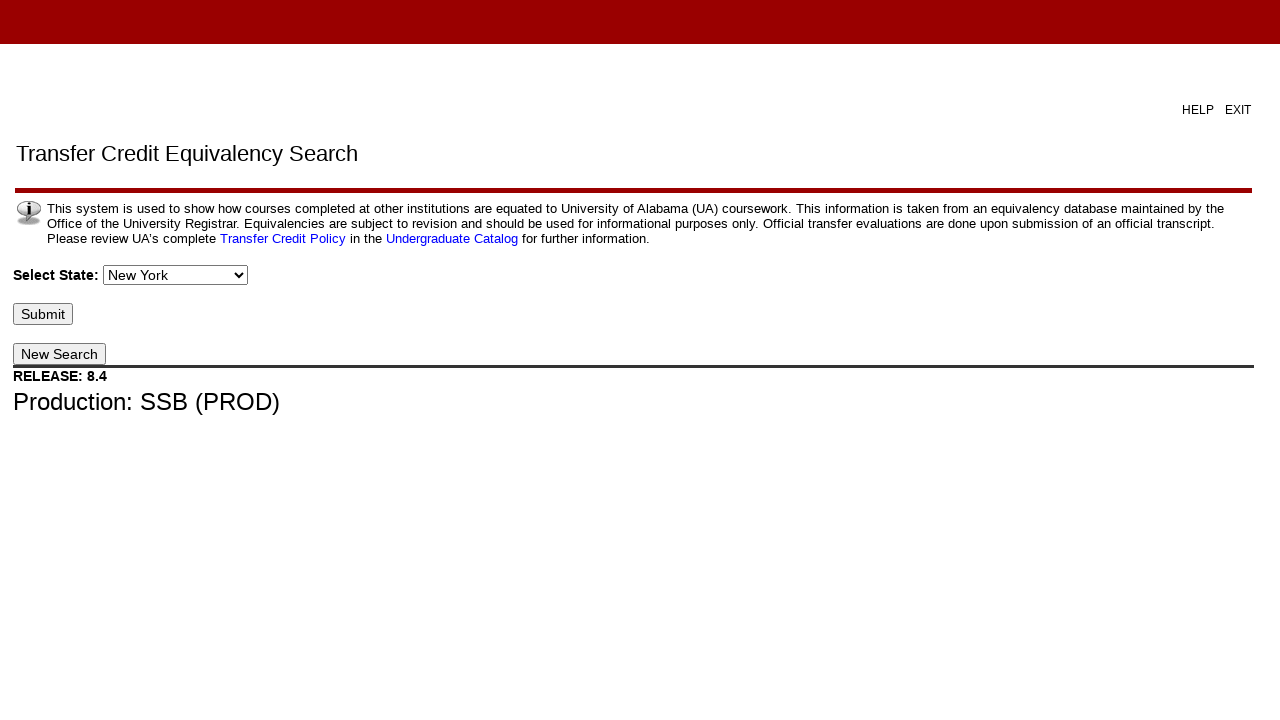

Waited 500ms after selecting New York
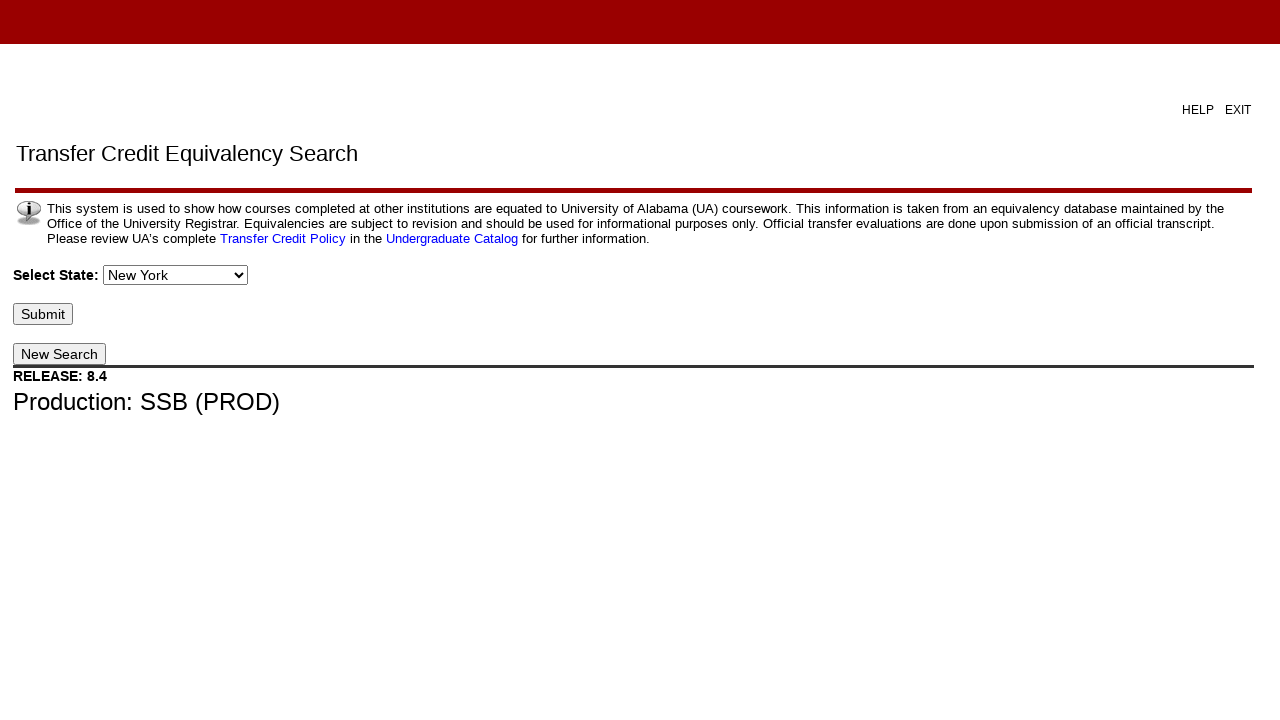

Selected state option: North Carolina on #p_state
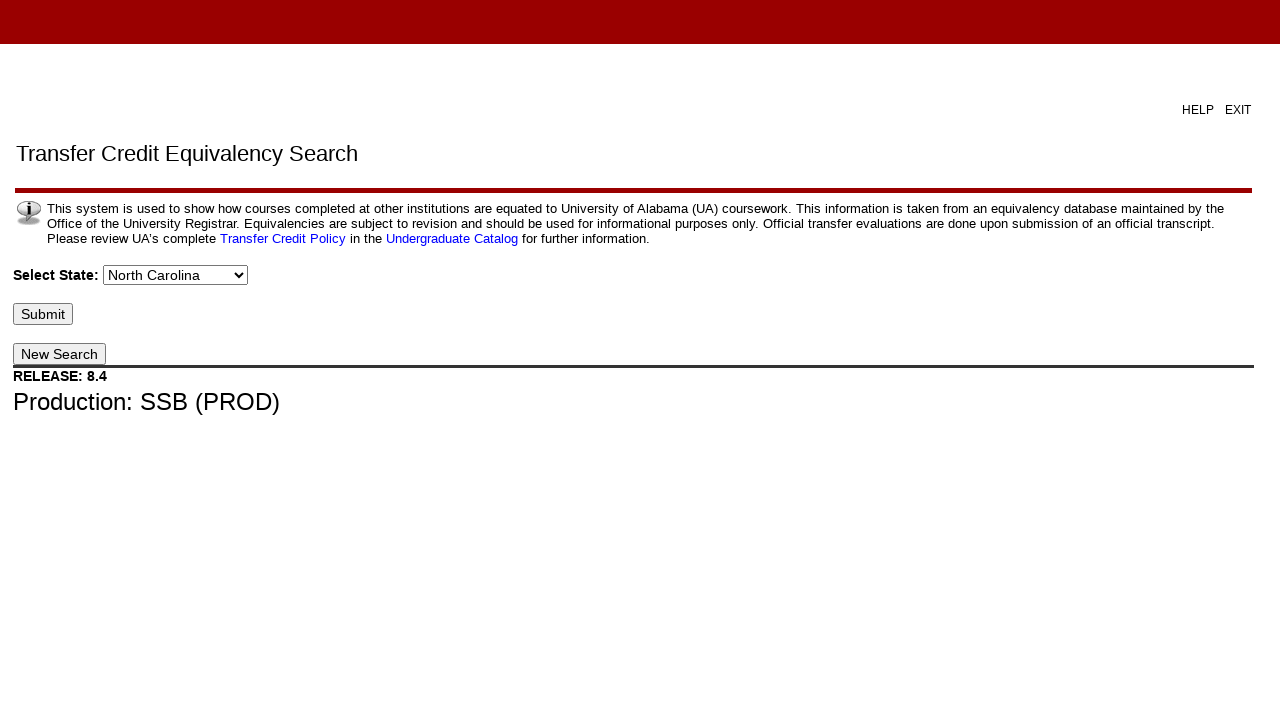

Waited 500ms after selecting North Carolina
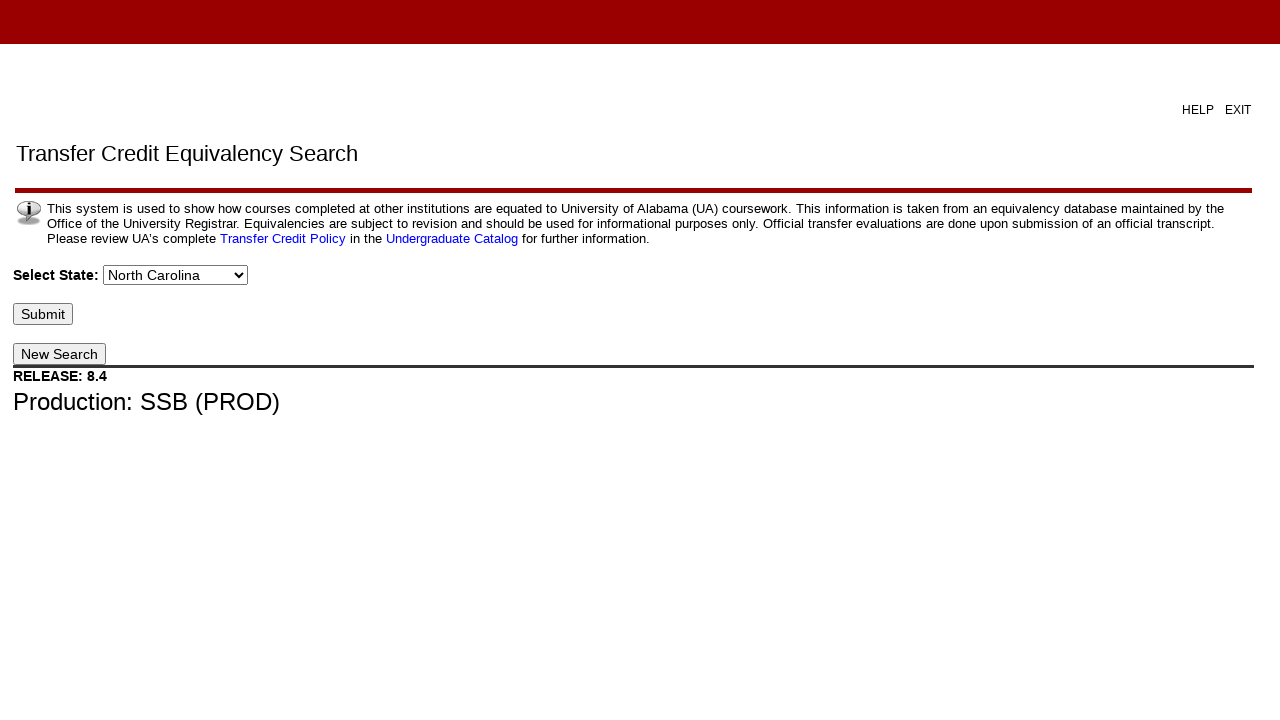

Selected state option: North Dakota on #p_state
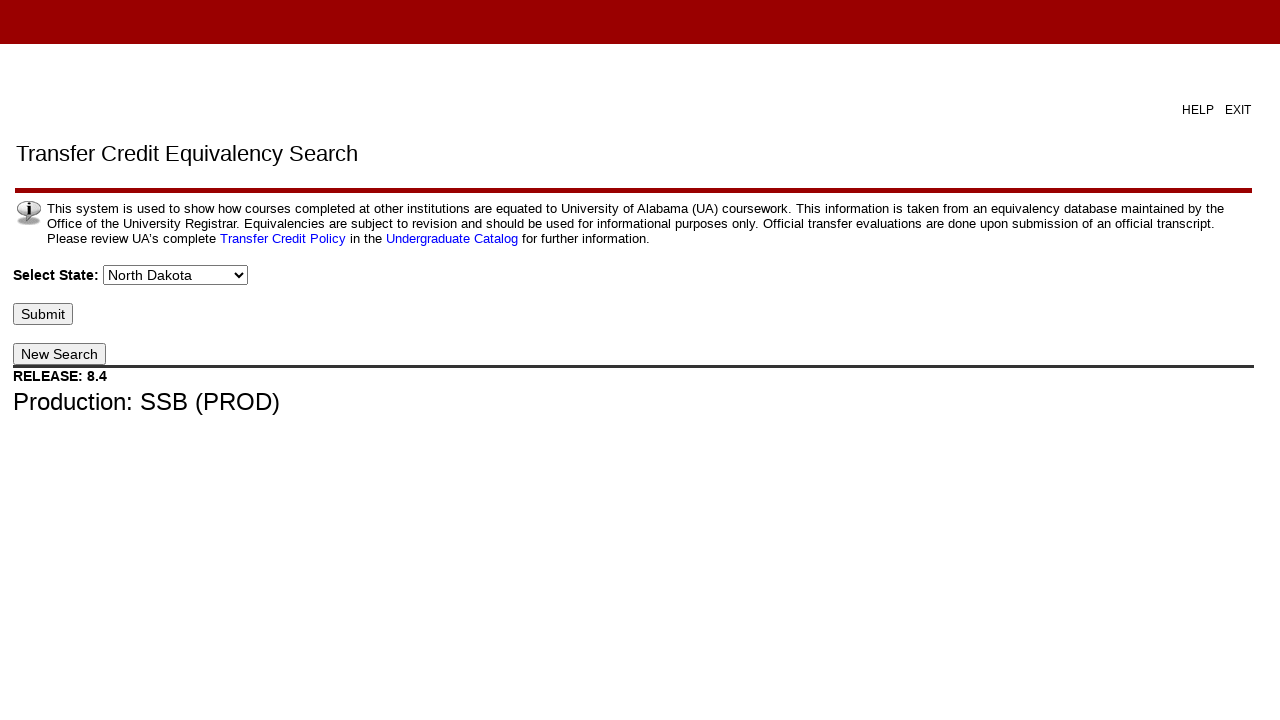

Waited 500ms after selecting North Dakota
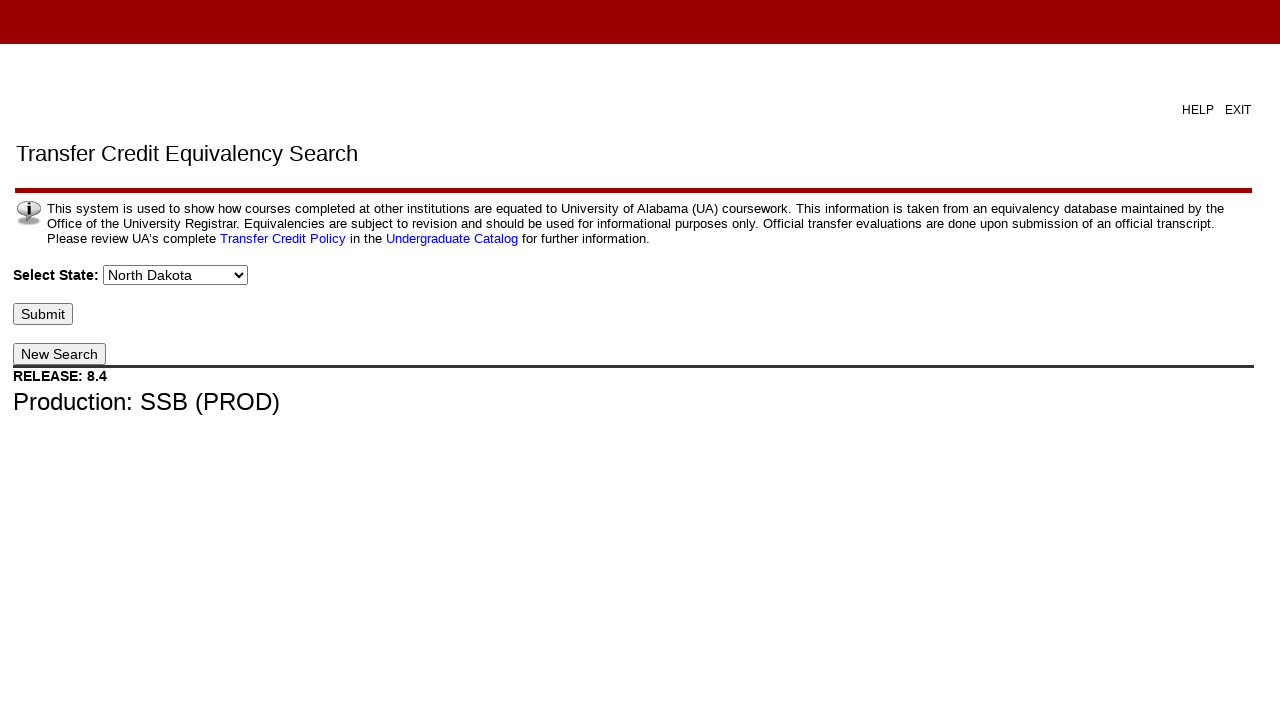

Selected state option: Ohio on #p_state
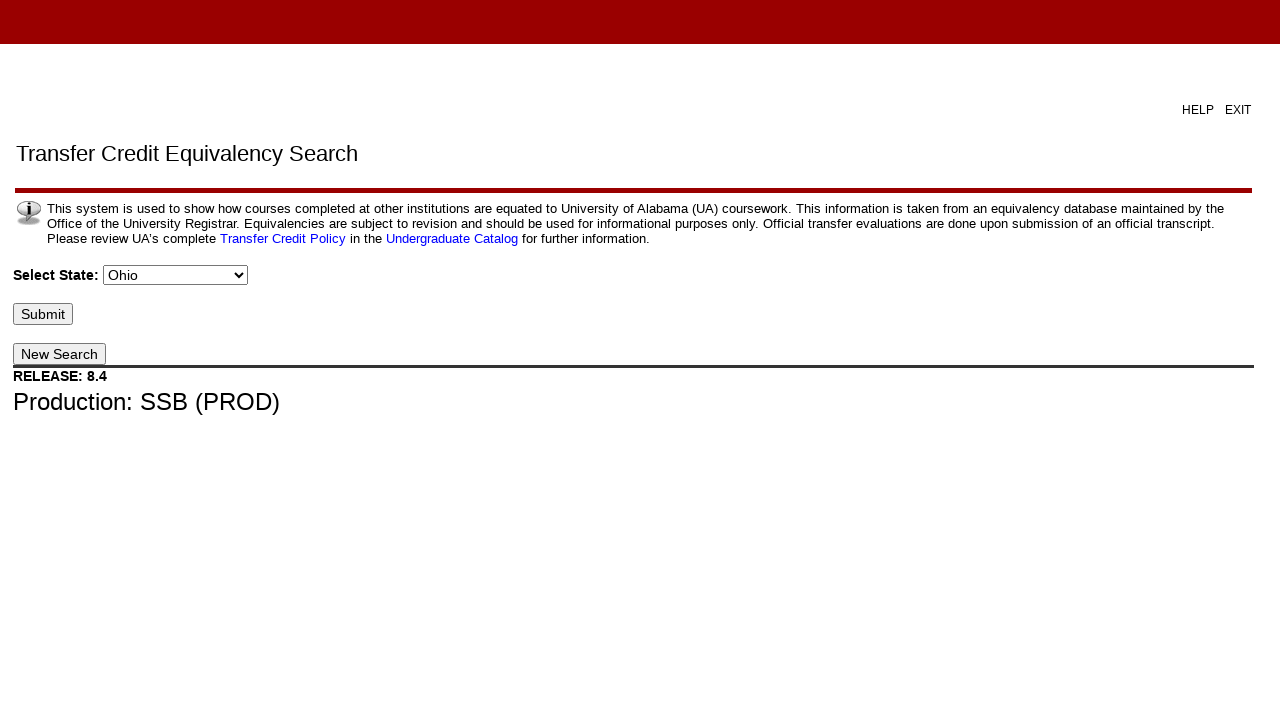

Waited 500ms after selecting Ohio
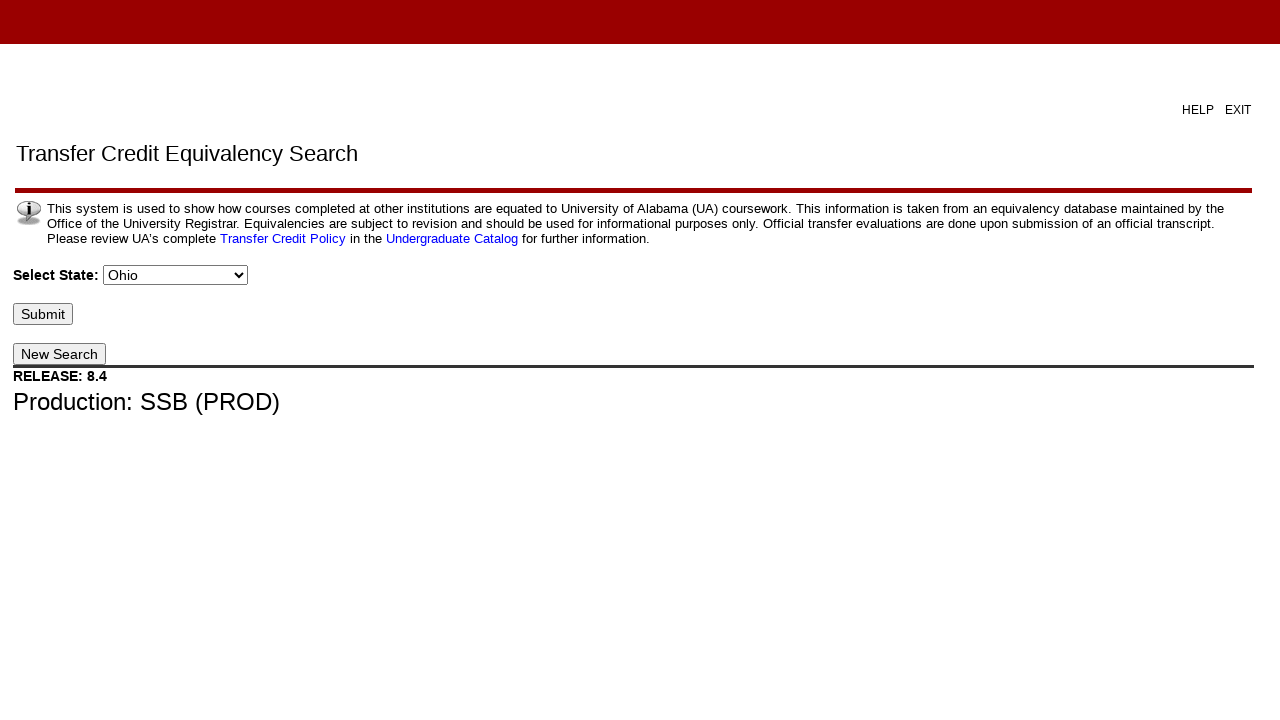

Selected state option: Oklahoma on #p_state
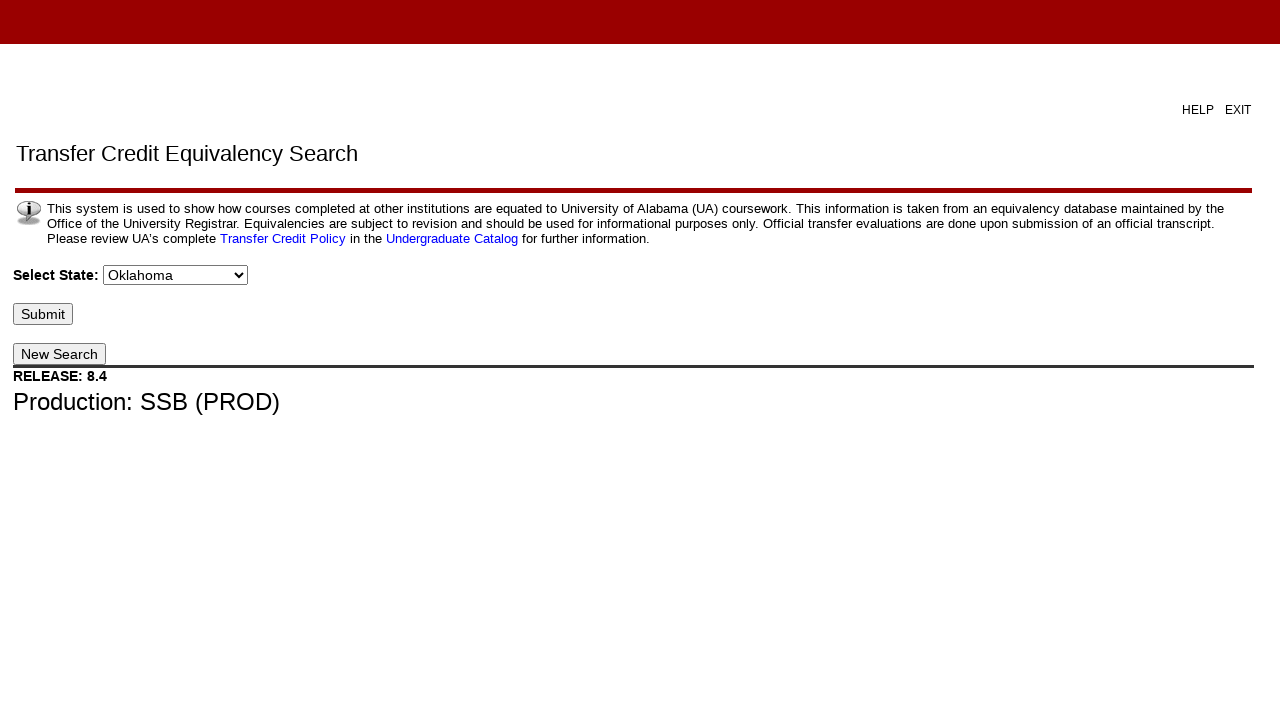

Waited 500ms after selecting Oklahoma
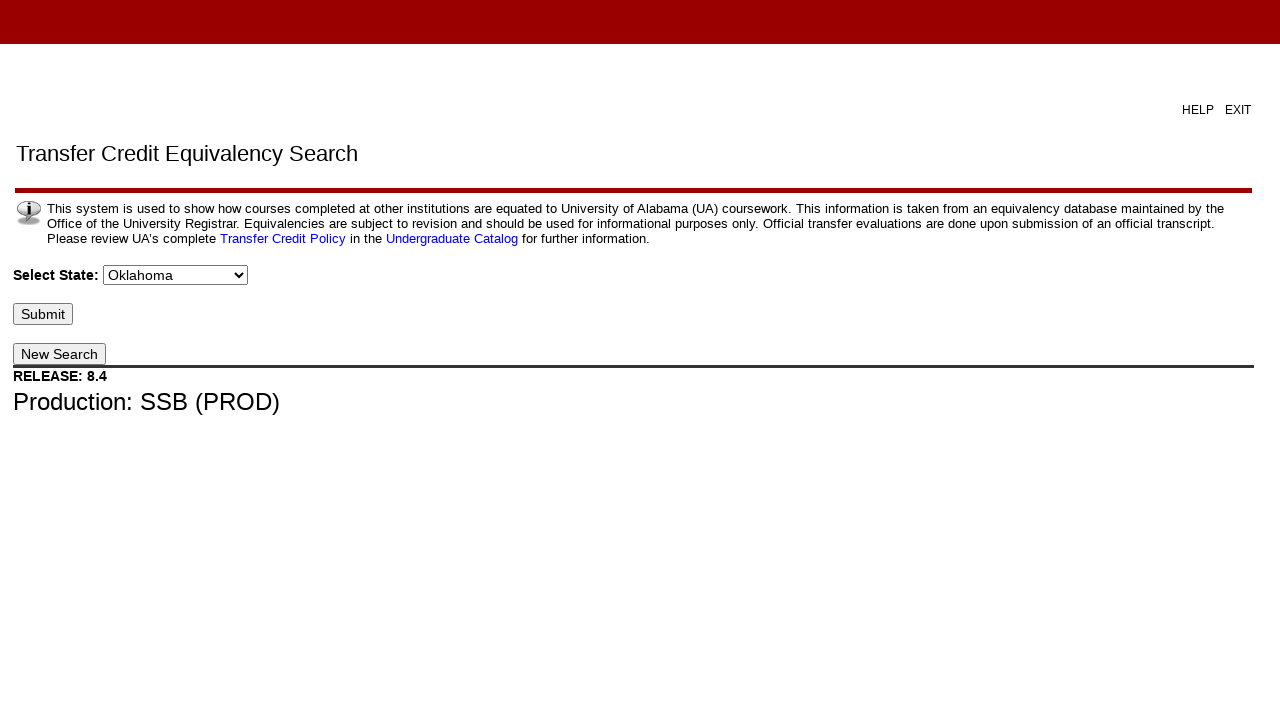

Selected state option: Oregon on #p_state
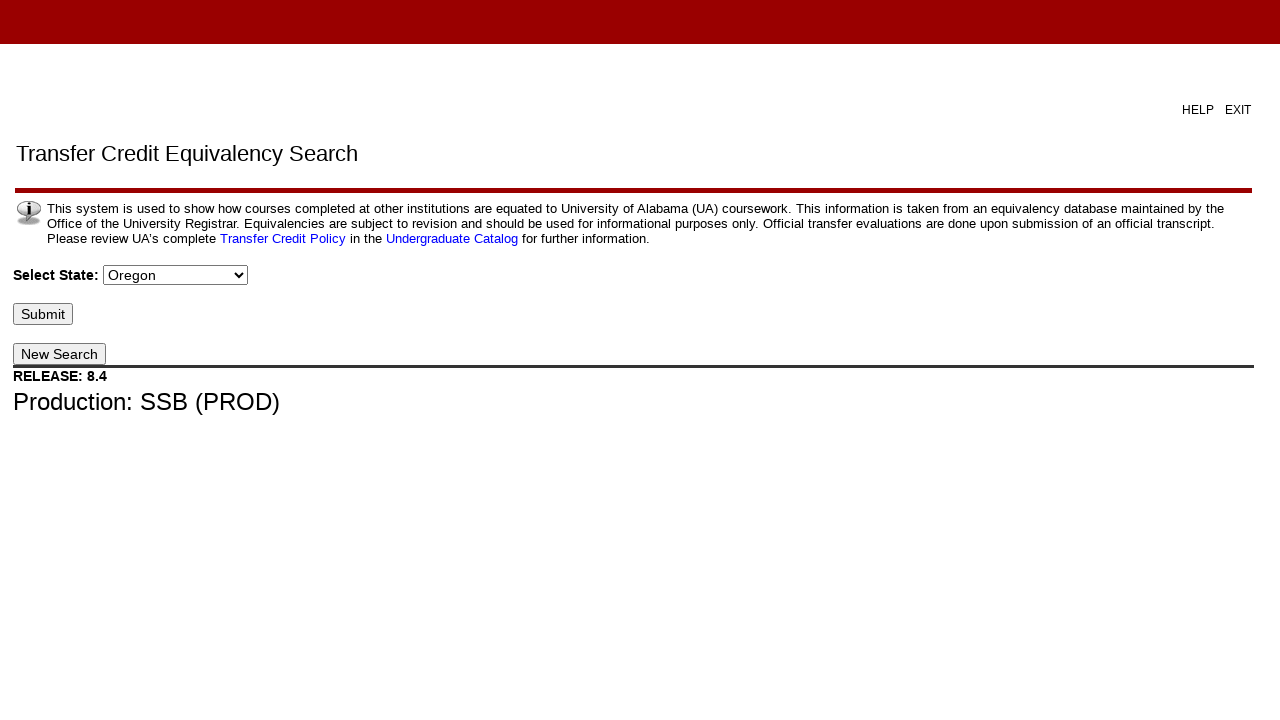

Waited 500ms after selecting Oregon
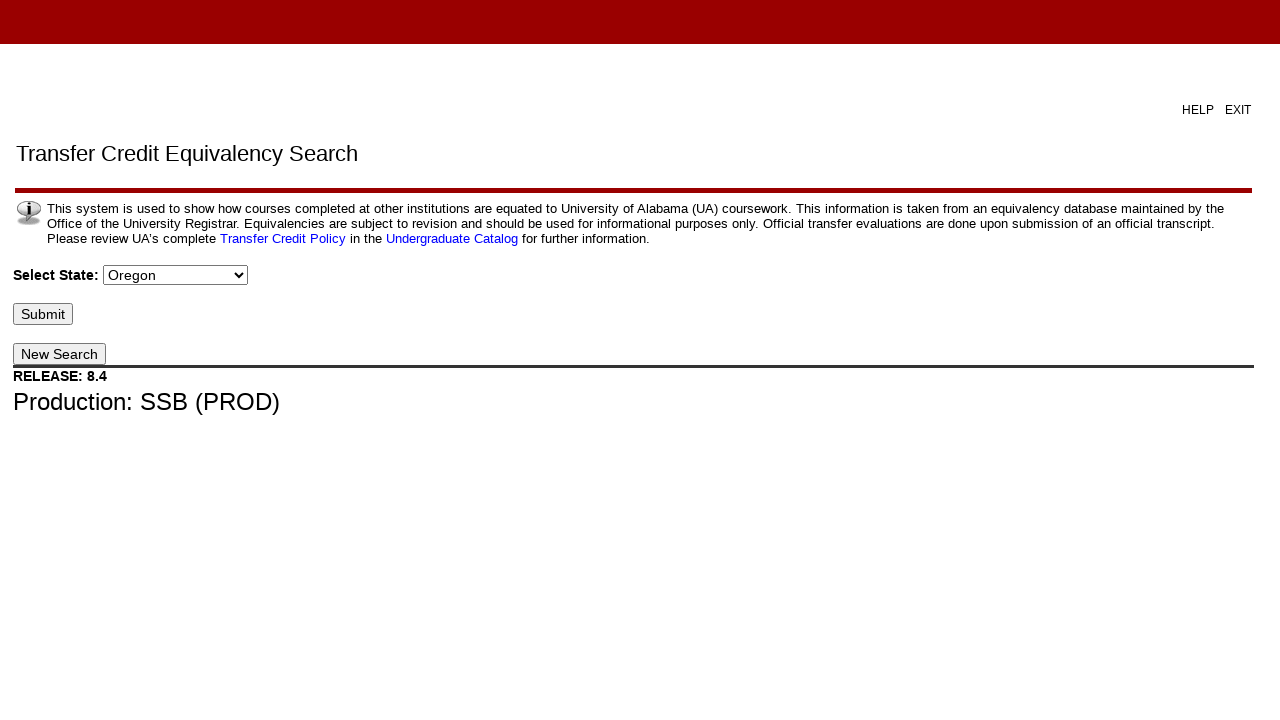

Selected state option: Pennsylvania on #p_state
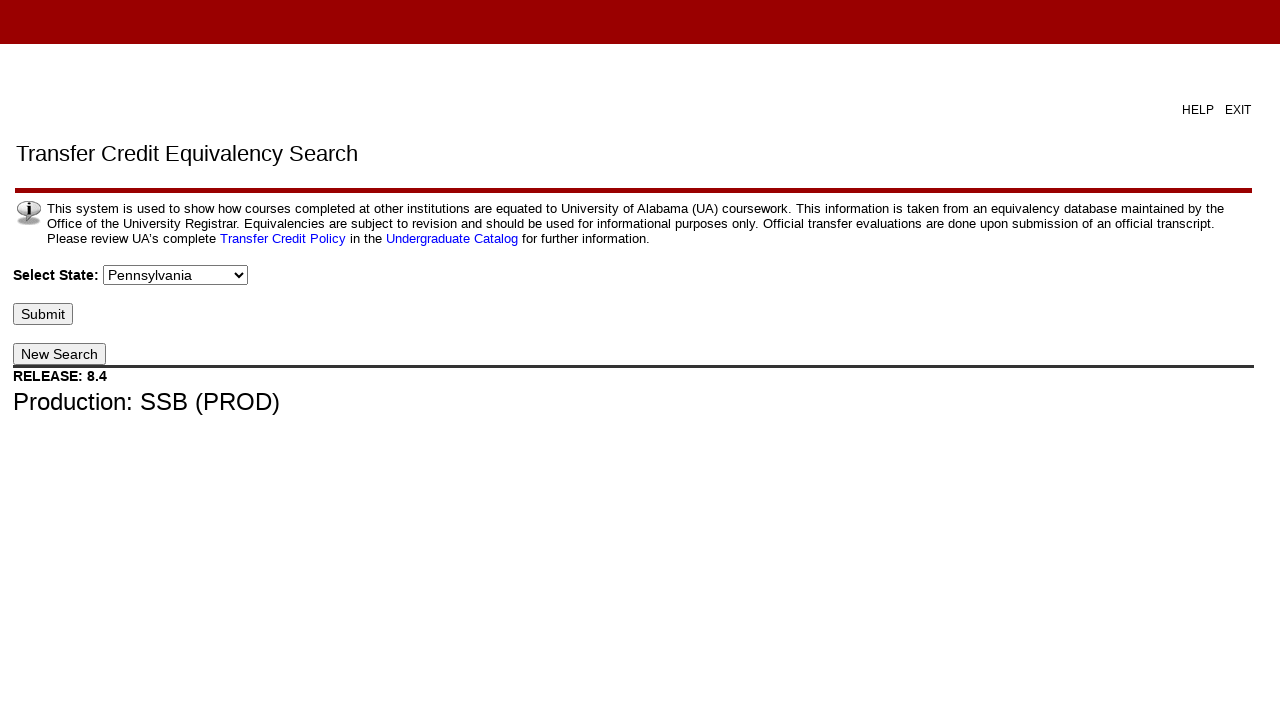

Waited 500ms after selecting Pennsylvania
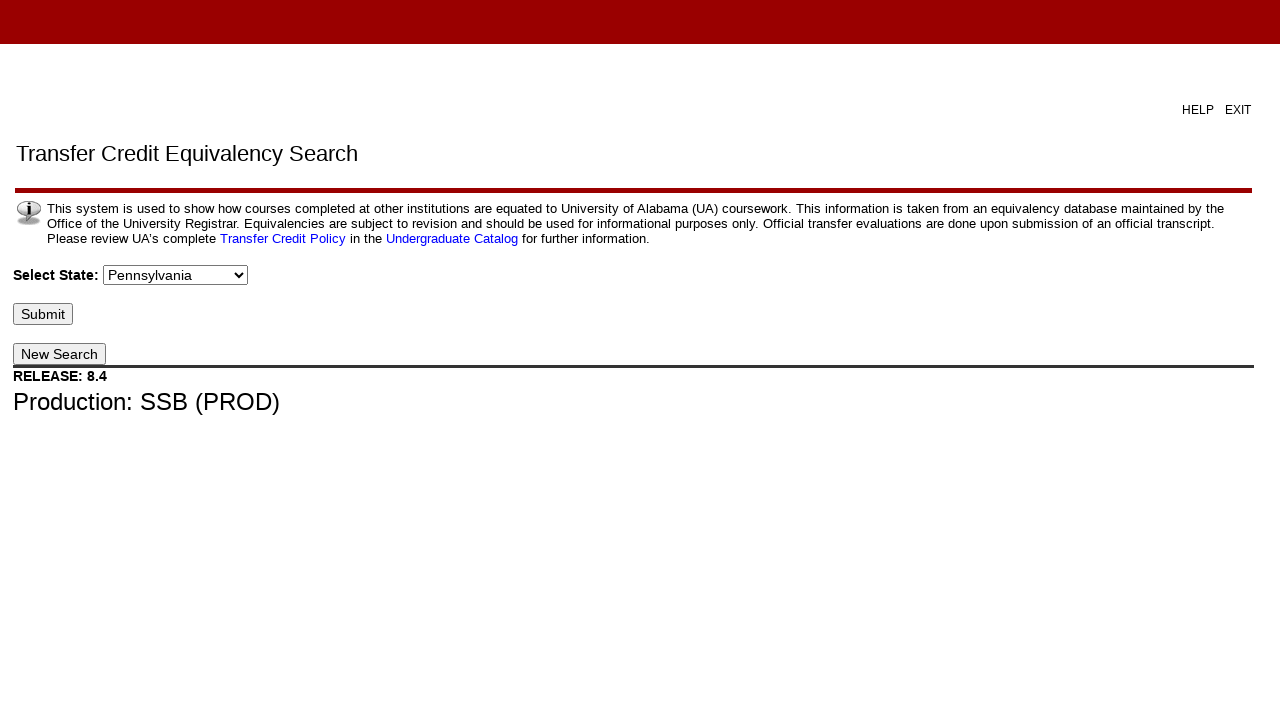

Selected state option: Puerto Rico on #p_state
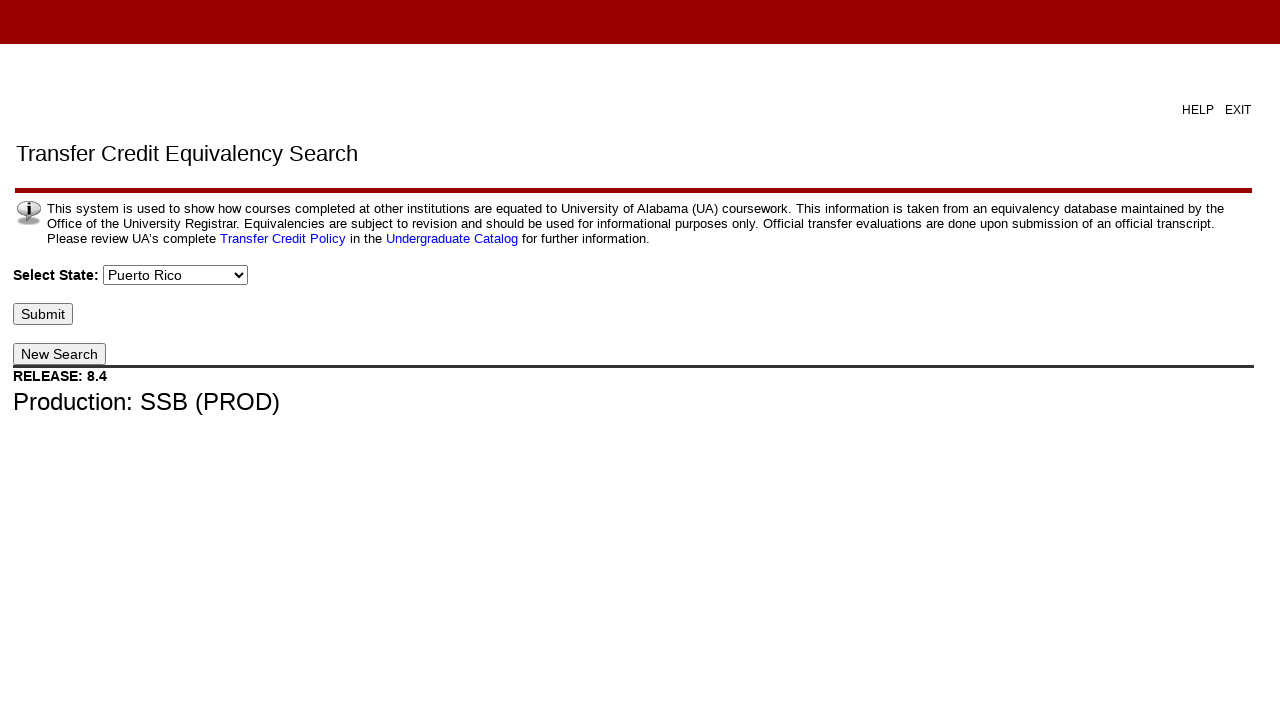

Waited 500ms after selecting Puerto Rico
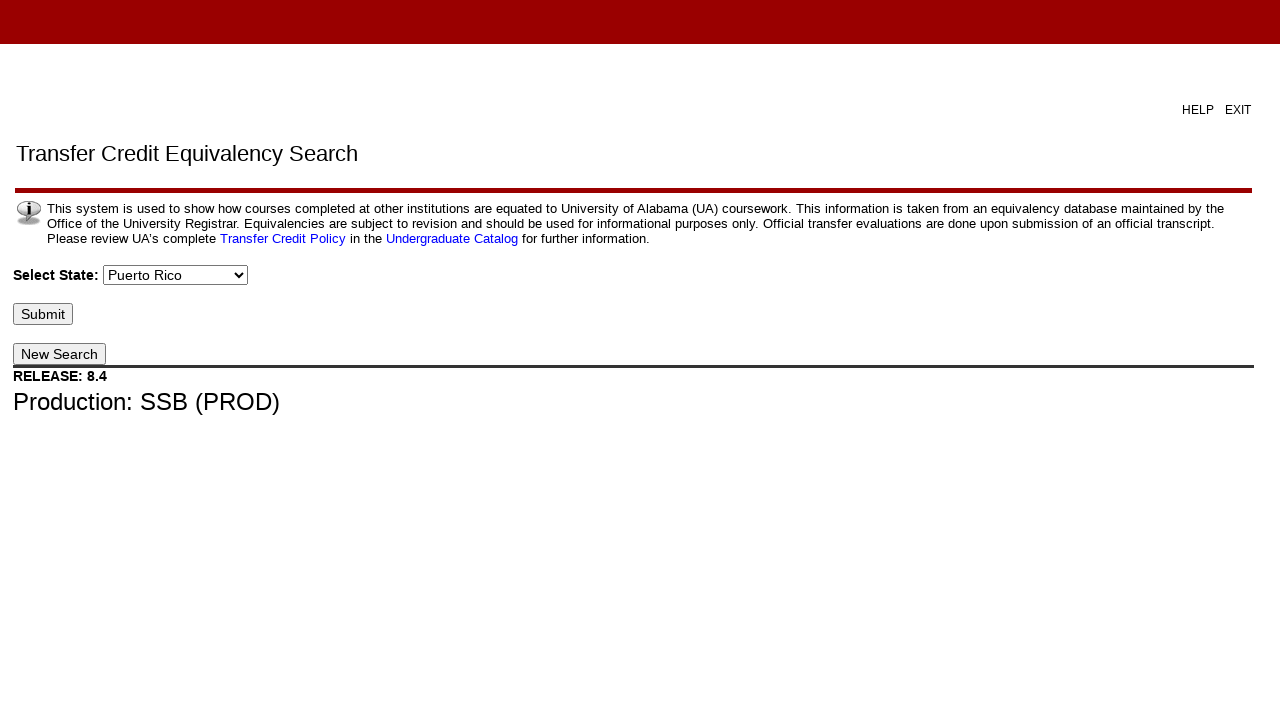

Selected state option: Rhode Island on #p_state
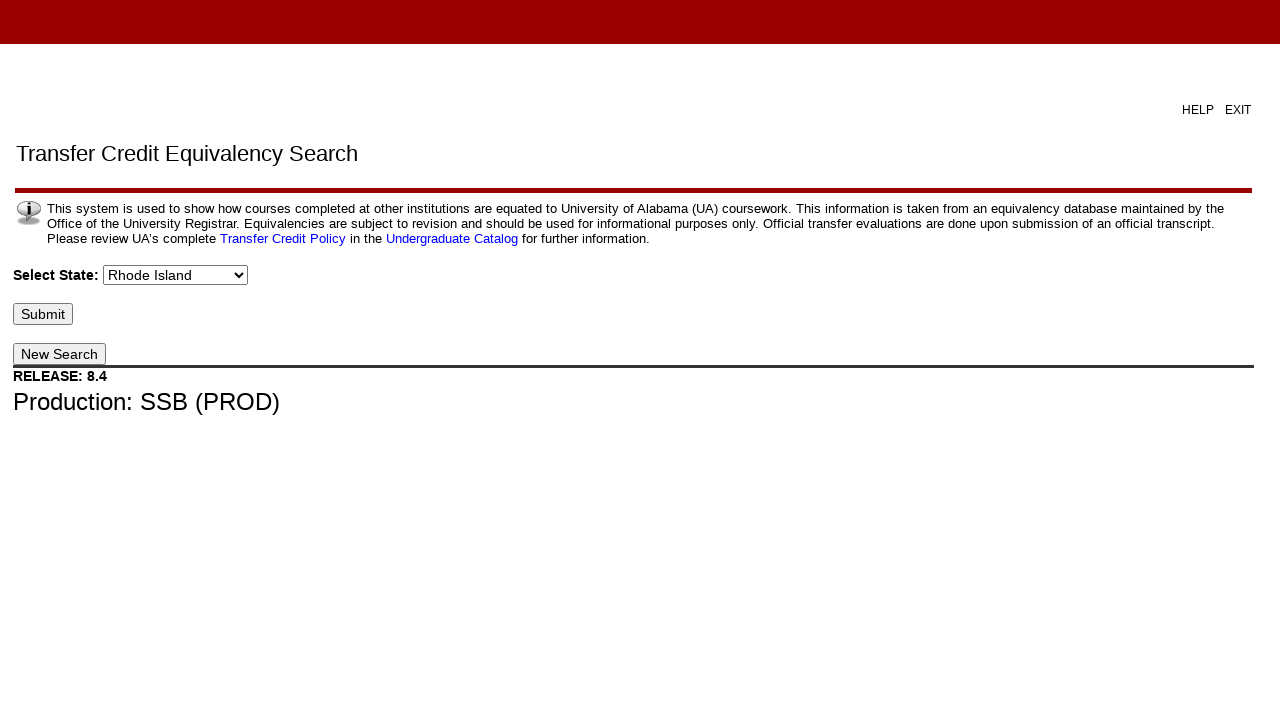

Waited 500ms after selecting Rhode Island
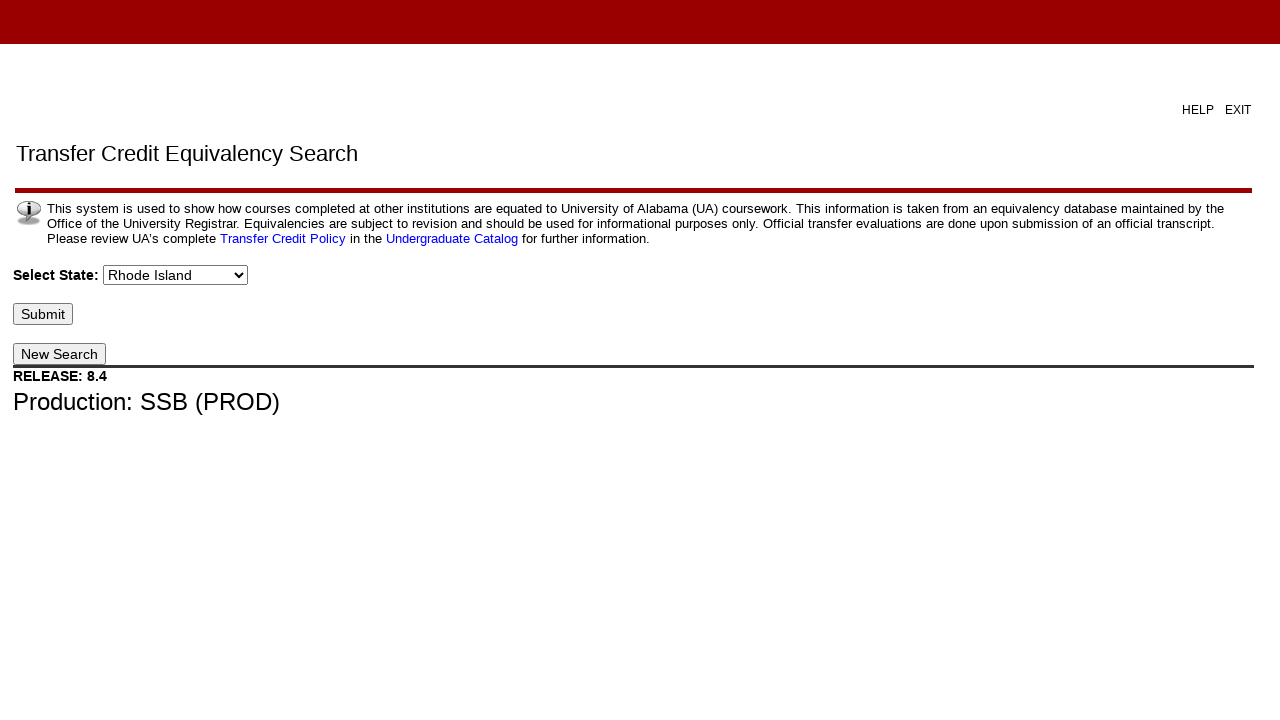

Selected state option: South Carolina on #p_state
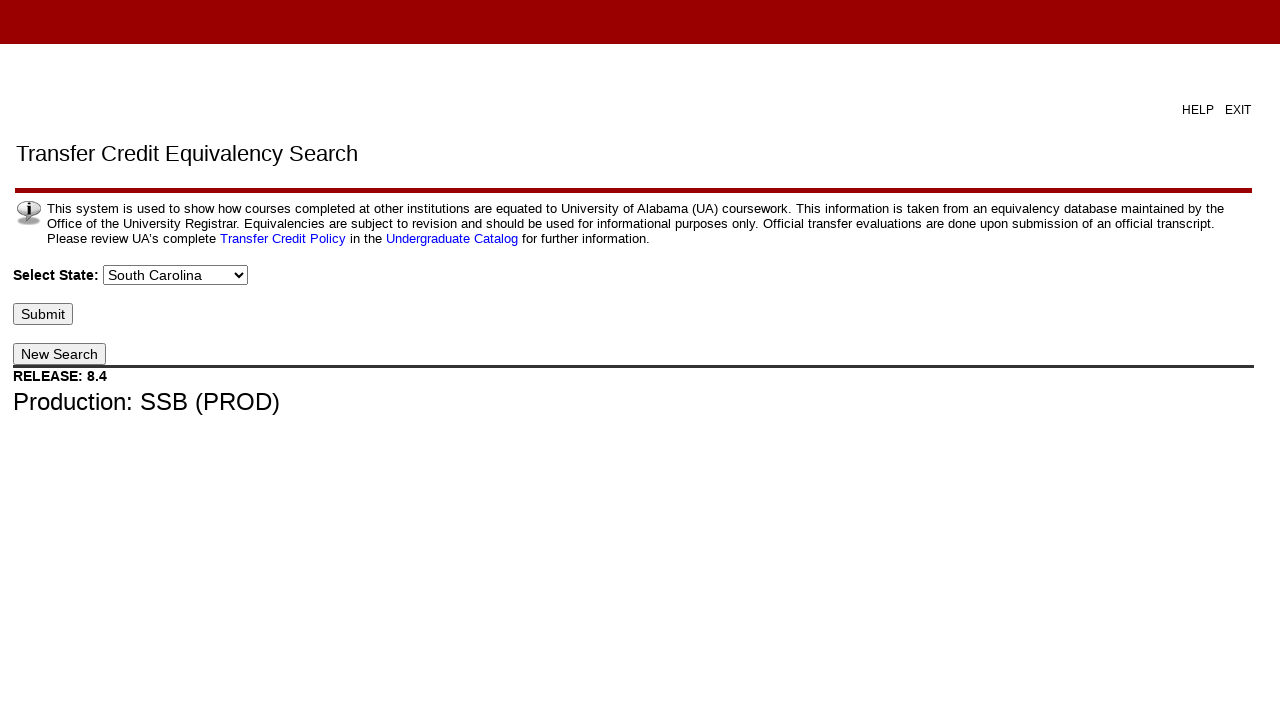

Waited 500ms after selecting South Carolina
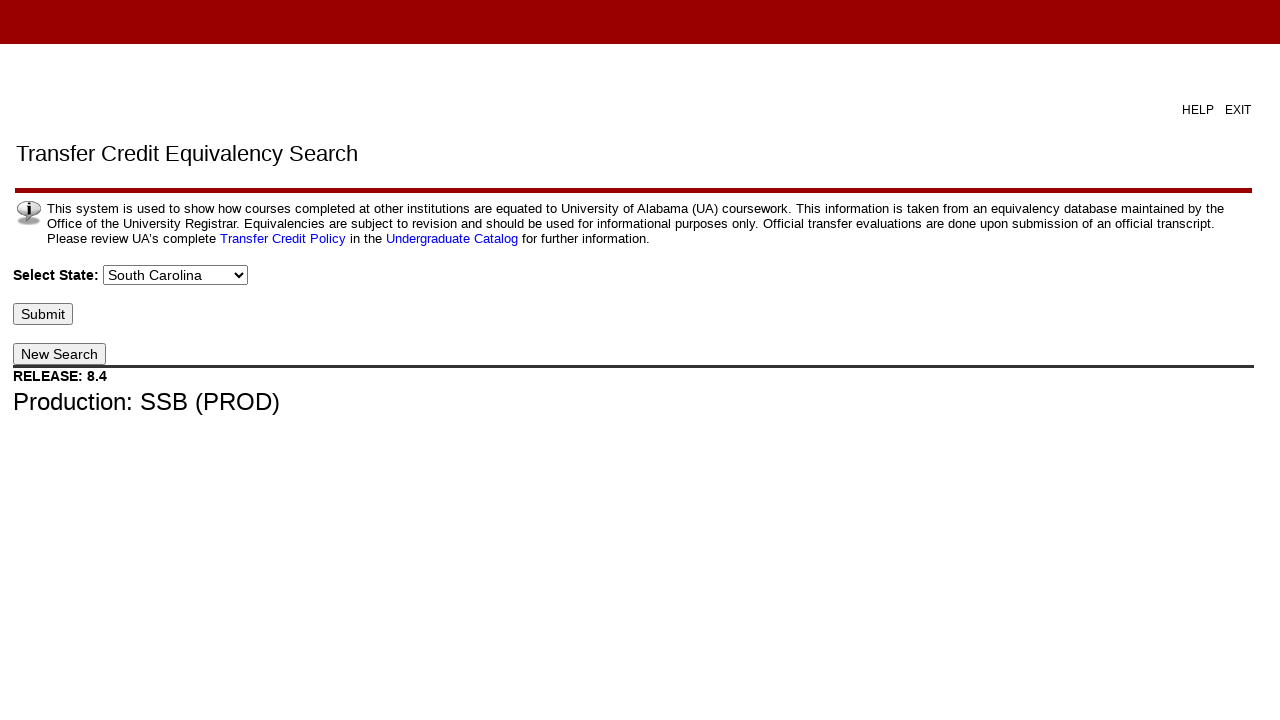

Selected state option: South Dakota on #p_state
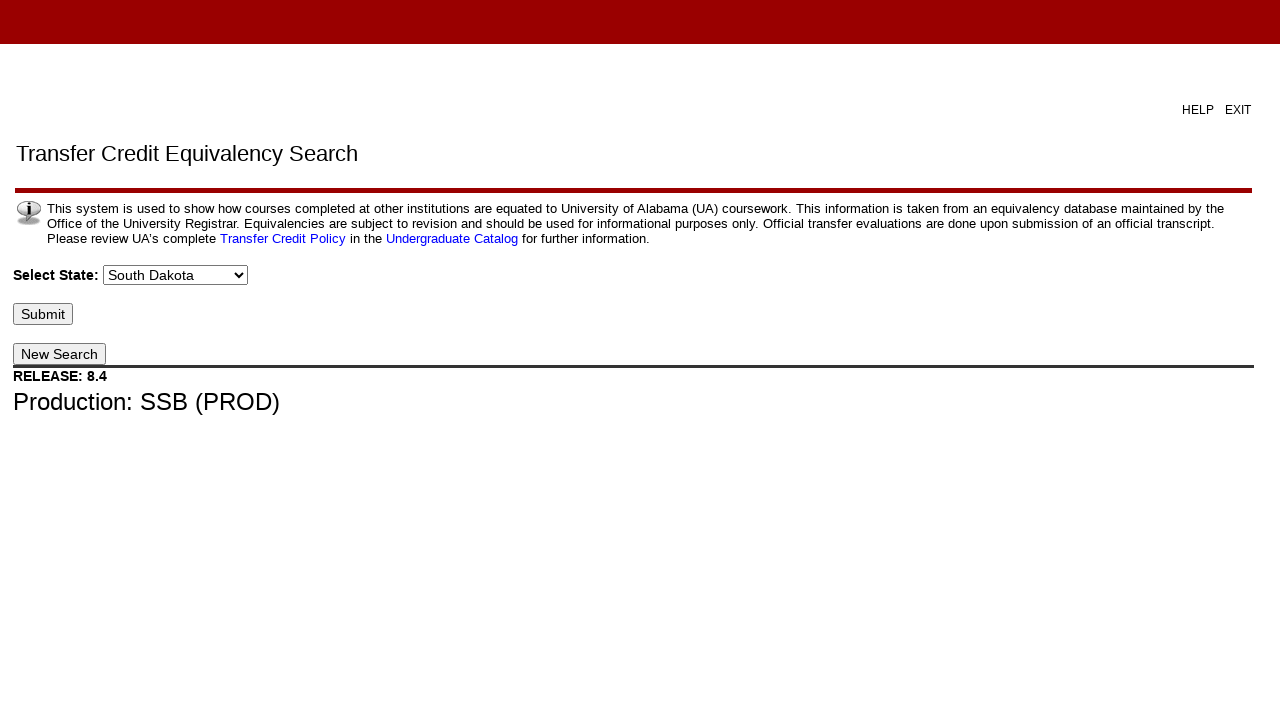

Waited 500ms after selecting South Dakota
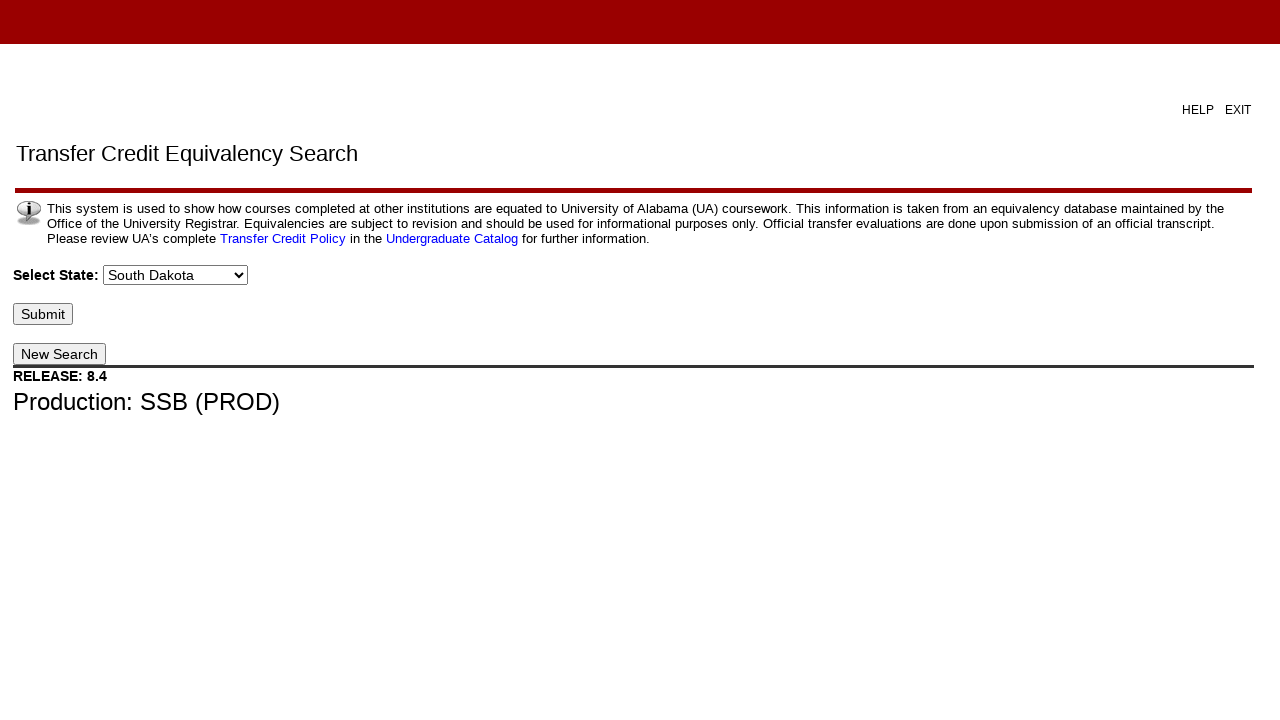

Selected state option: Tennessee on #p_state
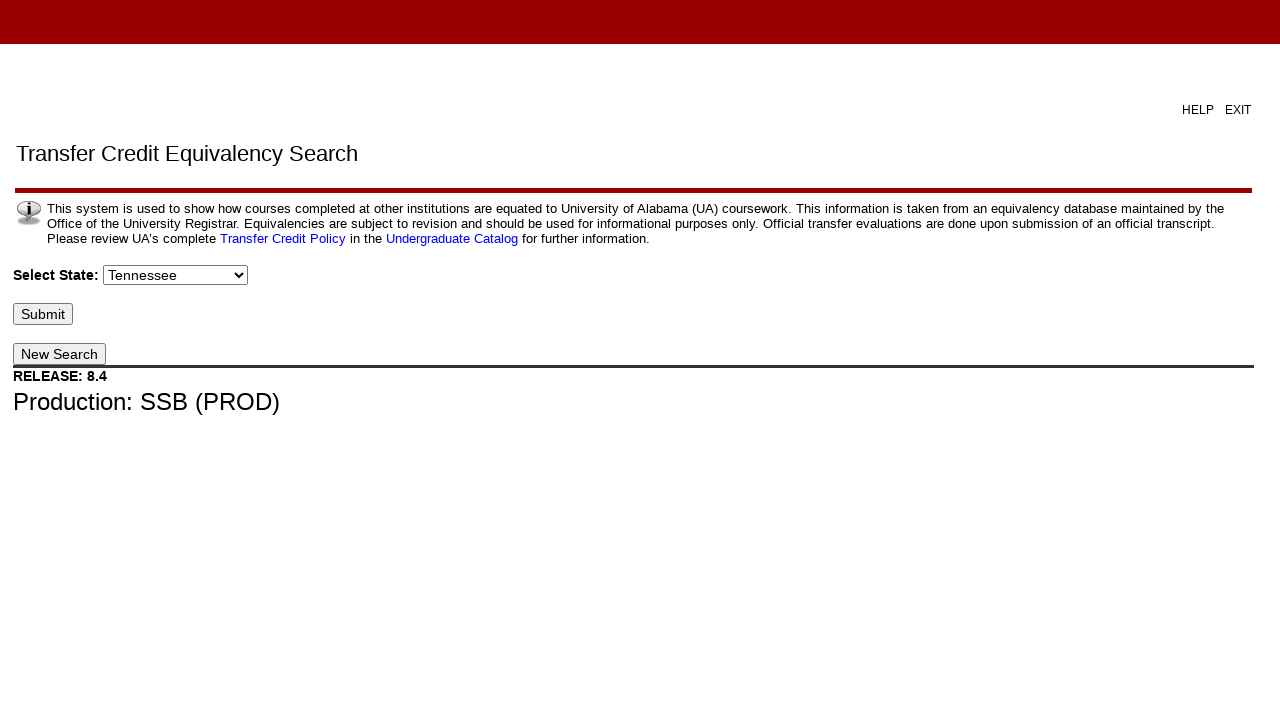

Waited 500ms after selecting Tennessee
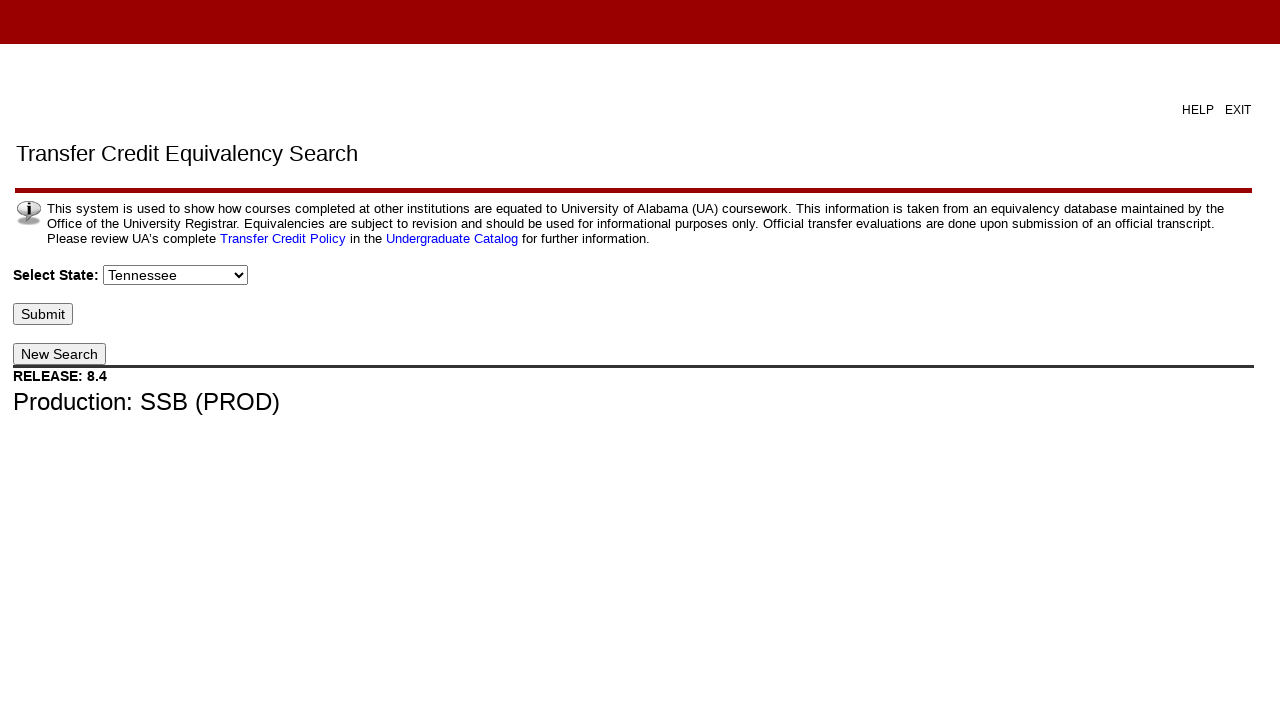

Selected state option: Texas on #p_state
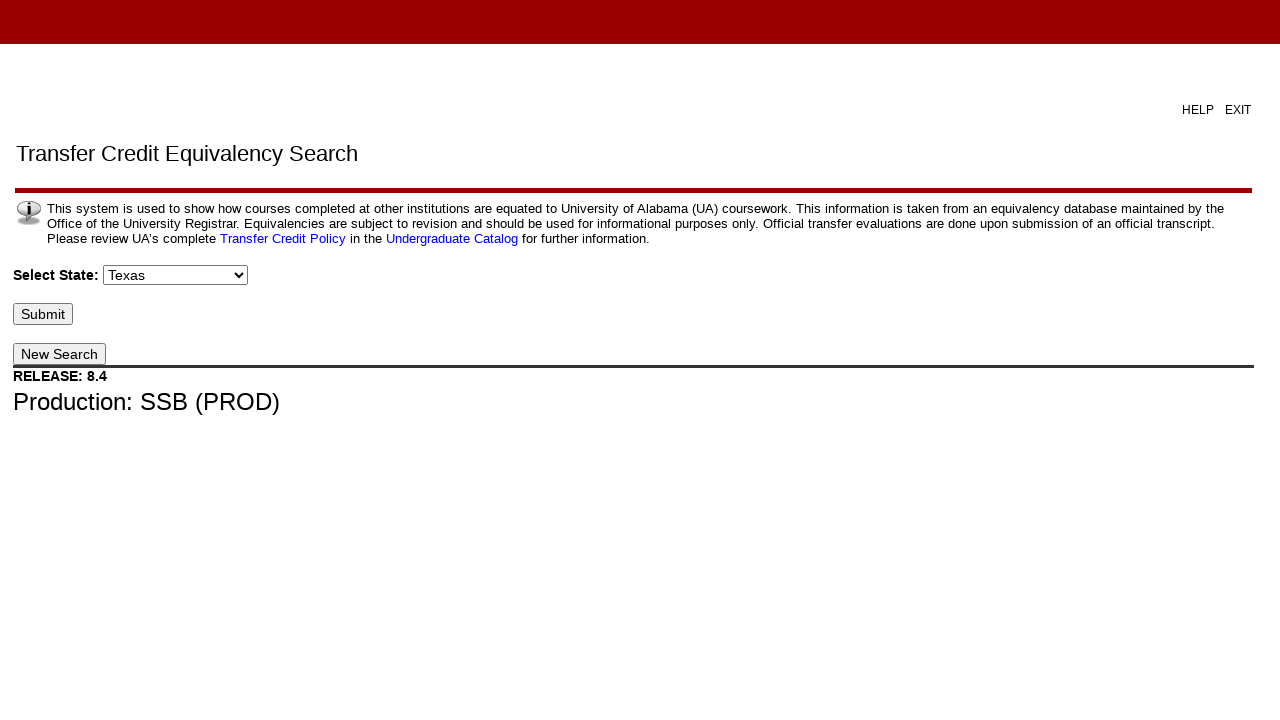

Waited 500ms after selecting Texas
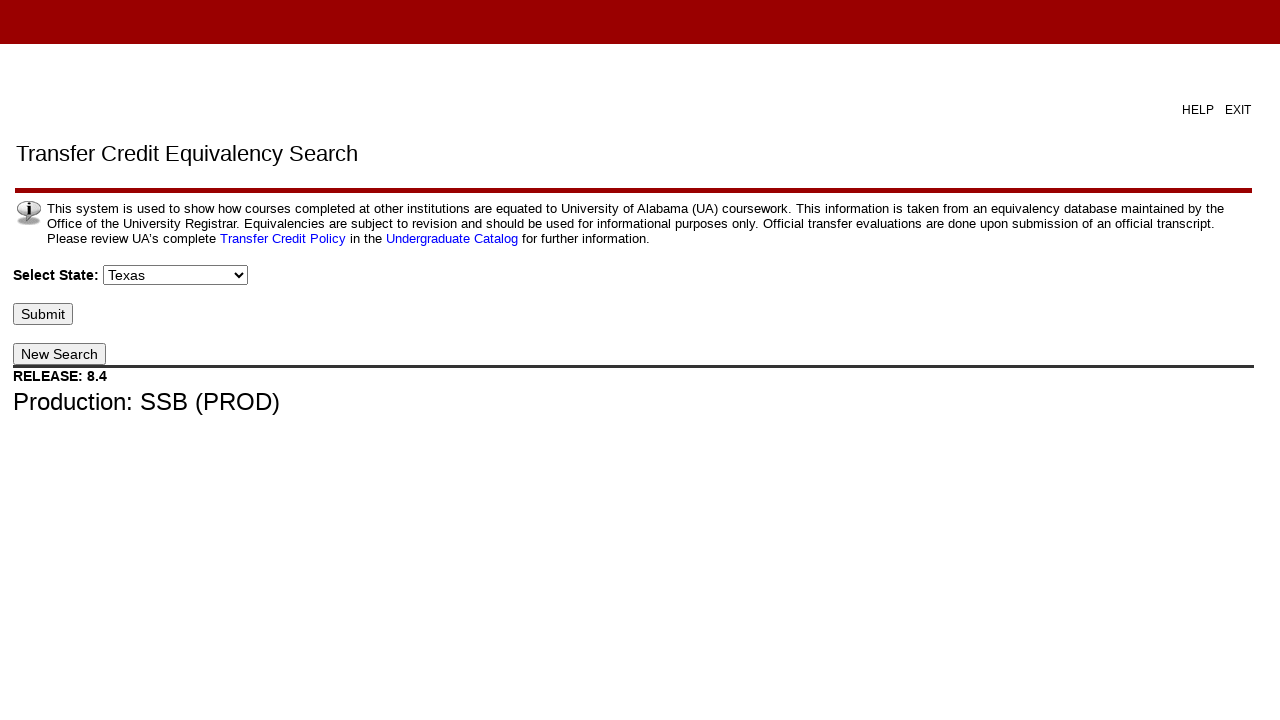

Selected state option: Utah on #p_state
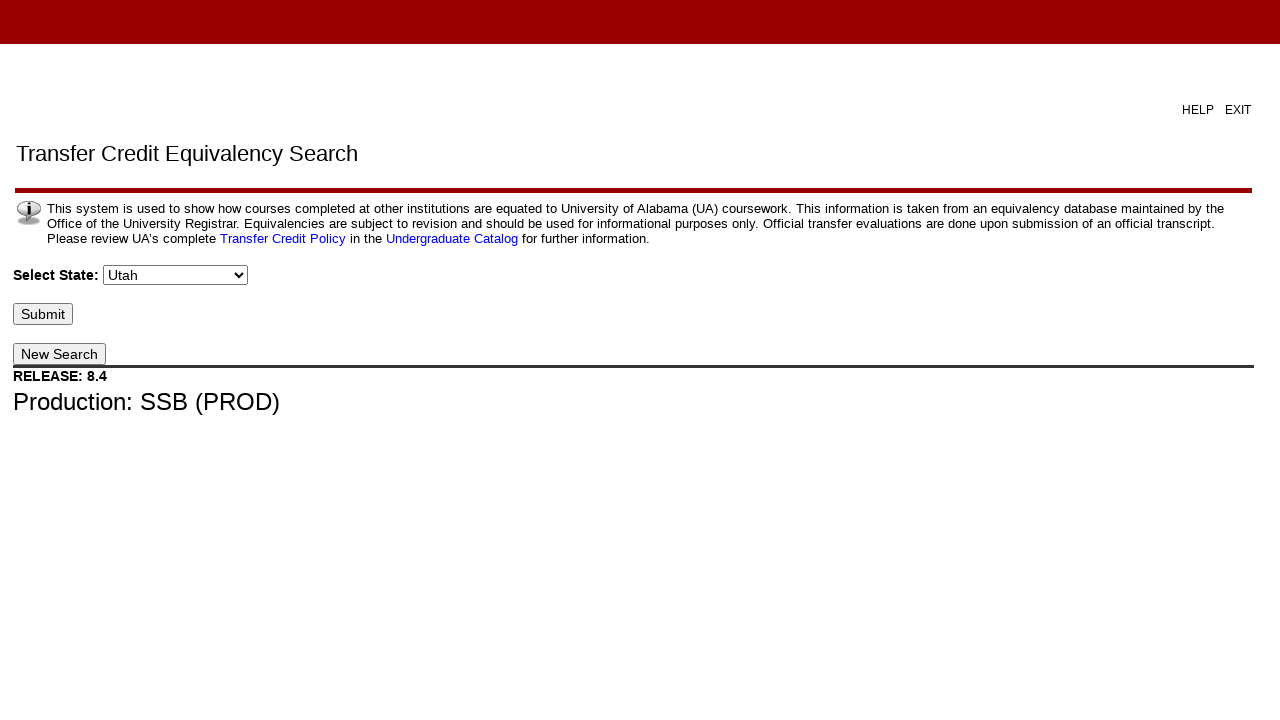

Waited 500ms after selecting Utah
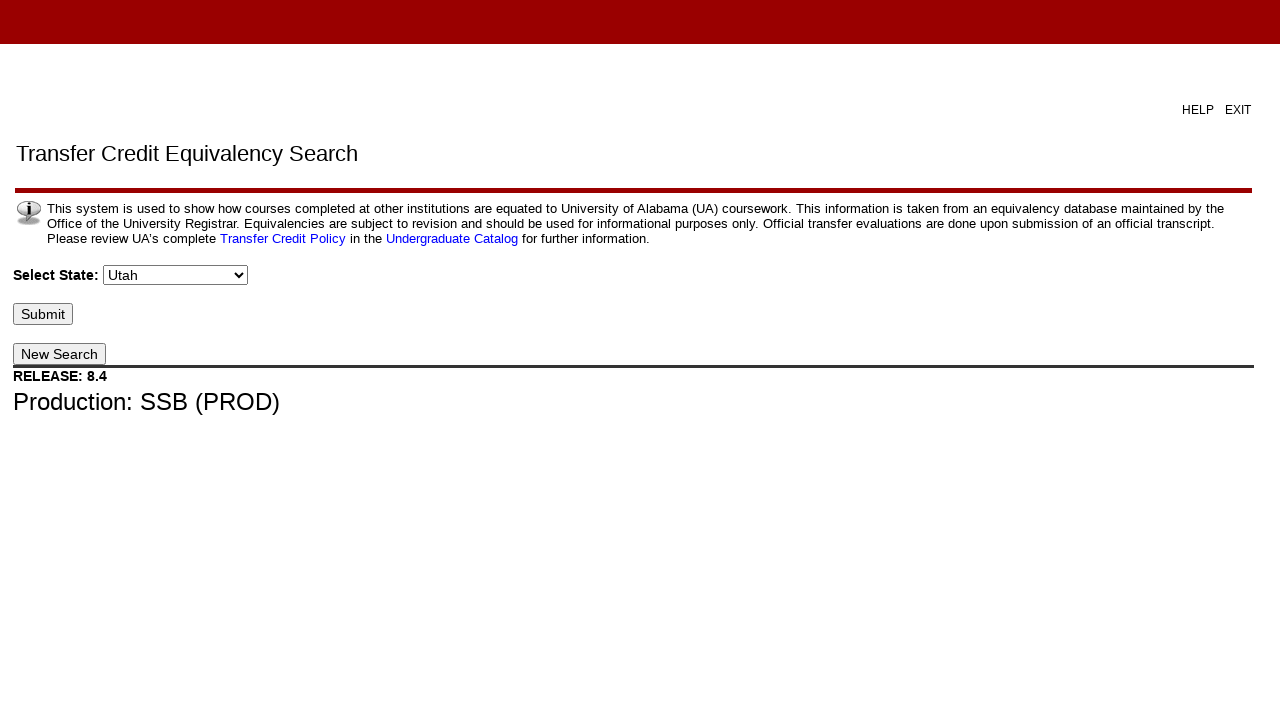

Selected state option: Vermont on #p_state
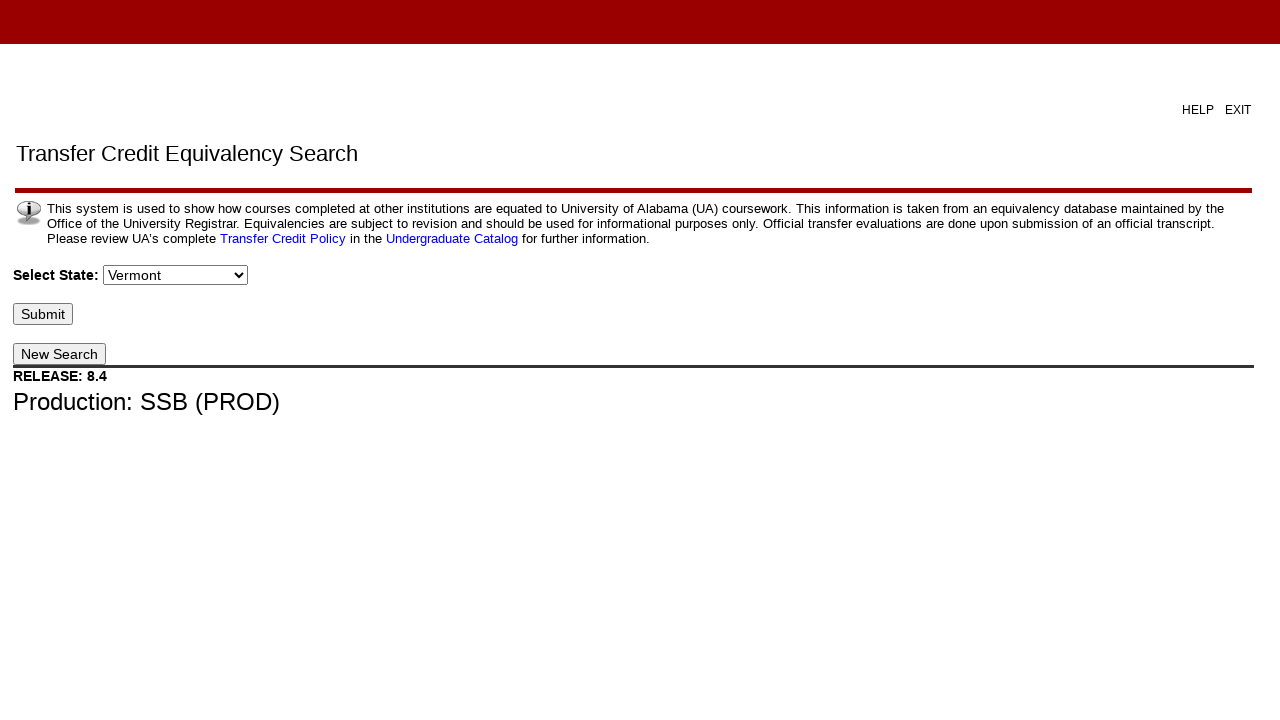

Waited 500ms after selecting Vermont
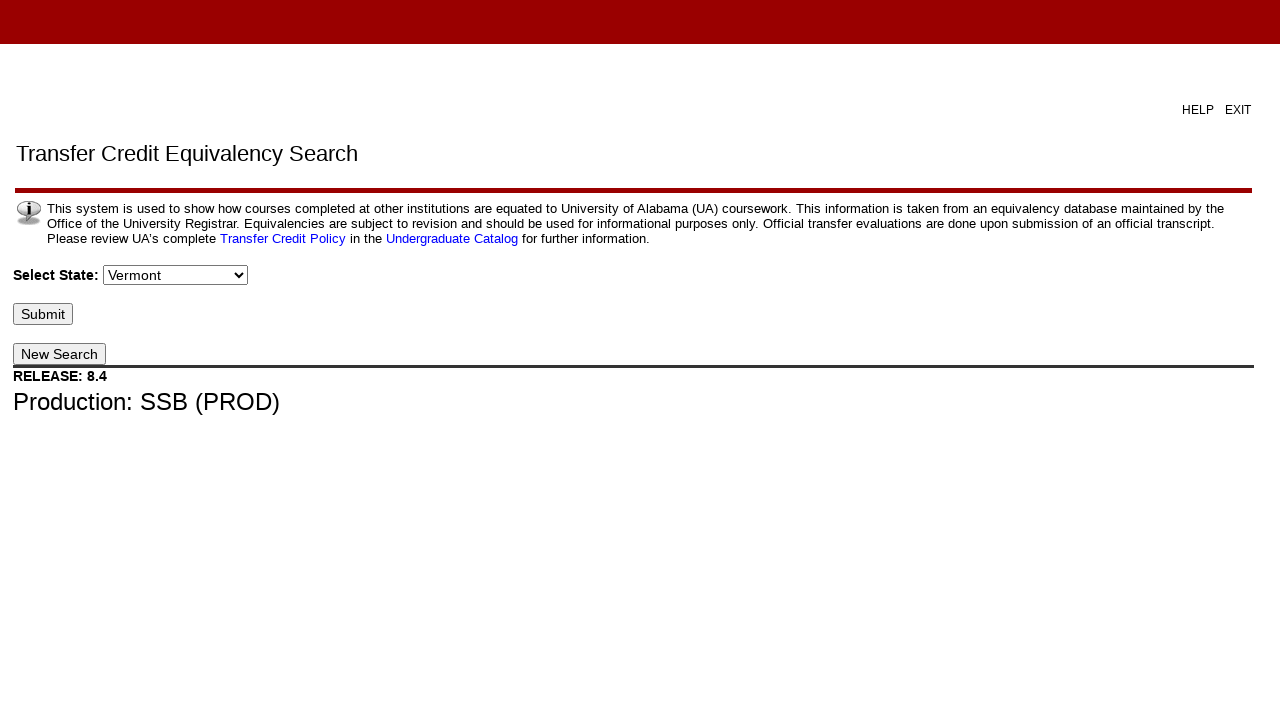

Selected state option: Virgin Islands on #p_state
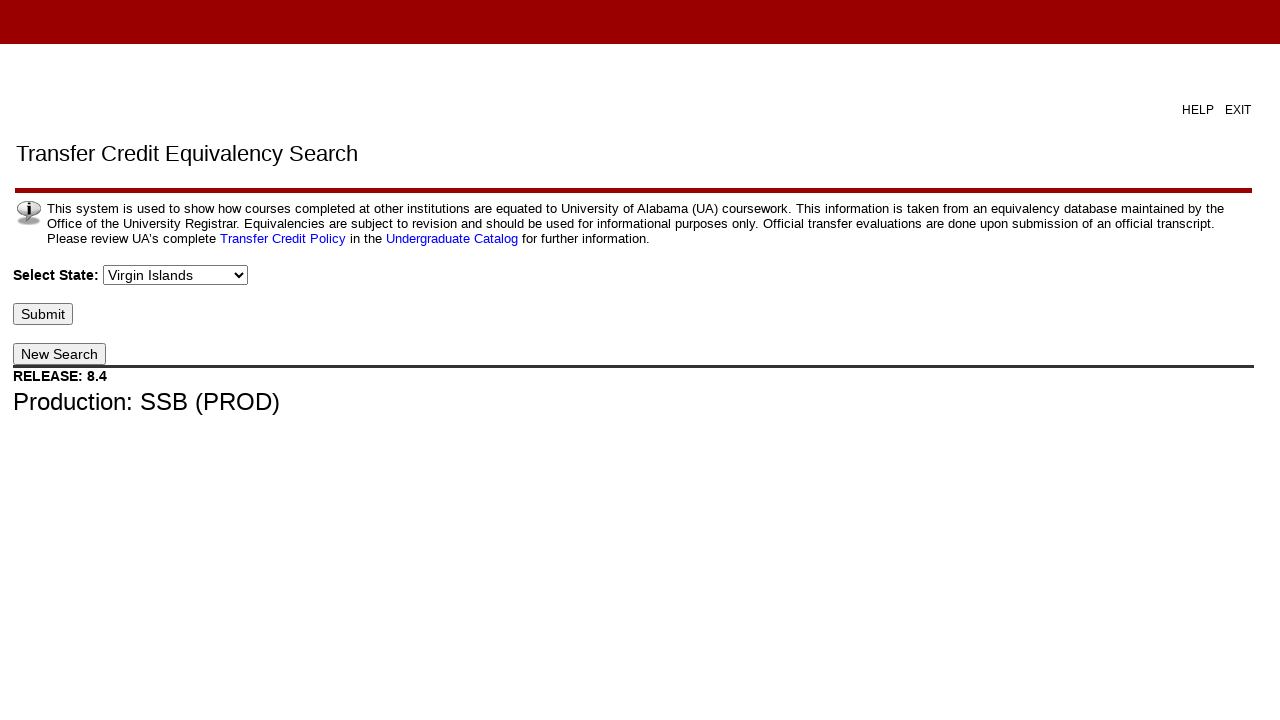

Waited 500ms after selecting Virgin Islands
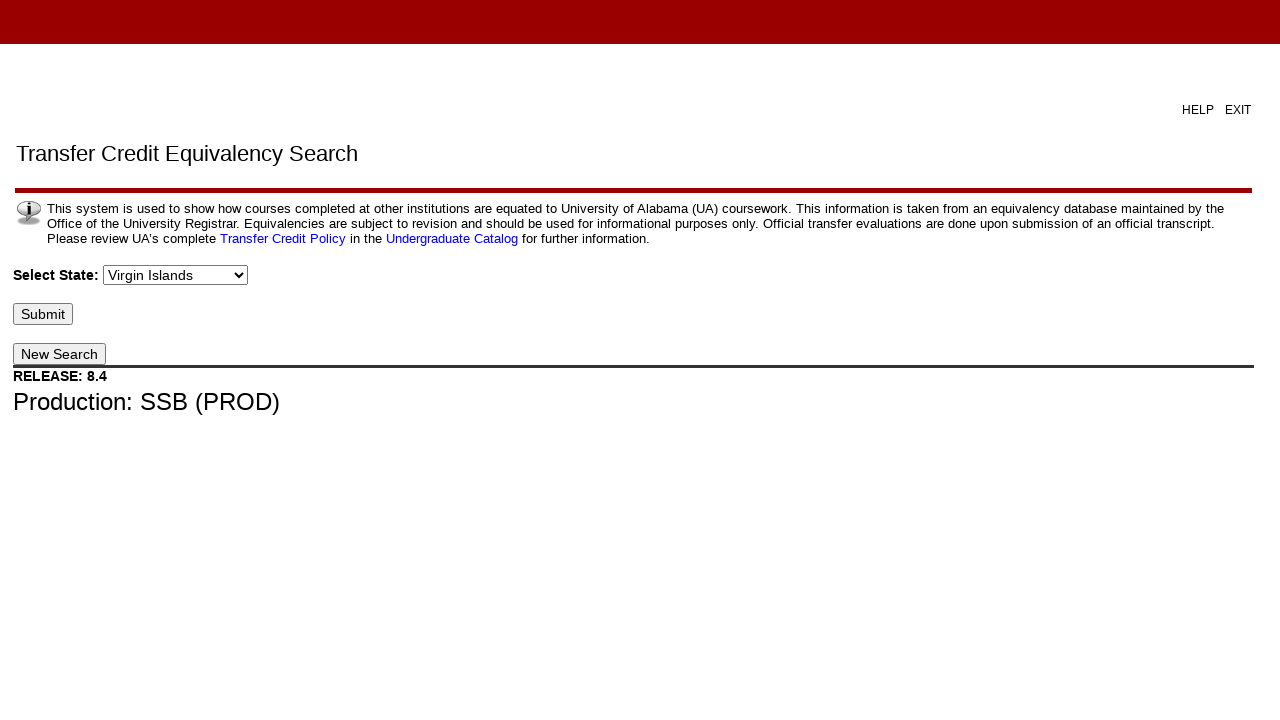

Selected state option: Virginia on #p_state
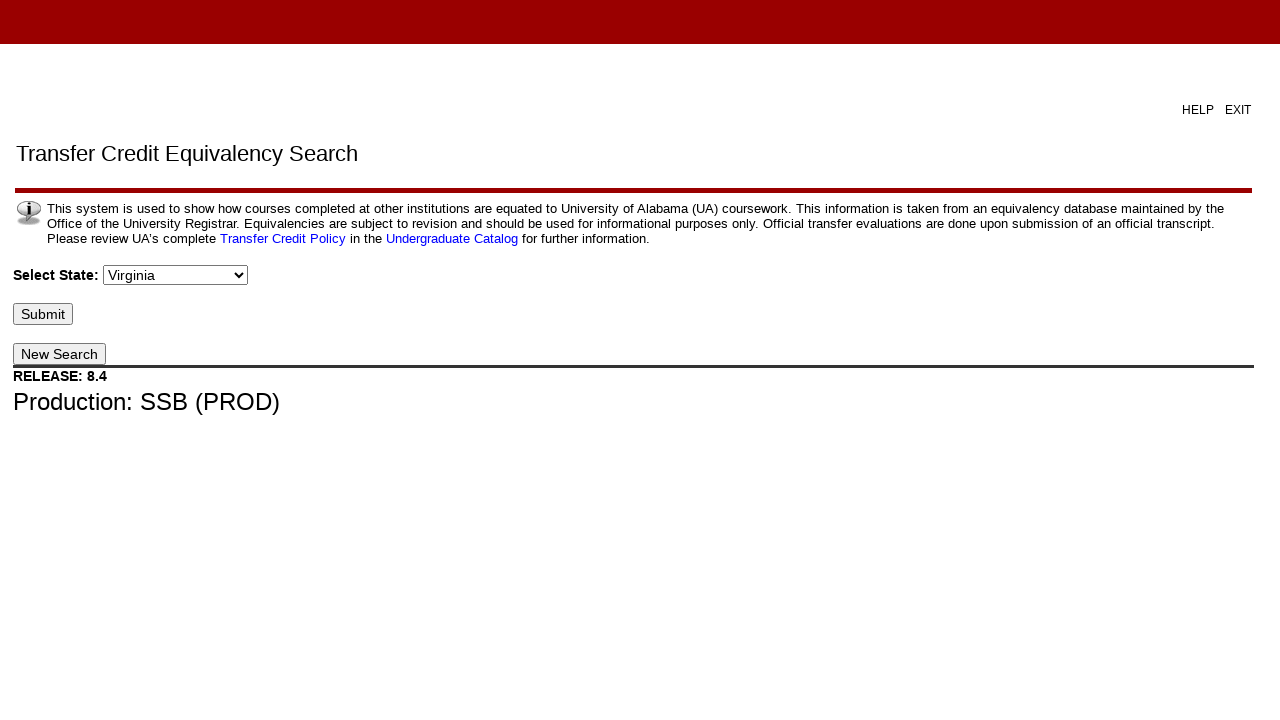

Waited 500ms after selecting Virginia
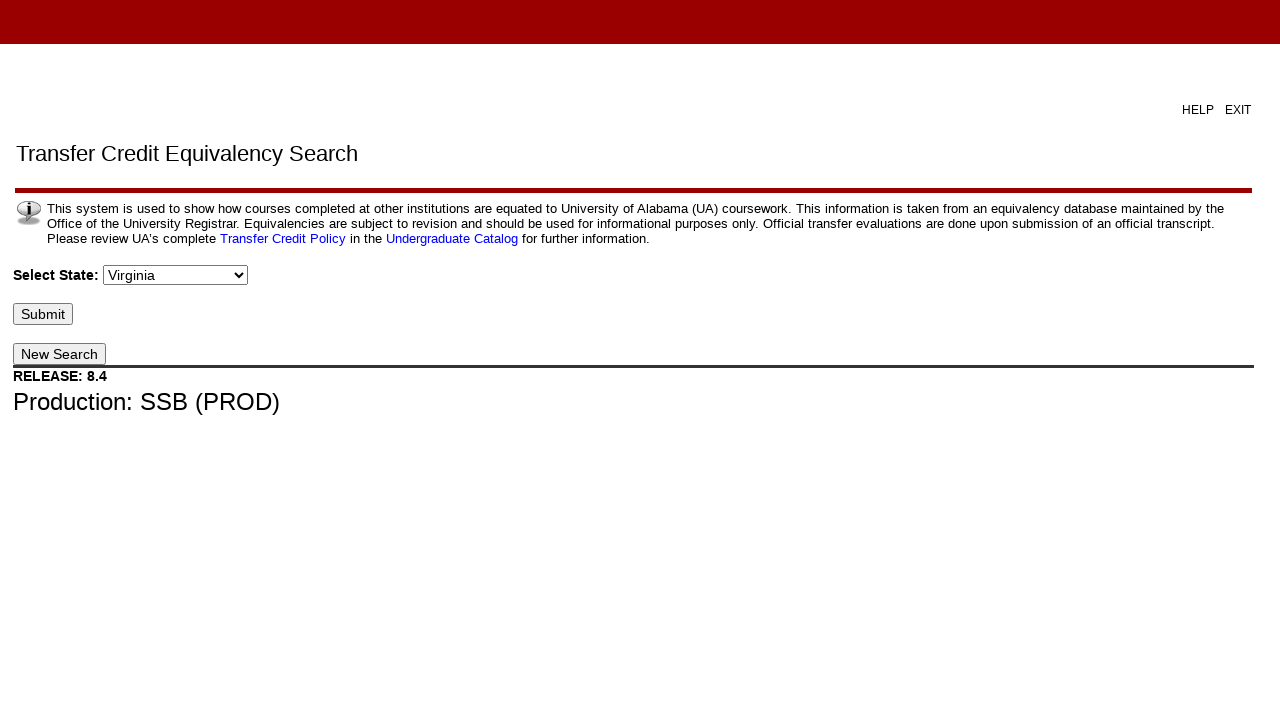

Selected state option: Washington on #p_state
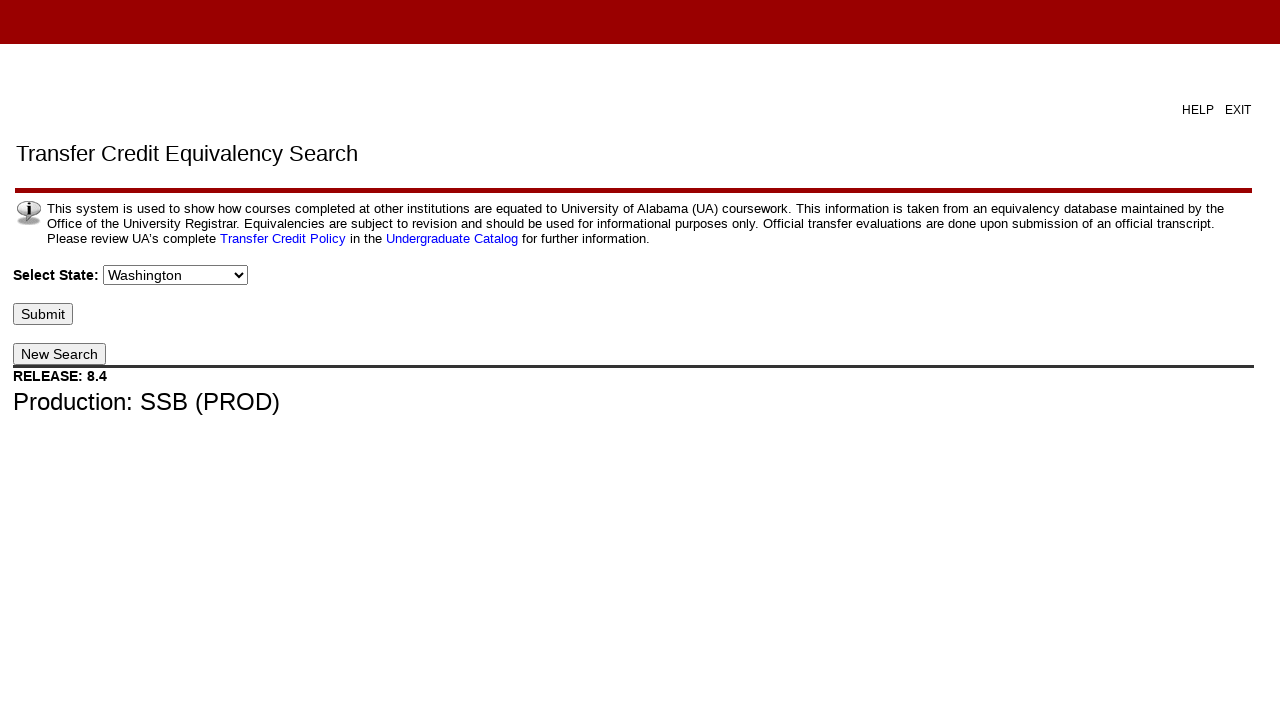

Waited 500ms after selecting Washington
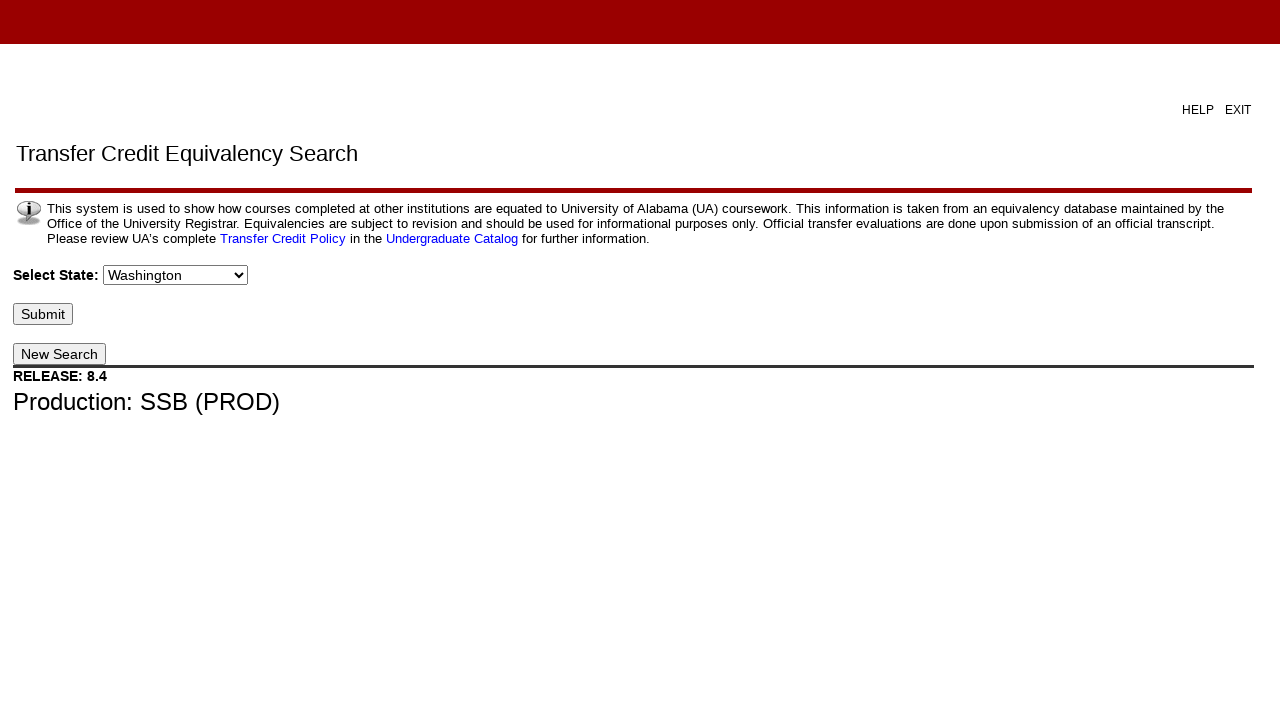

Selected state option: West Virginia on #p_state
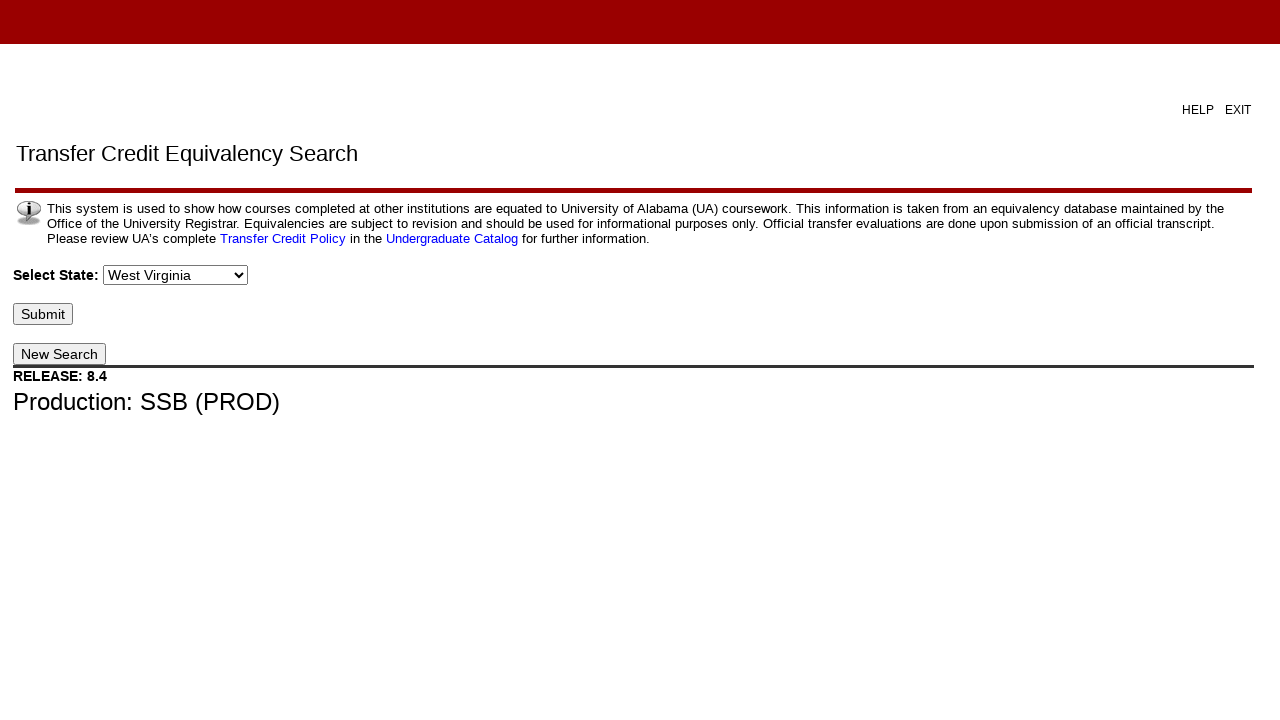

Waited 500ms after selecting West Virginia
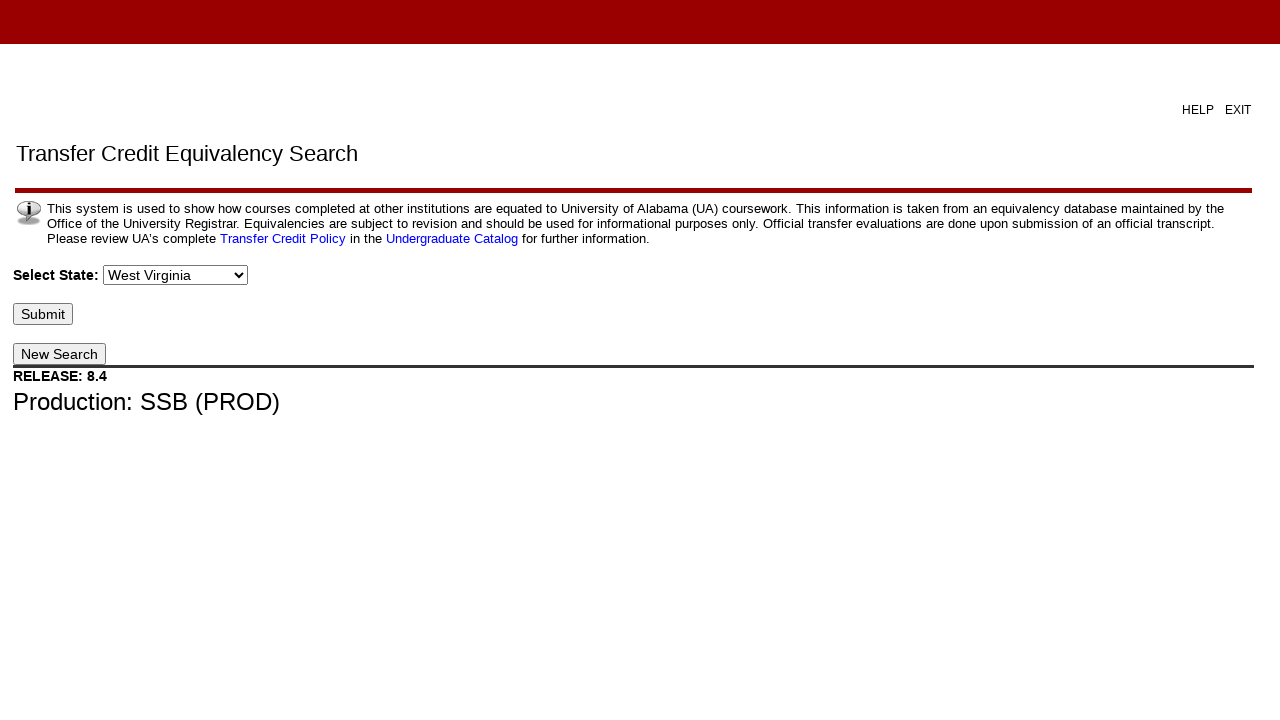

Selected state option: Wisconsin on #p_state
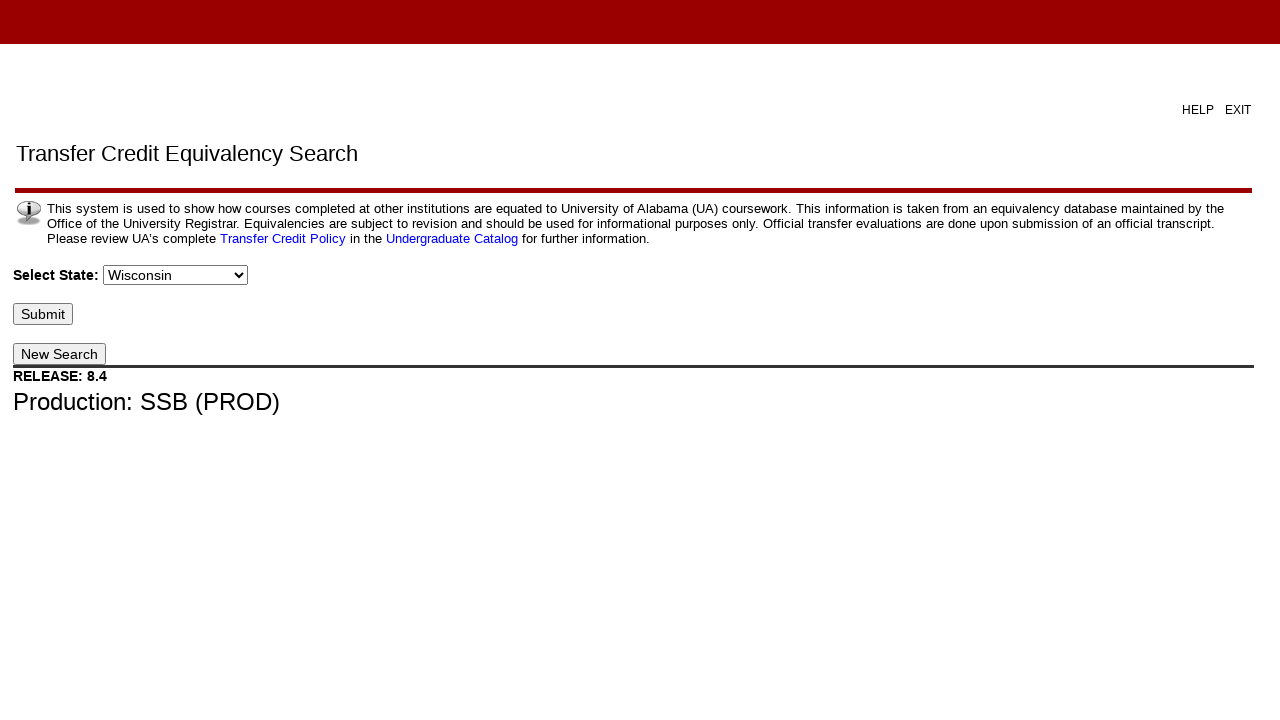

Waited 500ms after selecting Wisconsin
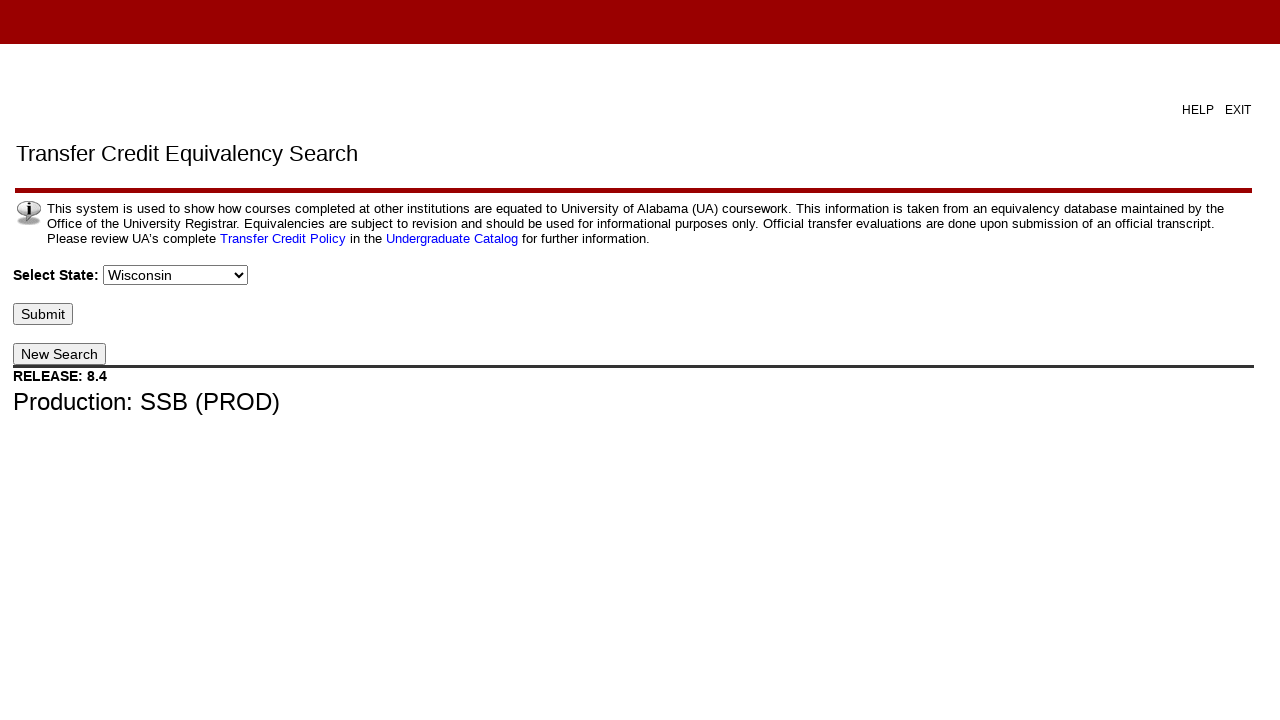

Selected state option: Wyoming on #p_state
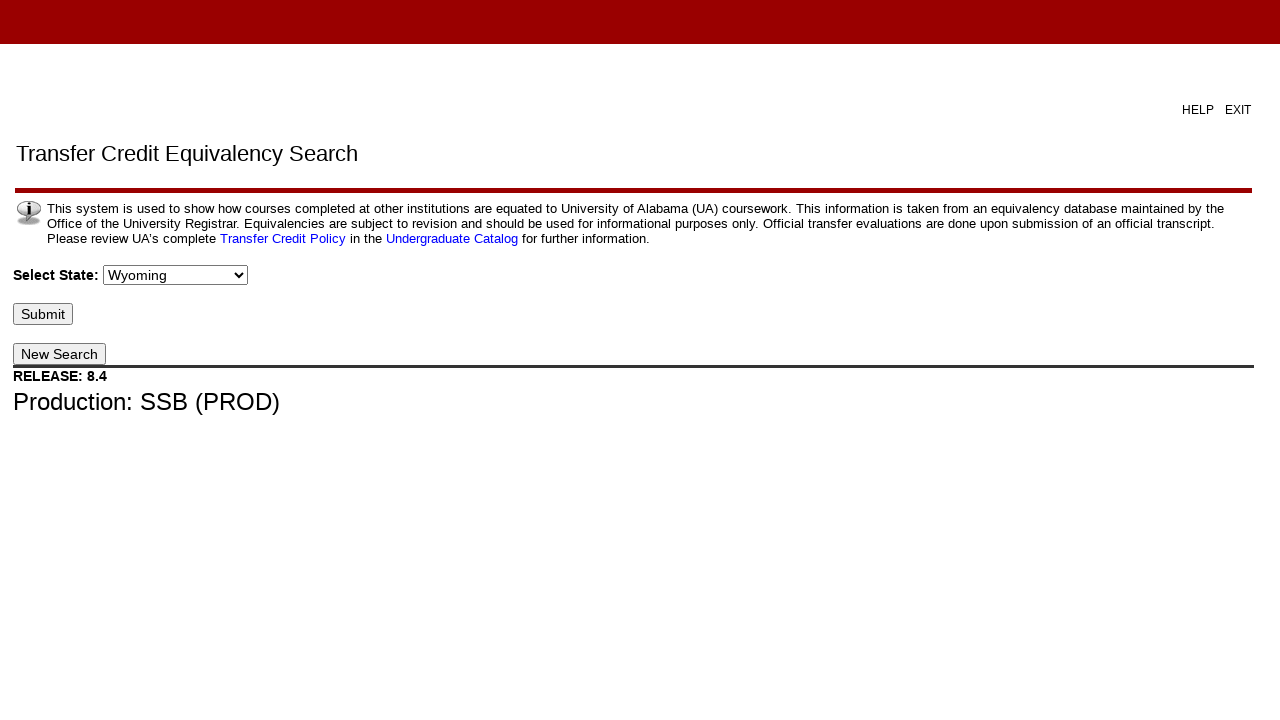

Waited 500ms after selecting Wyoming
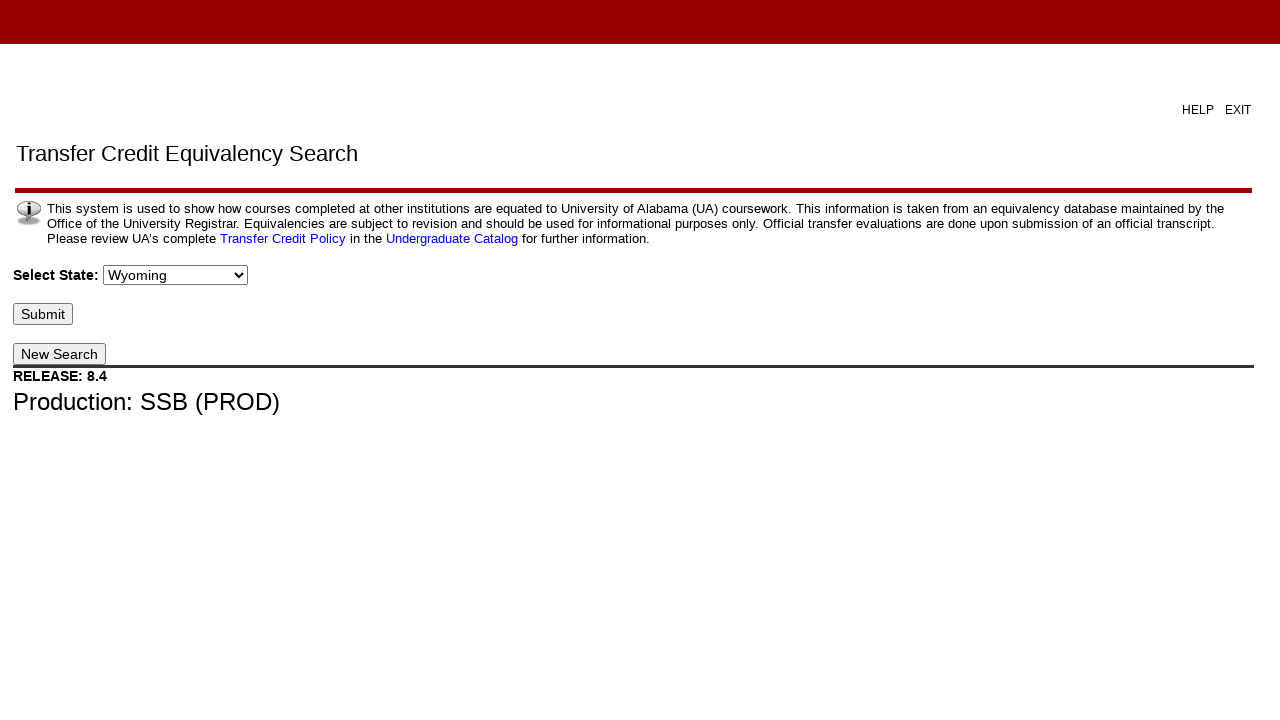

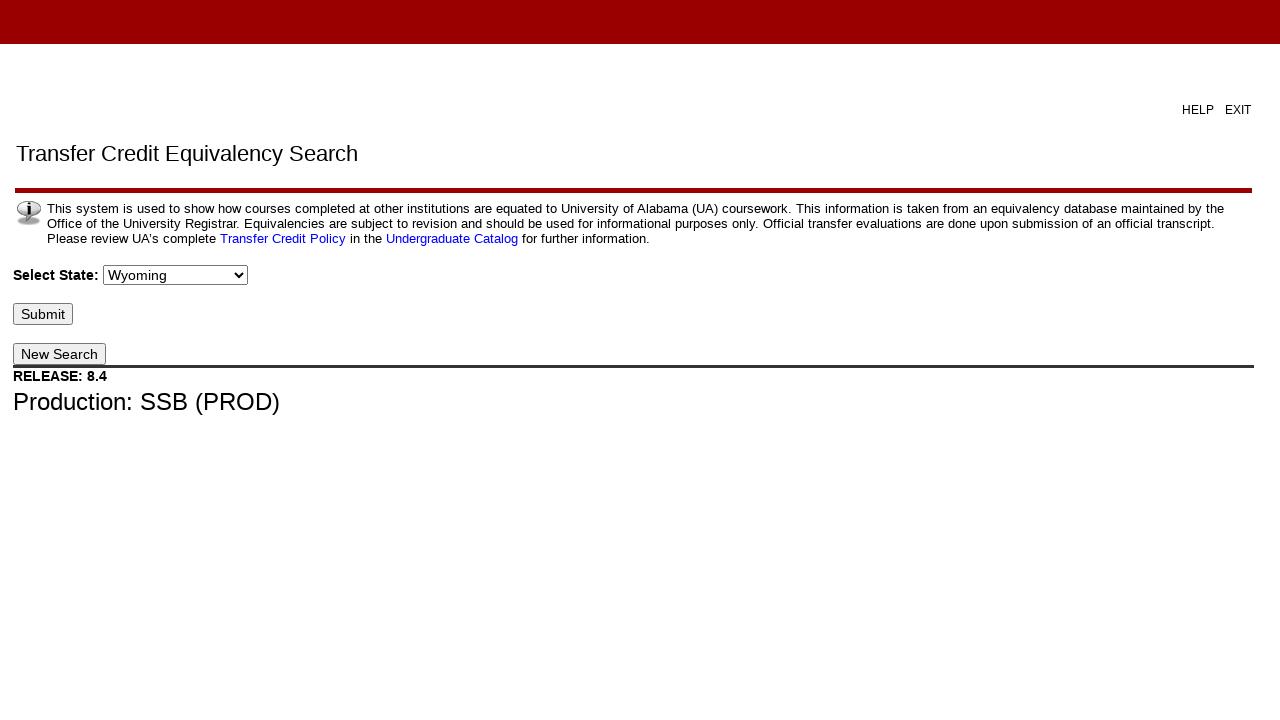